Tests filling a large form by entering text into all text input fields and then clicking the submit button

Starting URL: http://suninjuly.github.io/huge_form.html

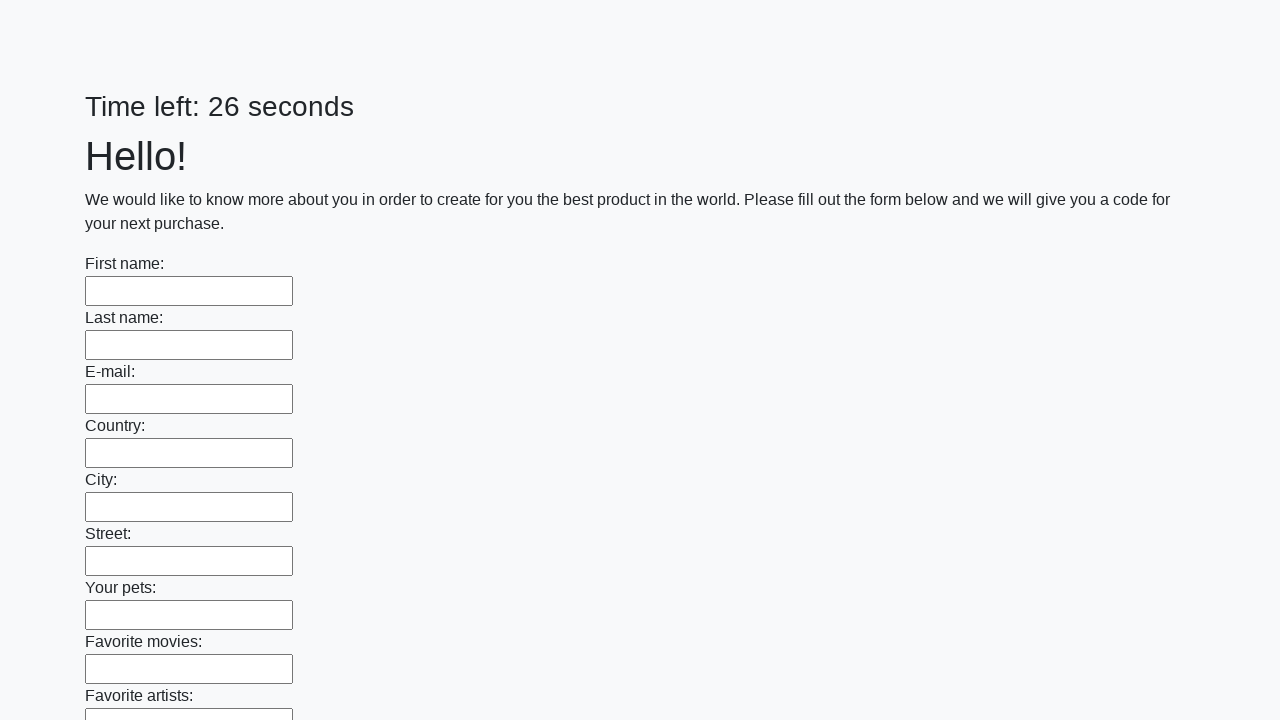

Located all text input fields on the huge form
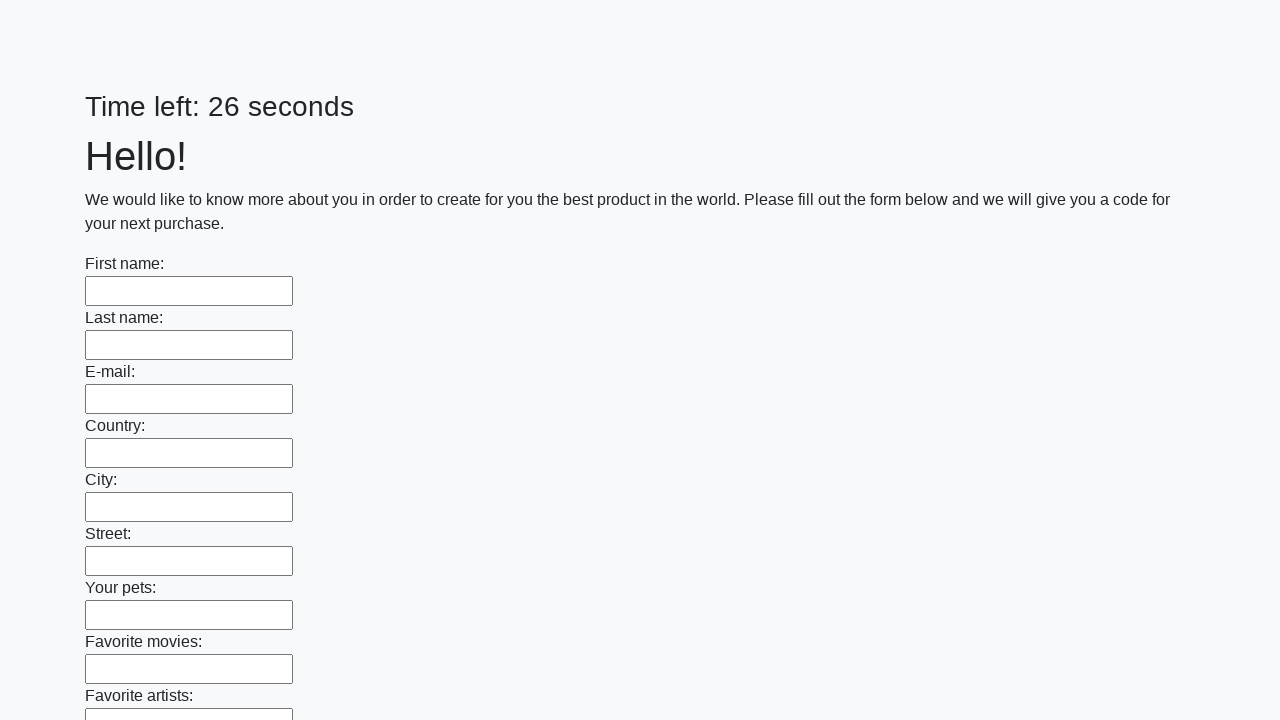

Filled text input field 1 of 100 with 'TestValue123' on input[type='text'] >> nth=0
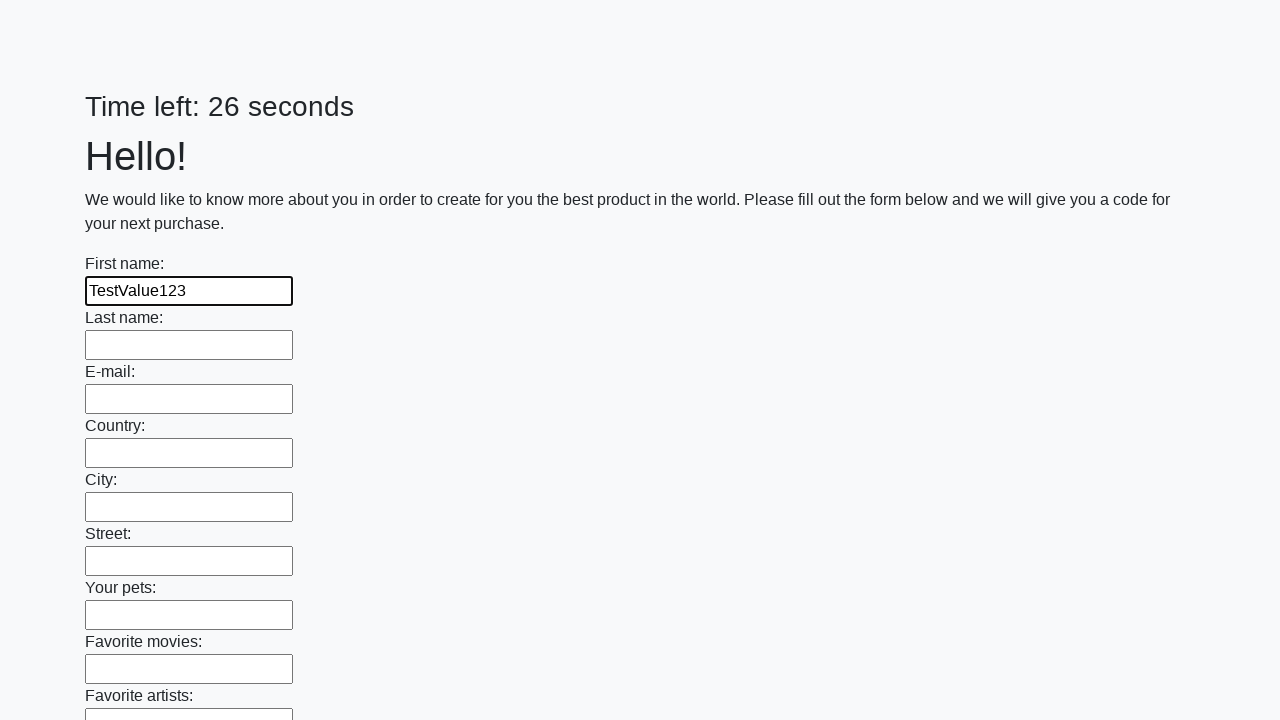

Filled text input field 2 of 100 with 'TestValue123' on input[type='text'] >> nth=1
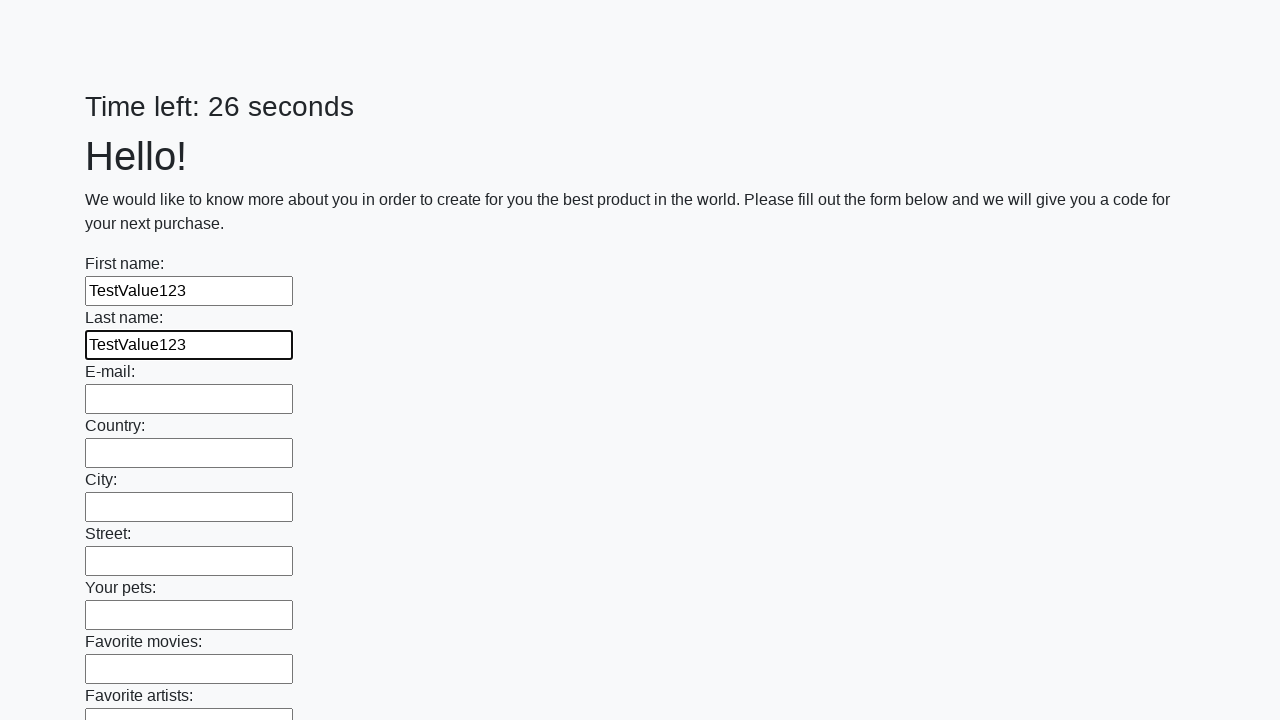

Filled text input field 3 of 100 with 'TestValue123' on input[type='text'] >> nth=2
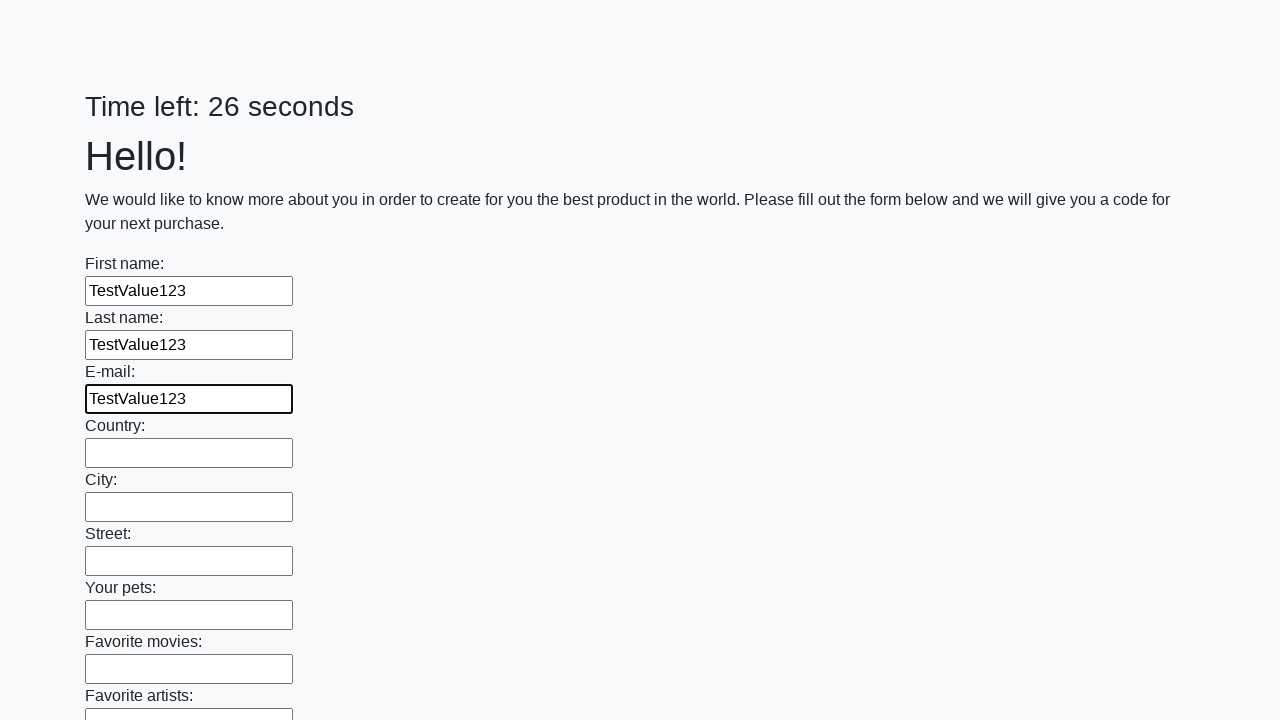

Filled text input field 4 of 100 with 'TestValue123' on input[type='text'] >> nth=3
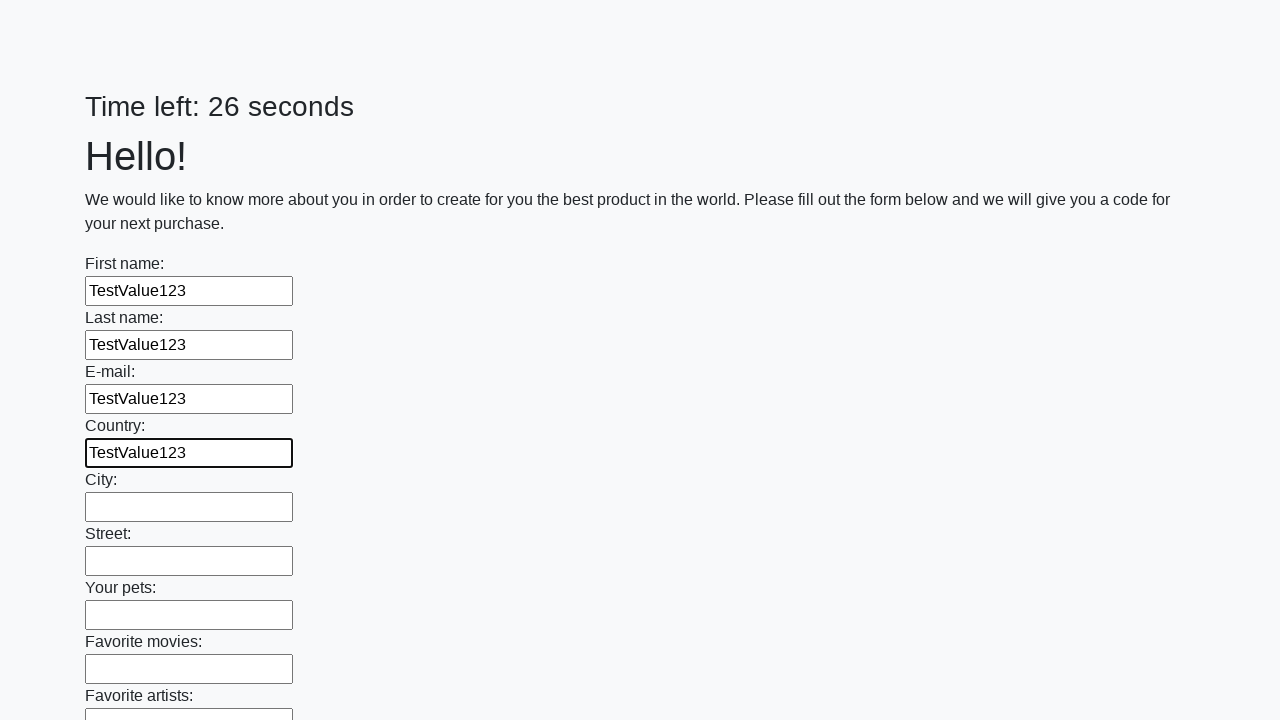

Filled text input field 5 of 100 with 'TestValue123' on input[type='text'] >> nth=4
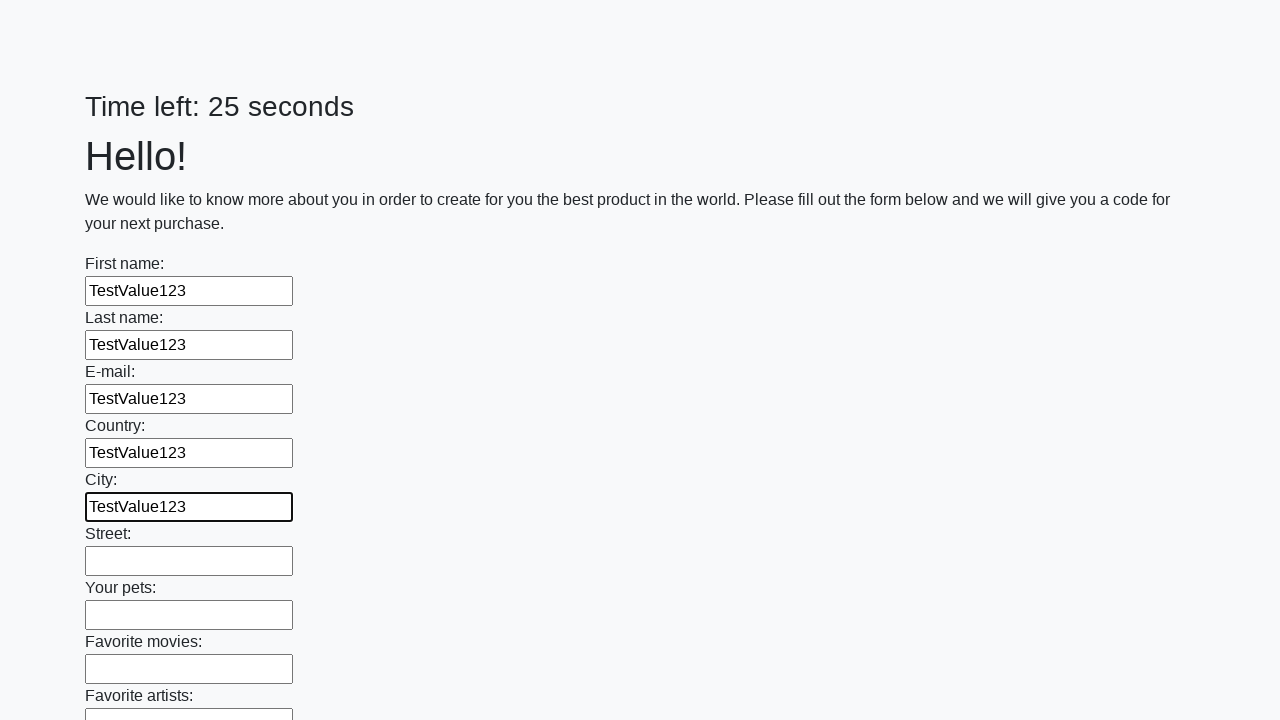

Filled text input field 6 of 100 with 'TestValue123' on input[type='text'] >> nth=5
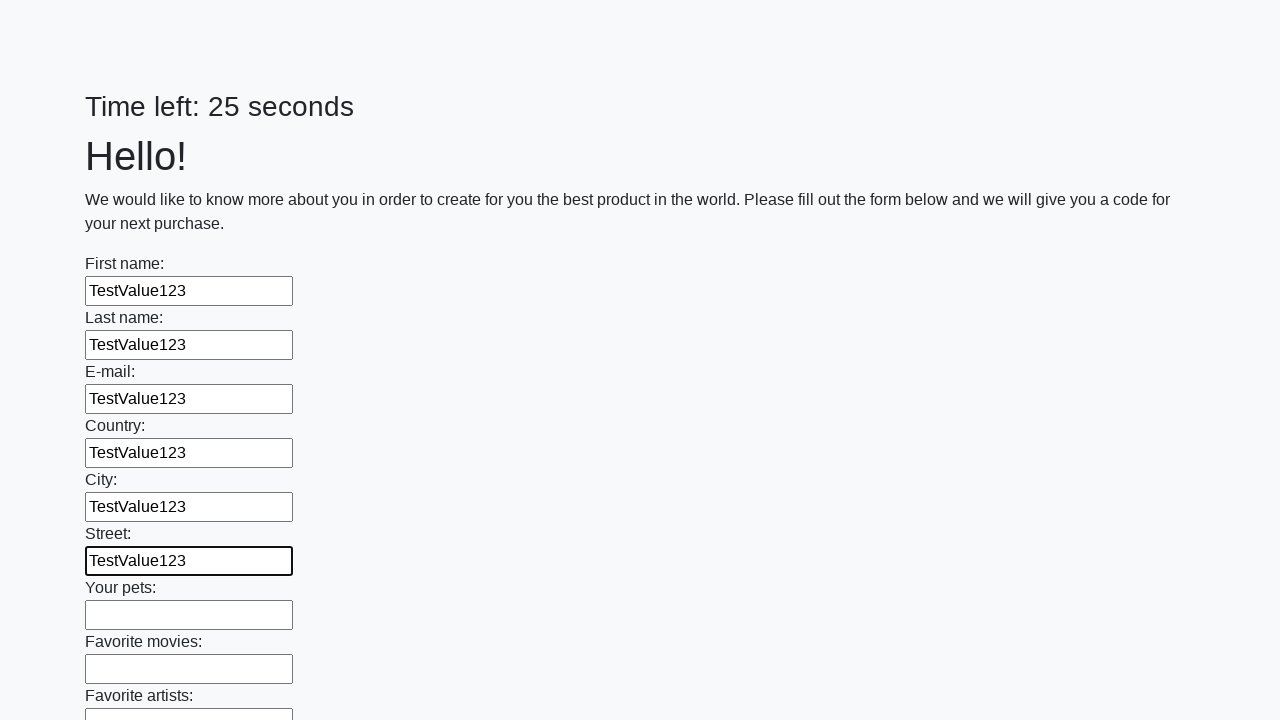

Filled text input field 7 of 100 with 'TestValue123' on input[type='text'] >> nth=6
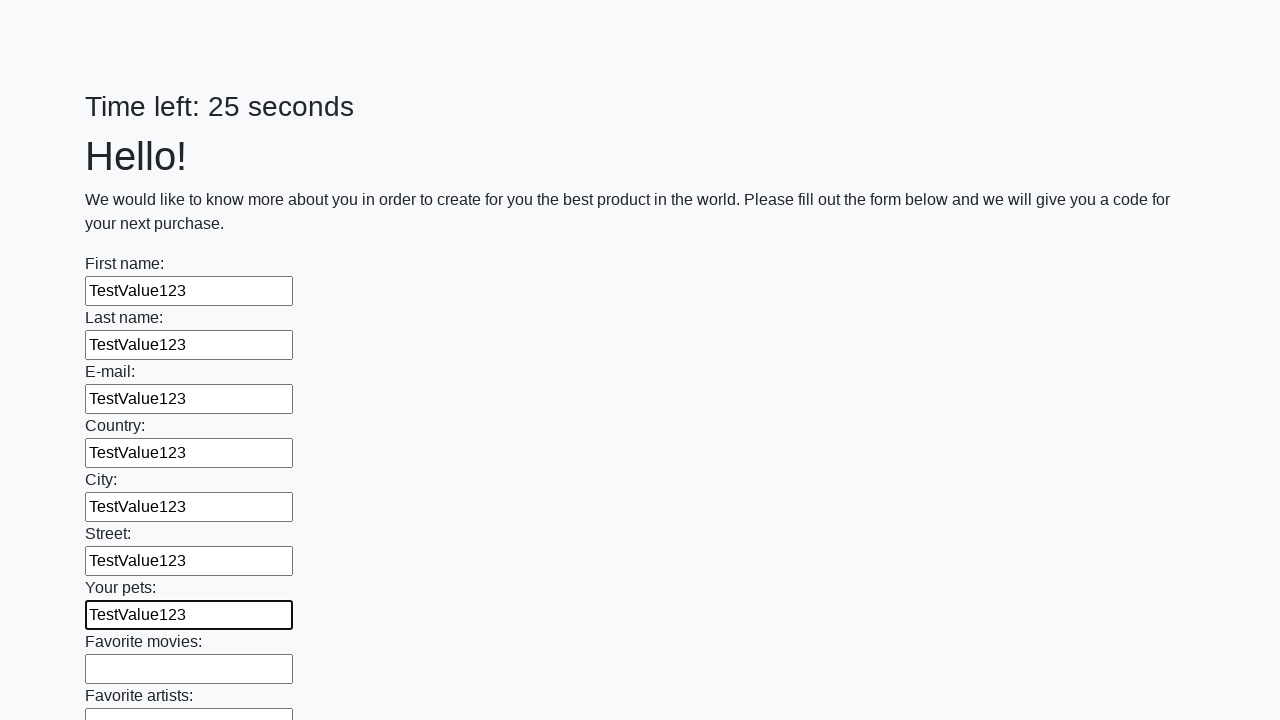

Filled text input field 8 of 100 with 'TestValue123' on input[type='text'] >> nth=7
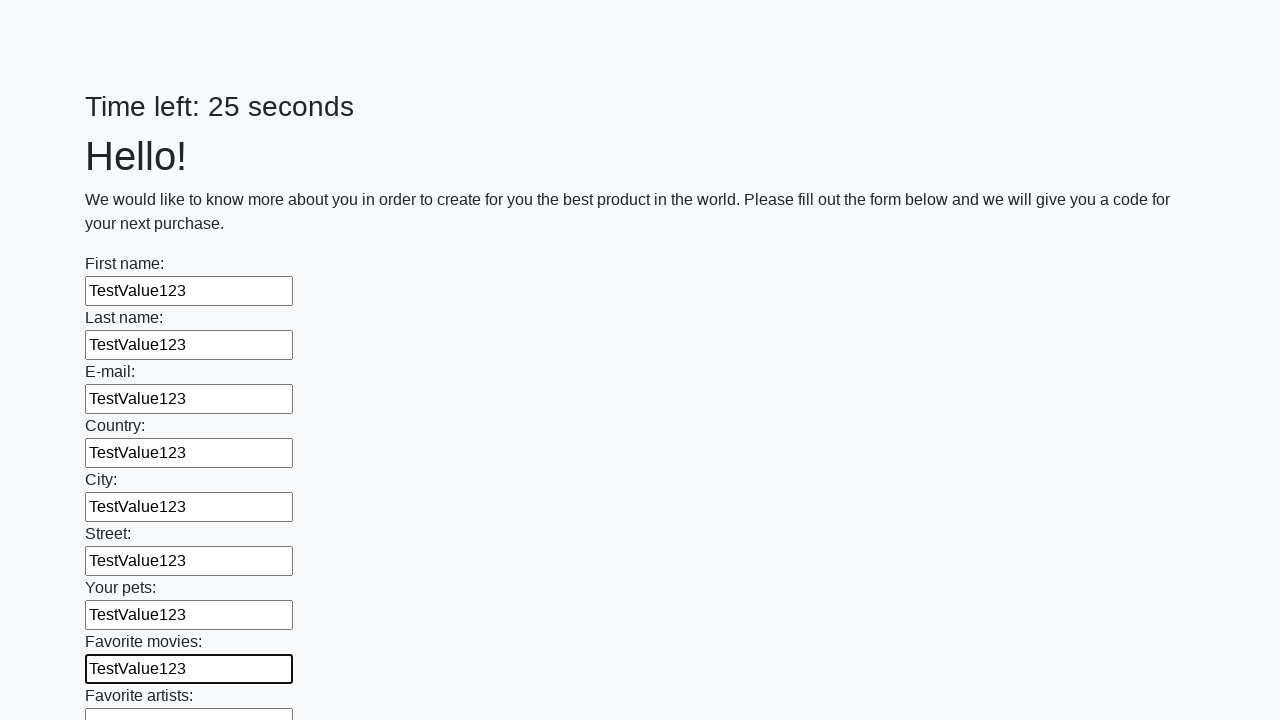

Filled text input field 9 of 100 with 'TestValue123' on input[type='text'] >> nth=8
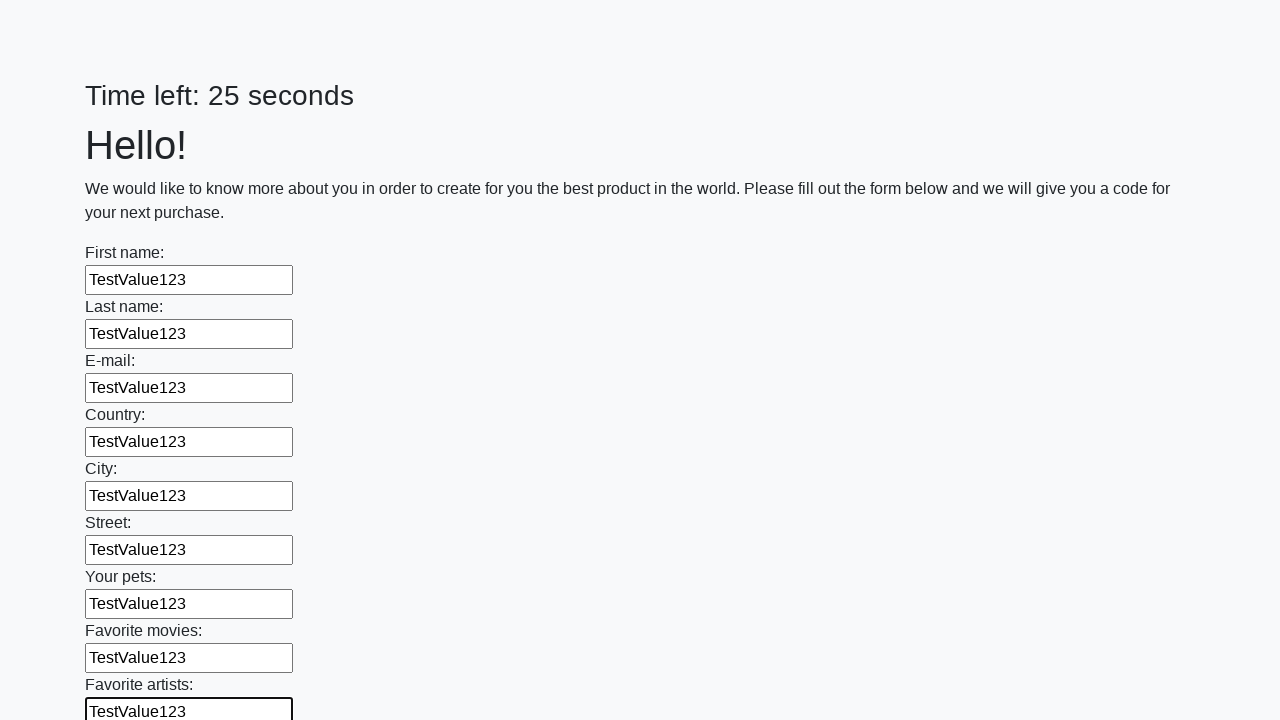

Filled text input field 10 of 100 with 'TestValue123' on input[type='text'] >> nth=9
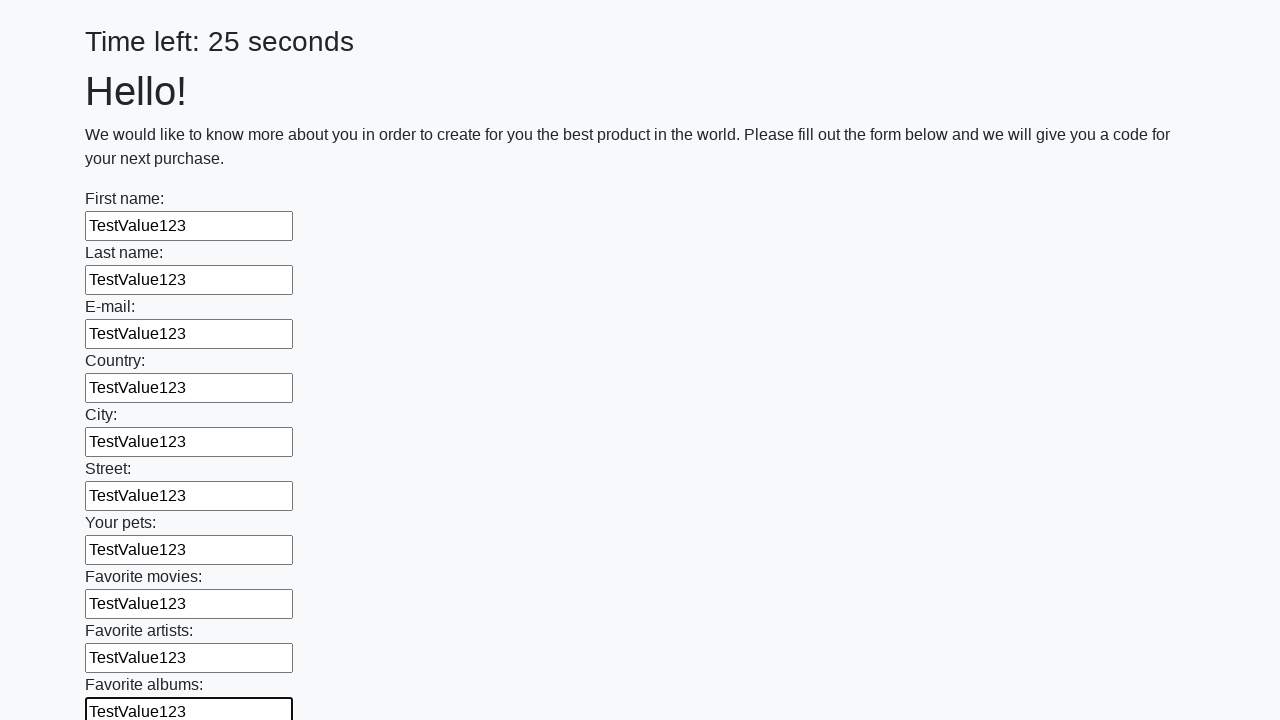

Filled text input field 11 of 100 with 'TestValue123' on input[type='text'] >> nth=10
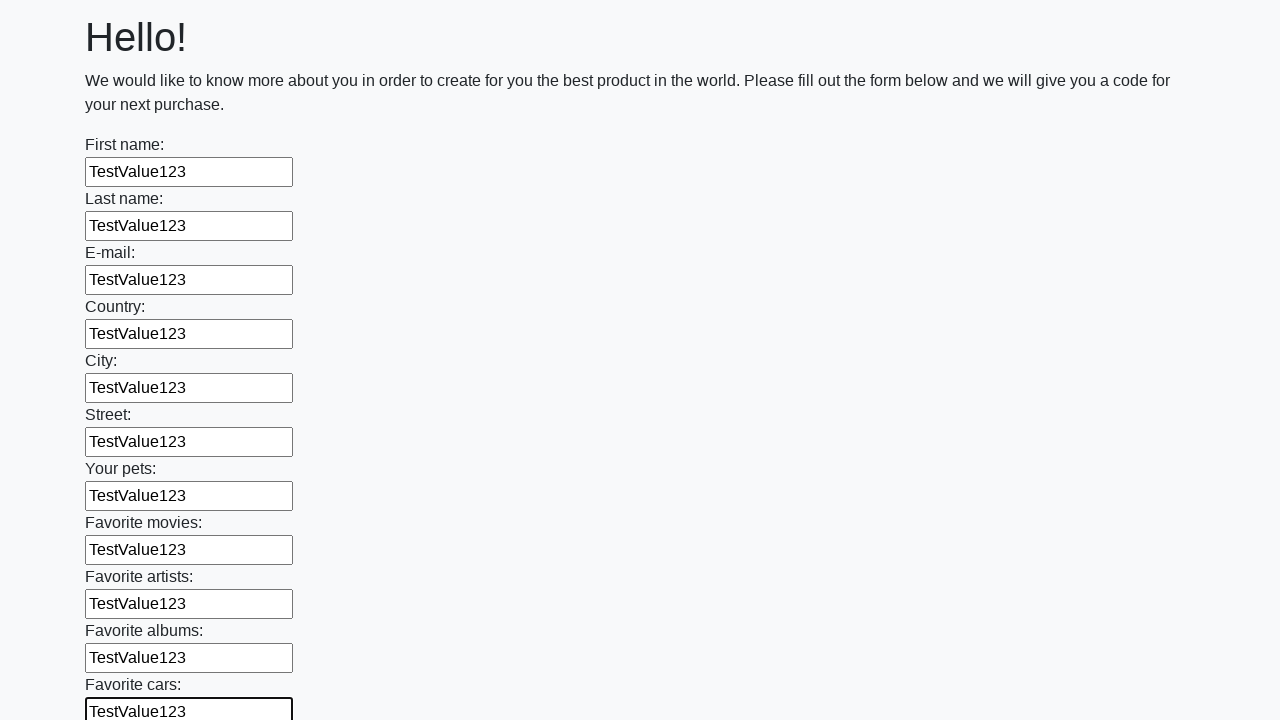

Filled text input field 12 of 100 with 'TestValue123' on input[type='text'] >> nth=11
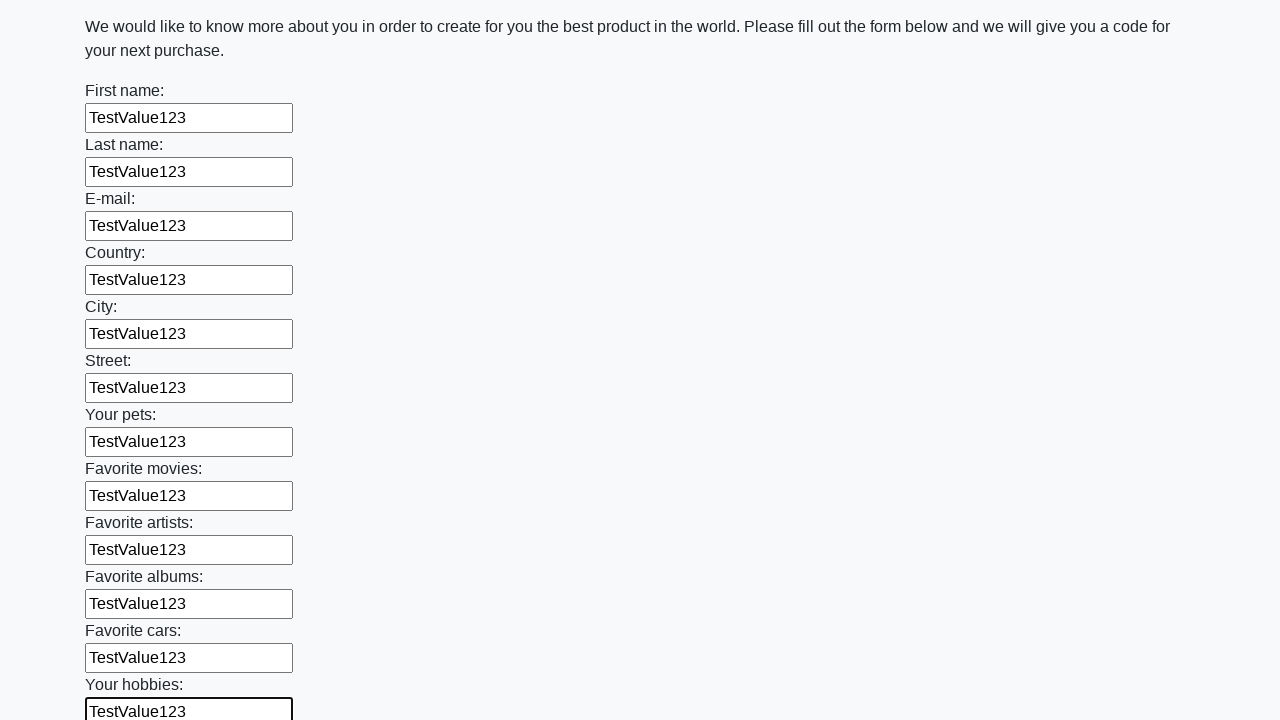

Filled text input field 13 of 100 with 'TestValue123' on input[type='text'] >> nth=12
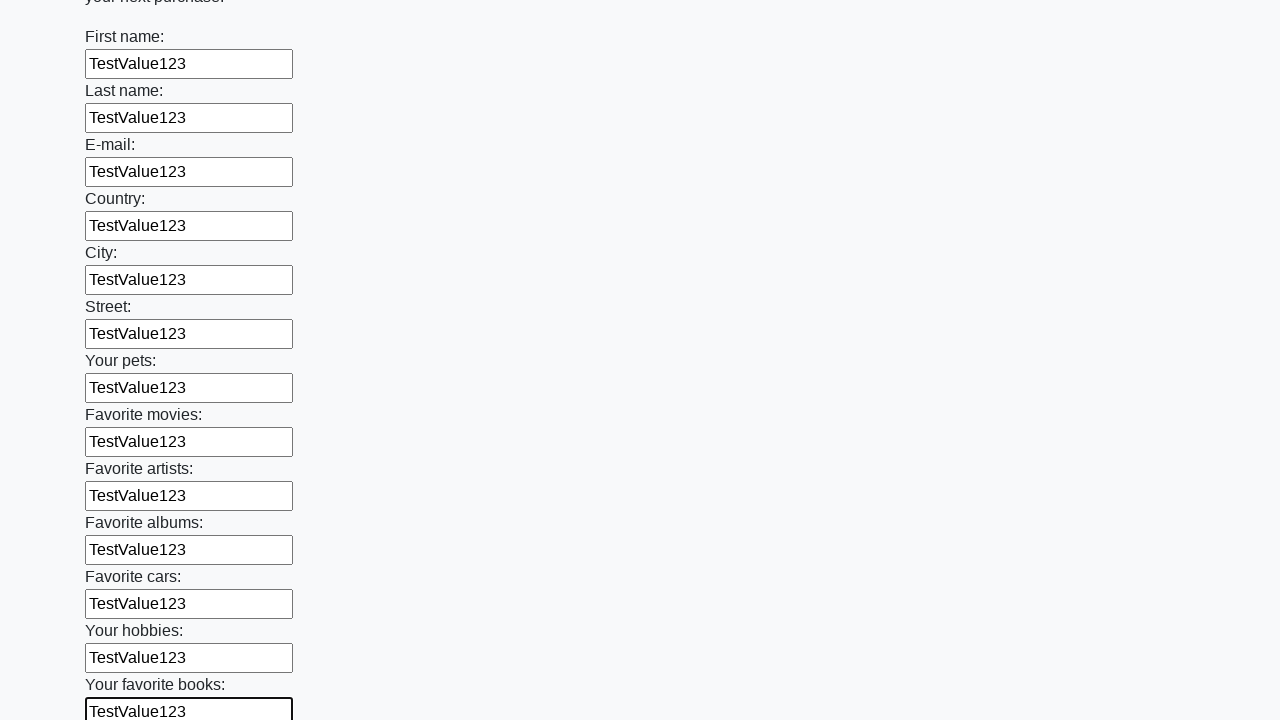

Filled text input field 14 of 100 with 'TestValue123' on input[type='text'] >> nth=13
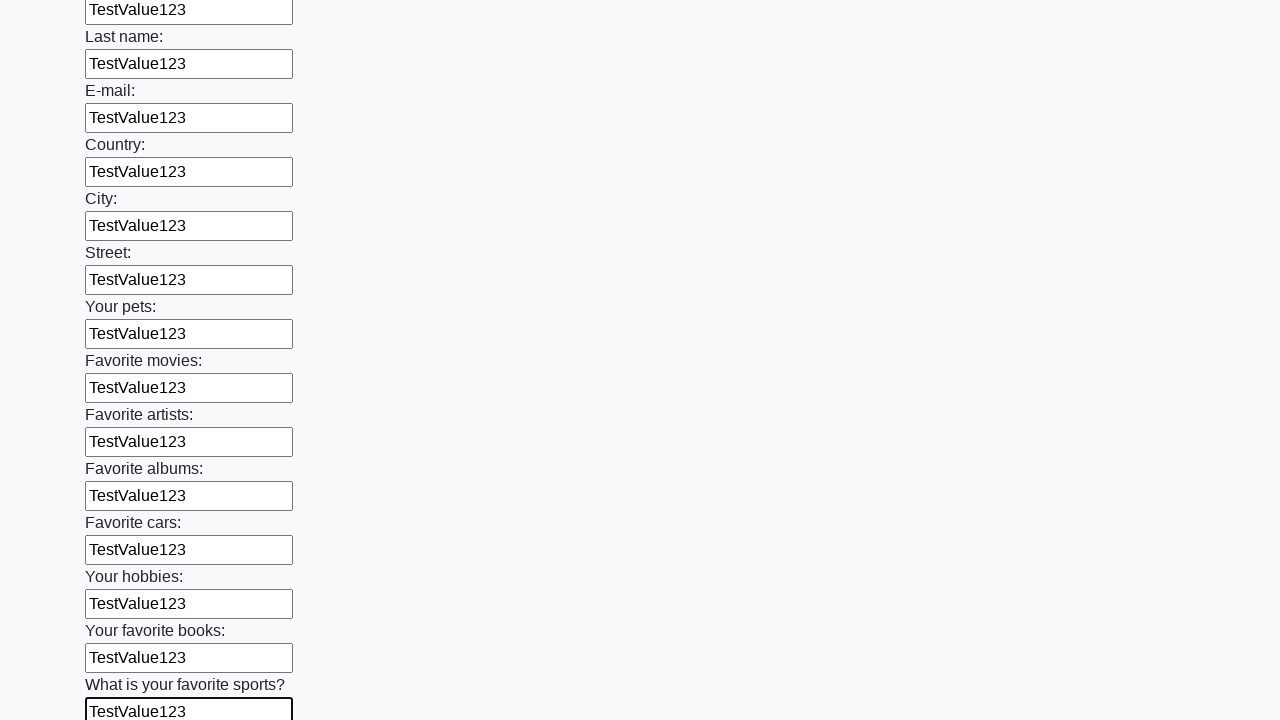

Filled text input field 15 of 100 with 'TestValue123' on input[type='text'] >> nth=14
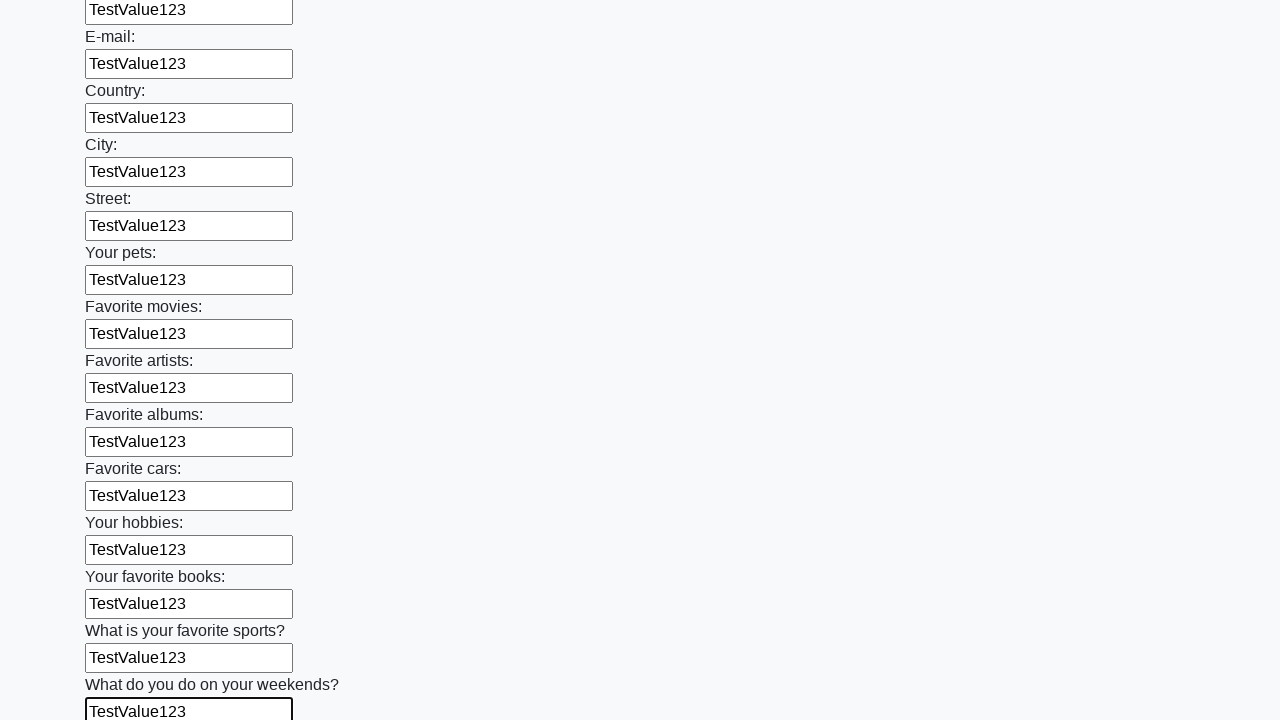

Filled text input field 16 of 100 with 'TestValue123' on input[type='text'] >> nth=15
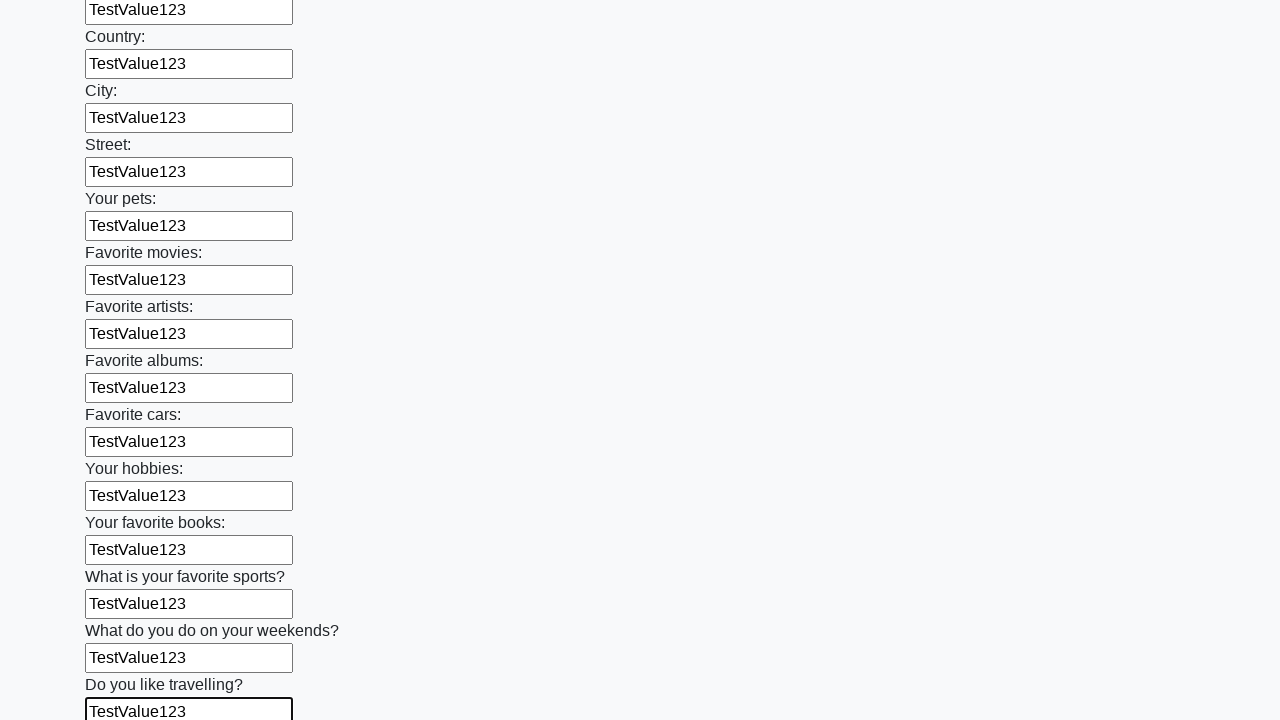

Filled text input field 17 of 100 with 'TestValue123' on input[type='text'] >> nth=16
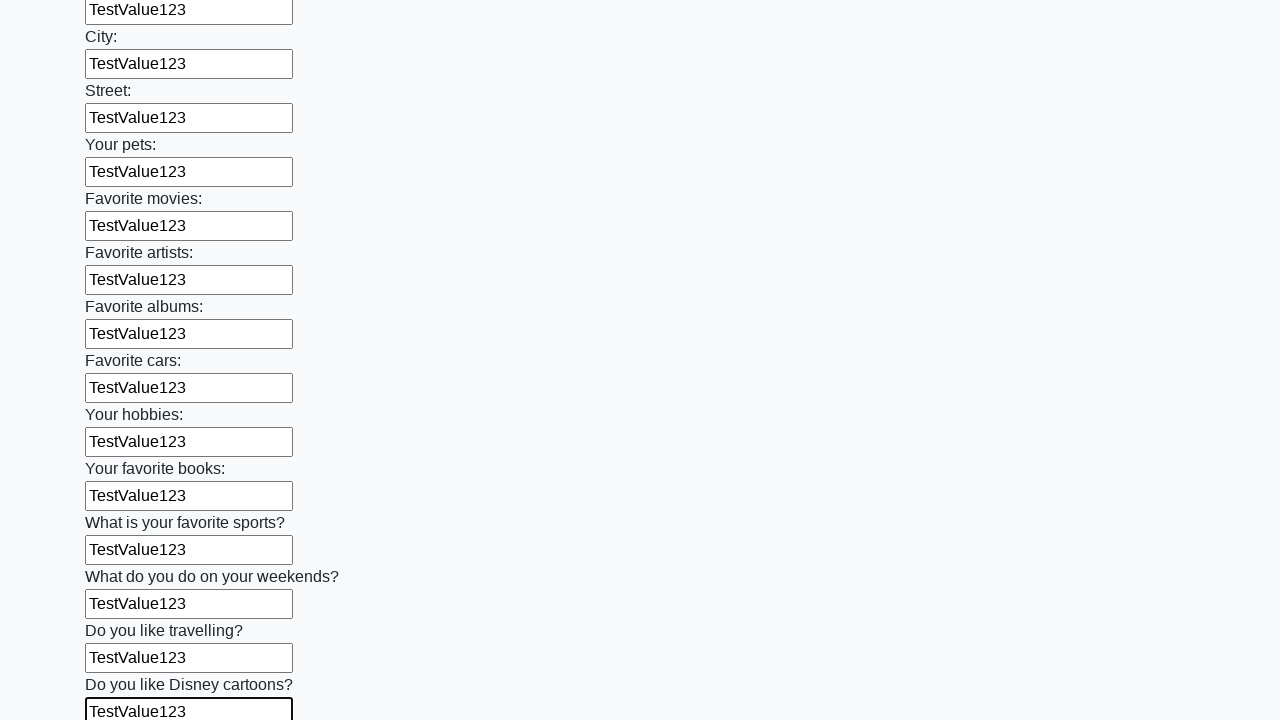

Filled text input field 18 of 100 with 'TestValue123' on input[type='text'] >> nth=17
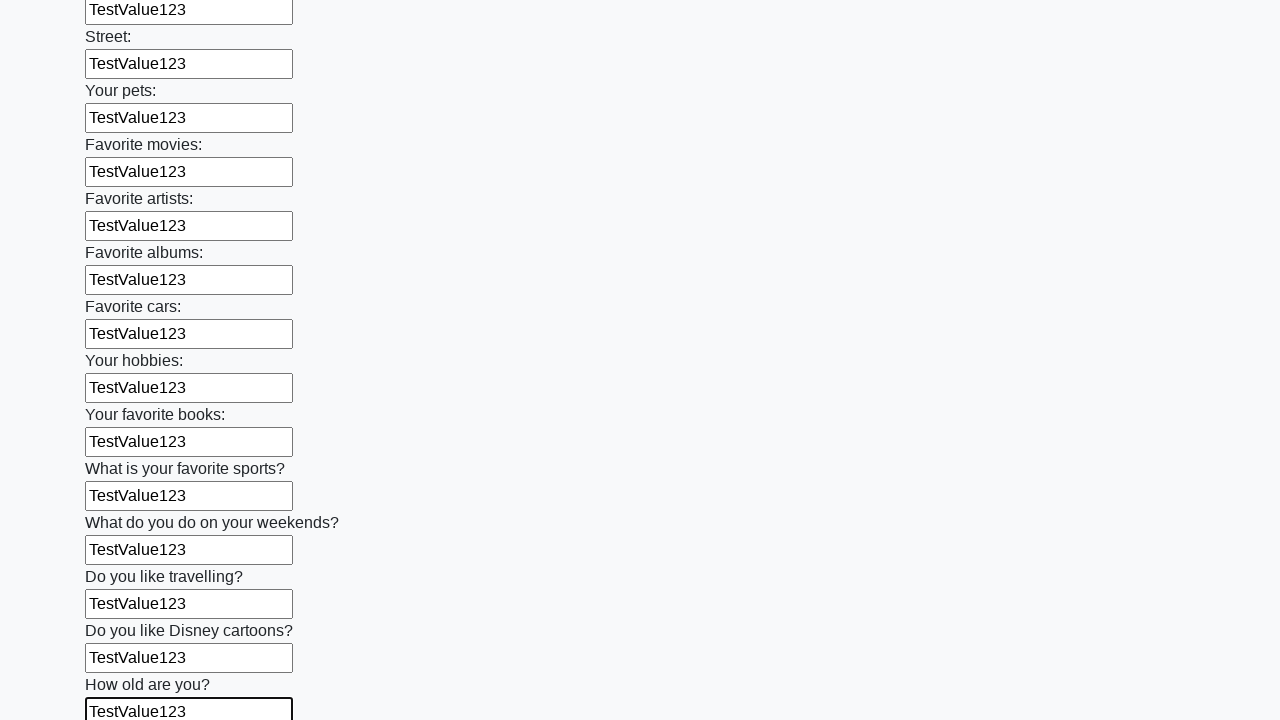

Filled text input field 19 of 100 with 'TestValue123' on input[type='text'] >> nth=18
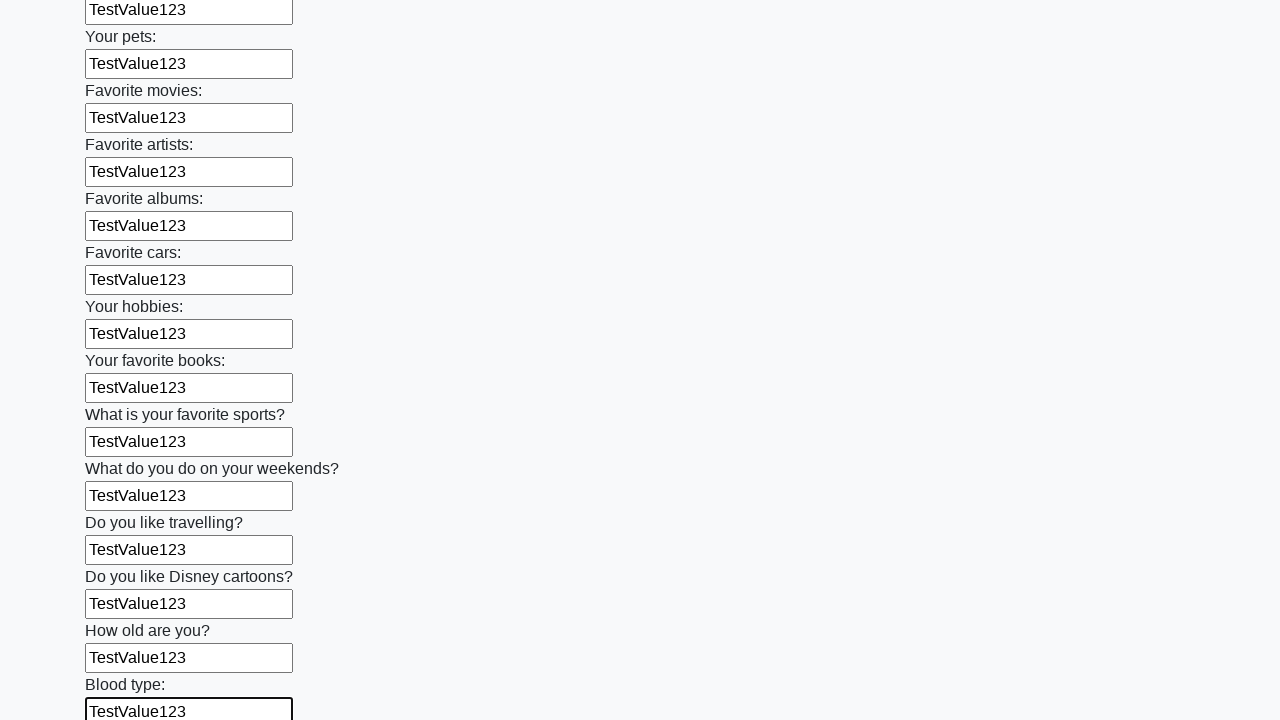

Filled text input field 20 of 100 with 'TestValue123' on input[type='text'] >> nth=19
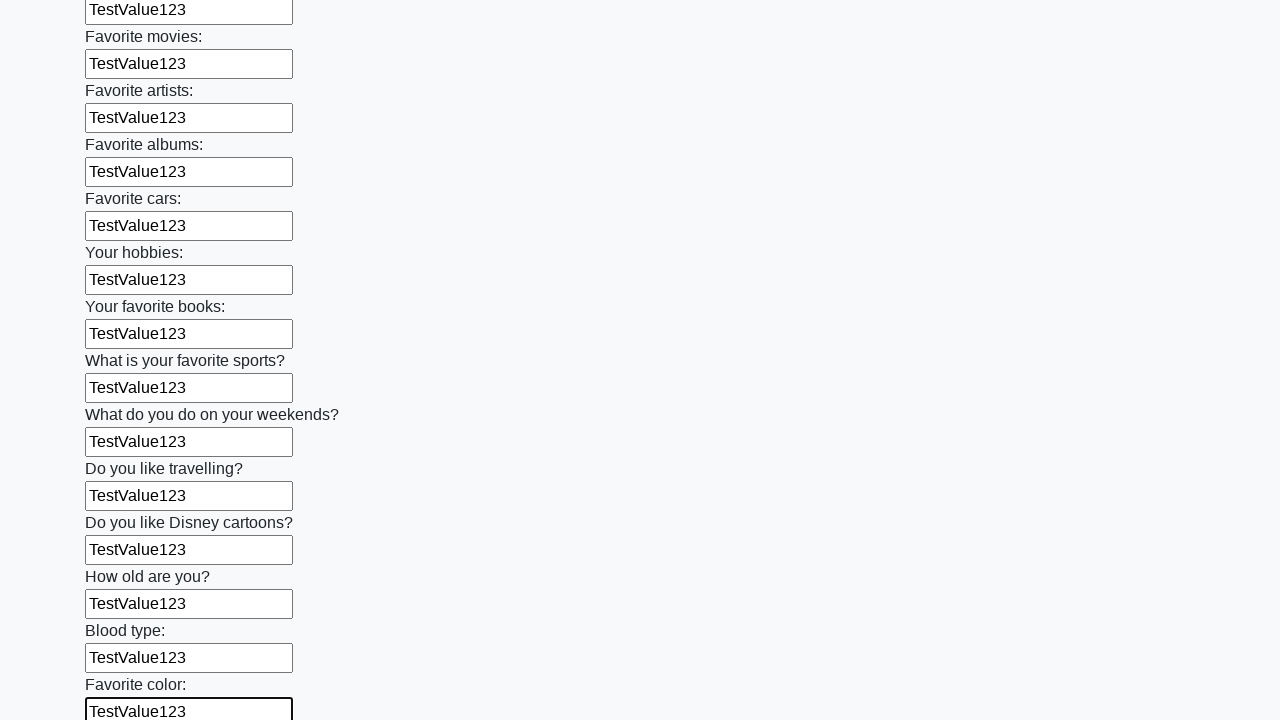

Filled text input field 21 of 100 with 'TestValue123' on input[type='text'] >> nth=20
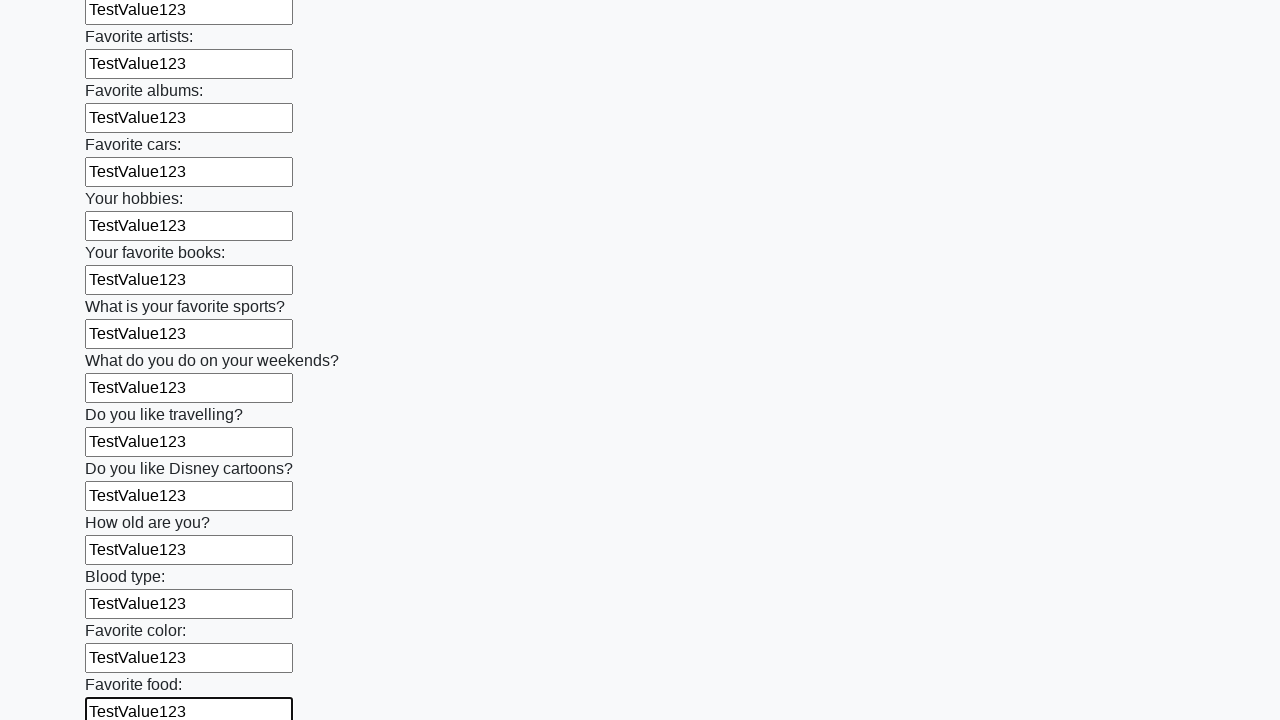

Filled text input field 22 of 100 with 'TestValue123' on input[type='text'] >> nth=21
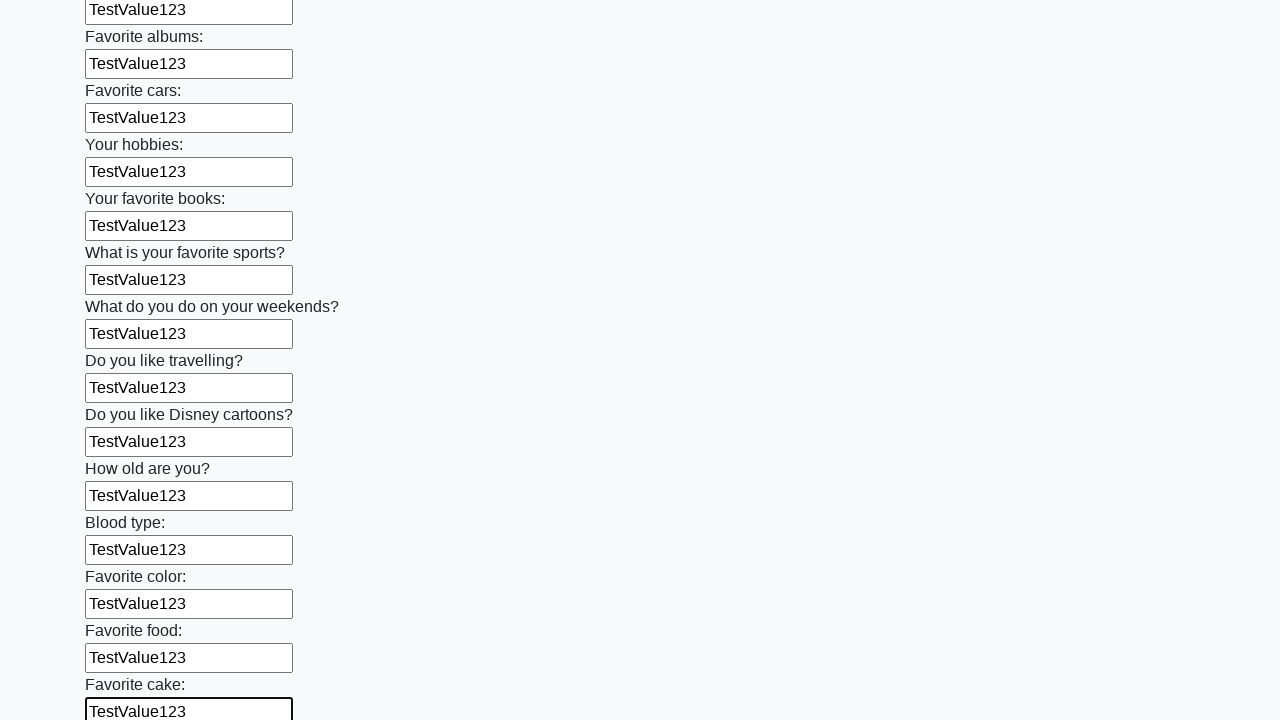

Filled text input field 23 of 100 with 'TestValue123' on input[type='text'] >> nth=22
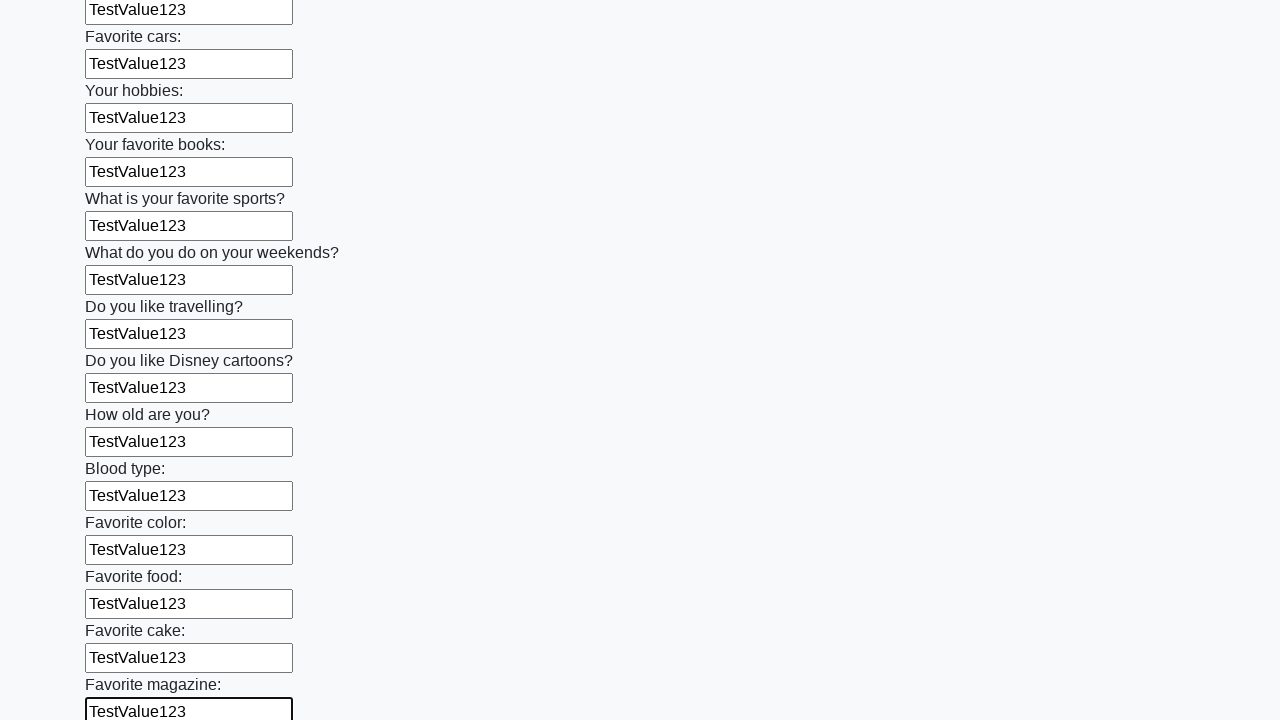

Filled text input field 24 of 100 with 'TestValue123' on input[type='text'] >> nth=23
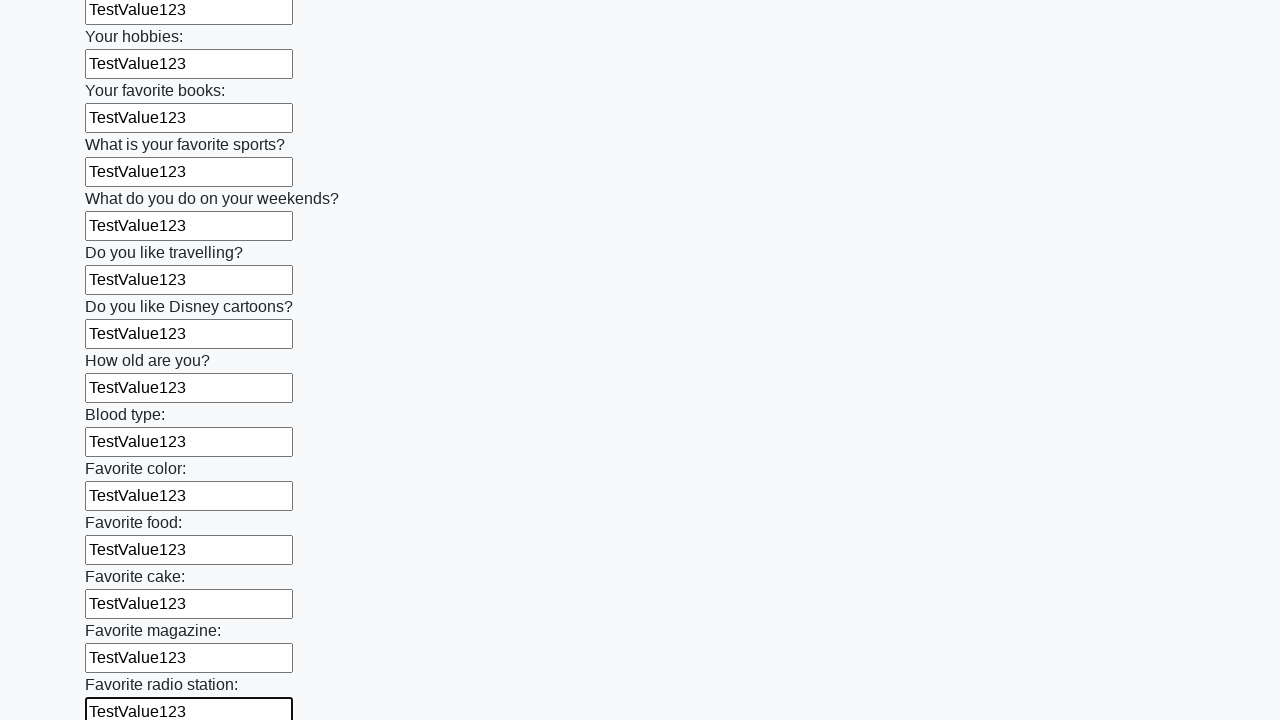

Filled text input field 25 of 100 with 'TestValue123' on input[type='text'] >> nth=24
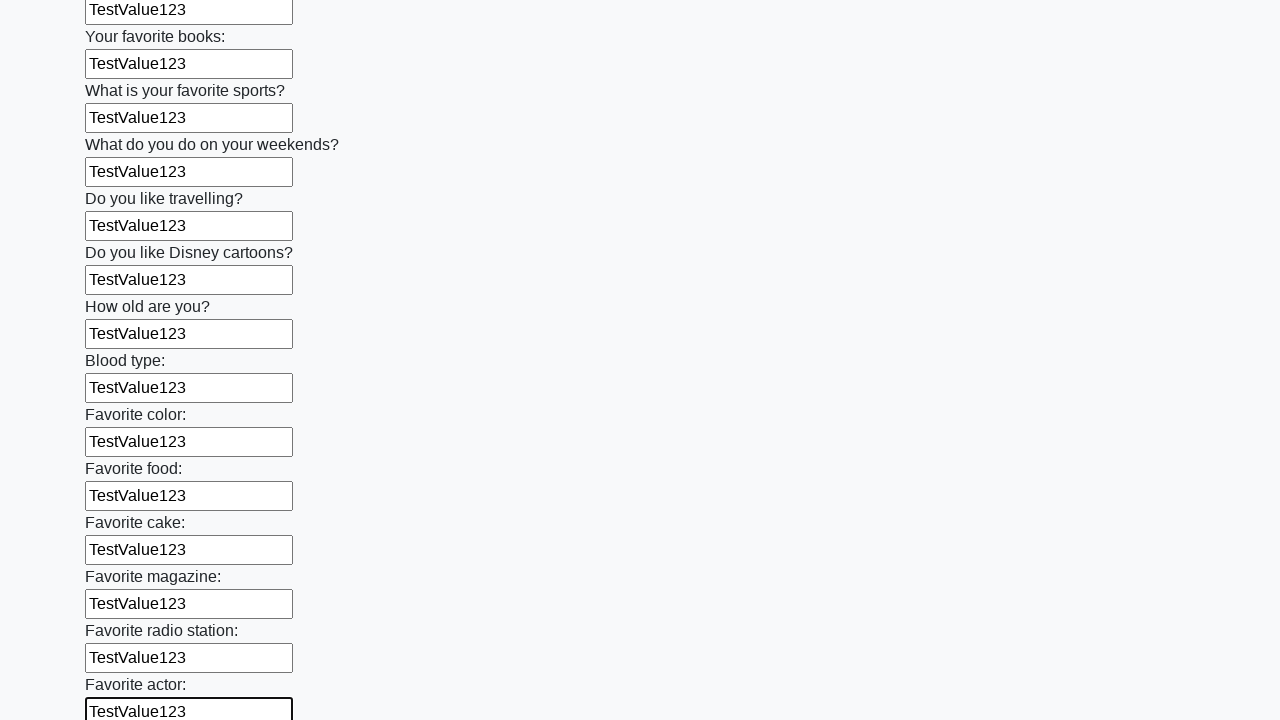

Filled text input field 26 of 100 with 'TestValue123' on input[type='text'] >> nth=25
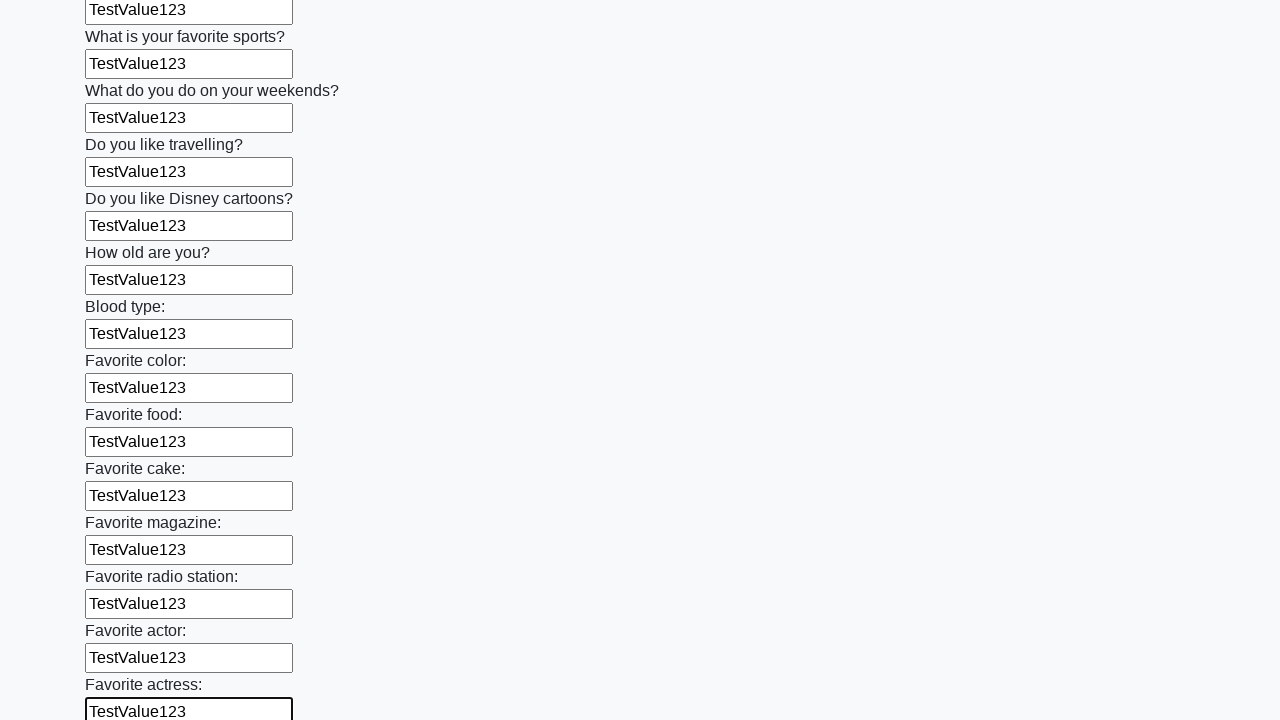

Filled text input field 27 of 100 with 'TestValue123' on input[type='text'] >> nth=26
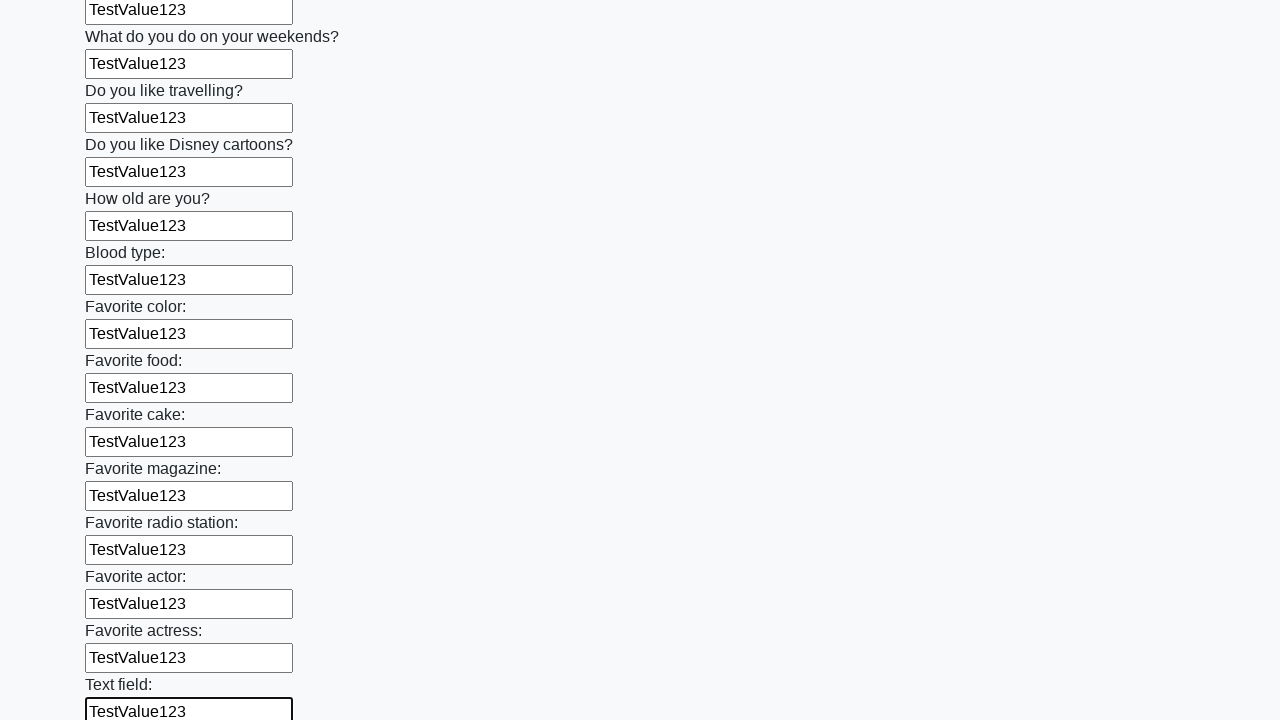

Filled text input field 28 of 100 with 'TestValue123' on input[type='text'] >> nth=27
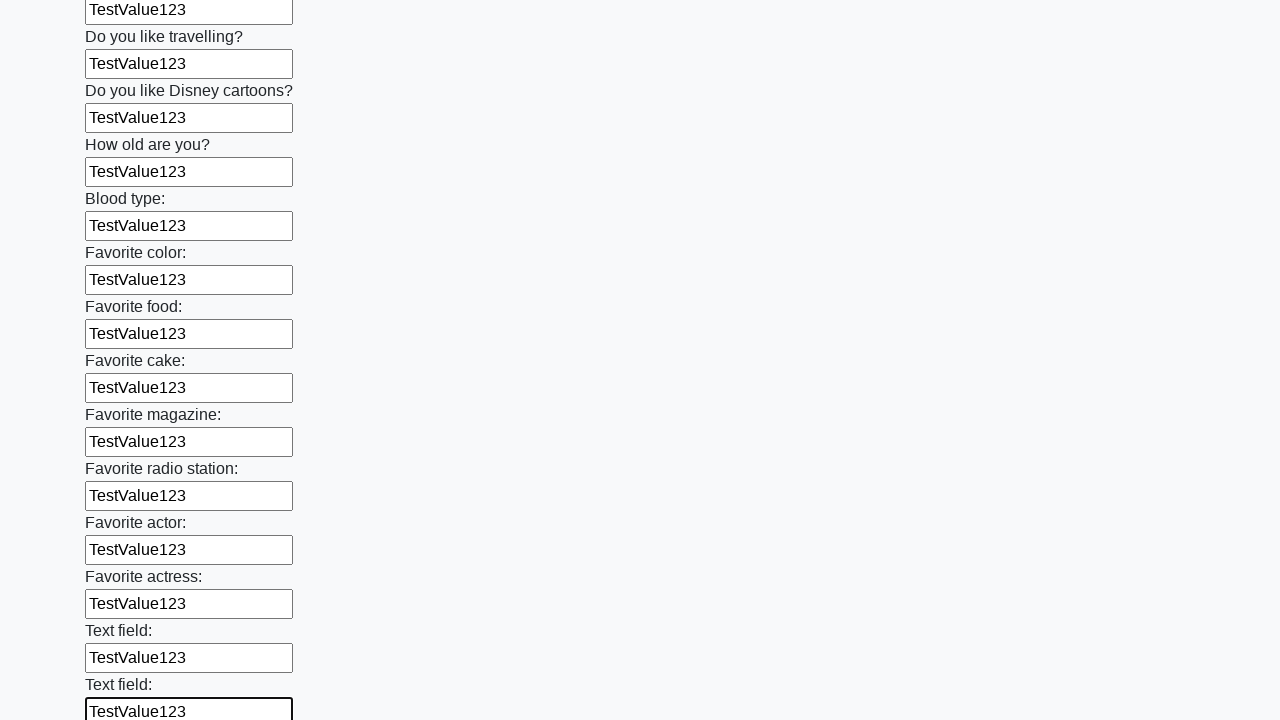

Filled text input field 29 of 100 with 'TestValue123' on input[type='text'] >> nth=28
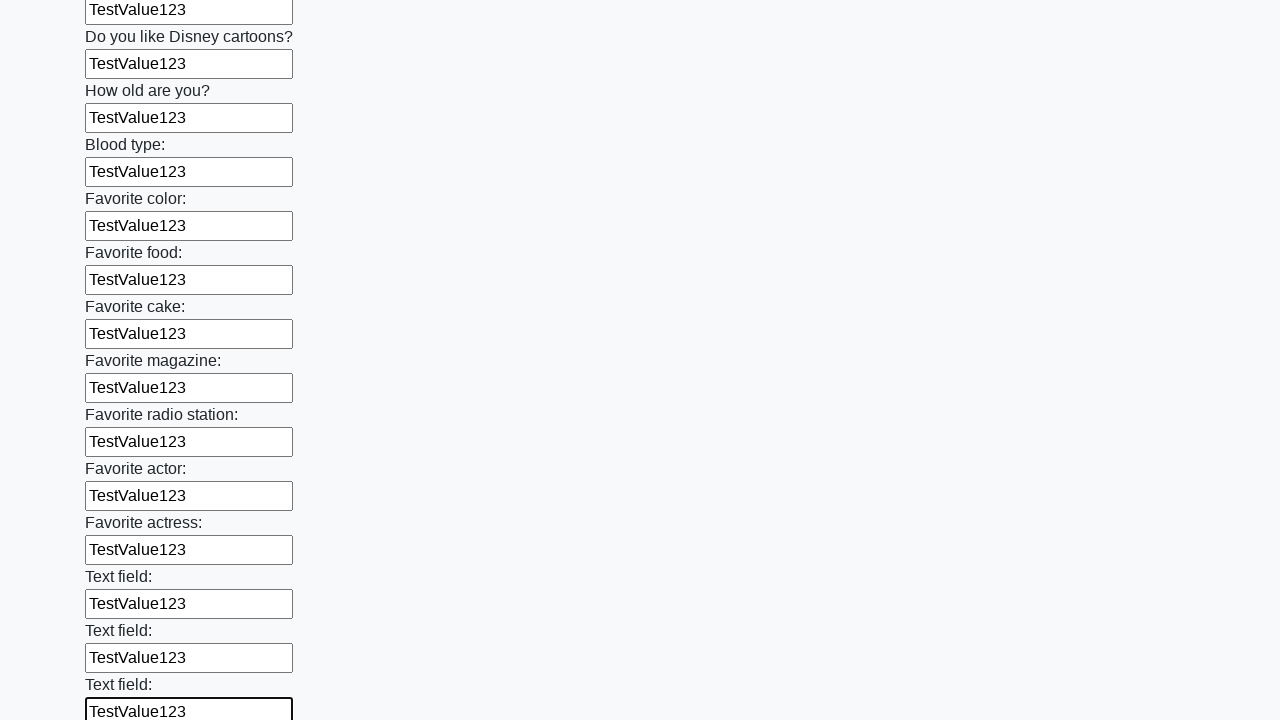

Filled text input field 30 of 100 with 'TestValue123' on input[type='text'] >> nth=29
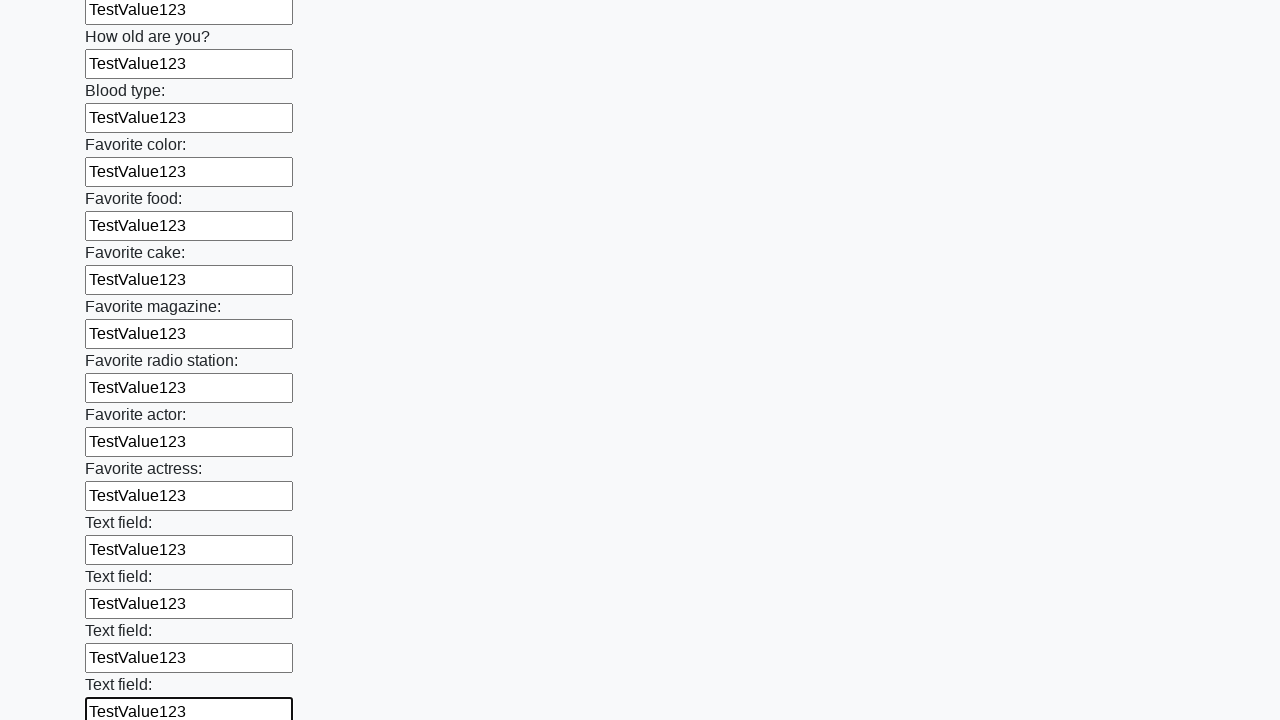

Filled text input field 31 of 100 with 'TestValue123' on input[type='text'] >> nth=30
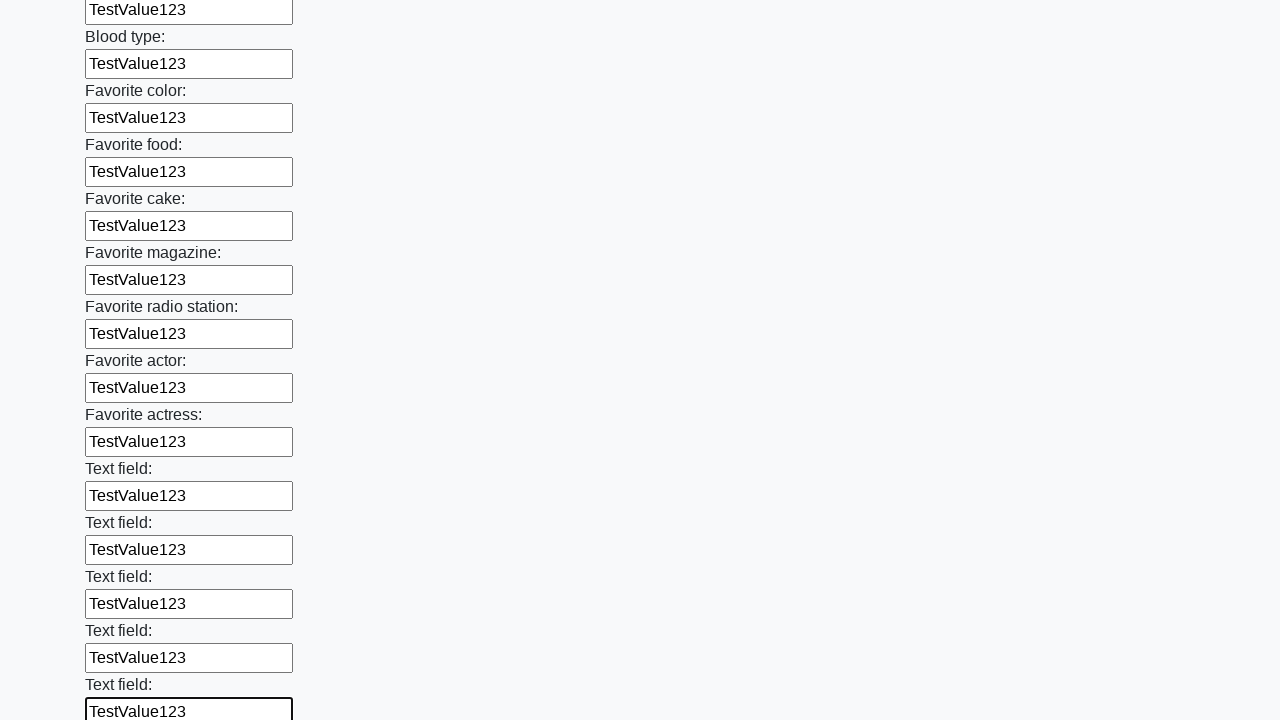

Filled text input field 32 of 100 with 'TestValue123' on input[type='text'] >> nth=31
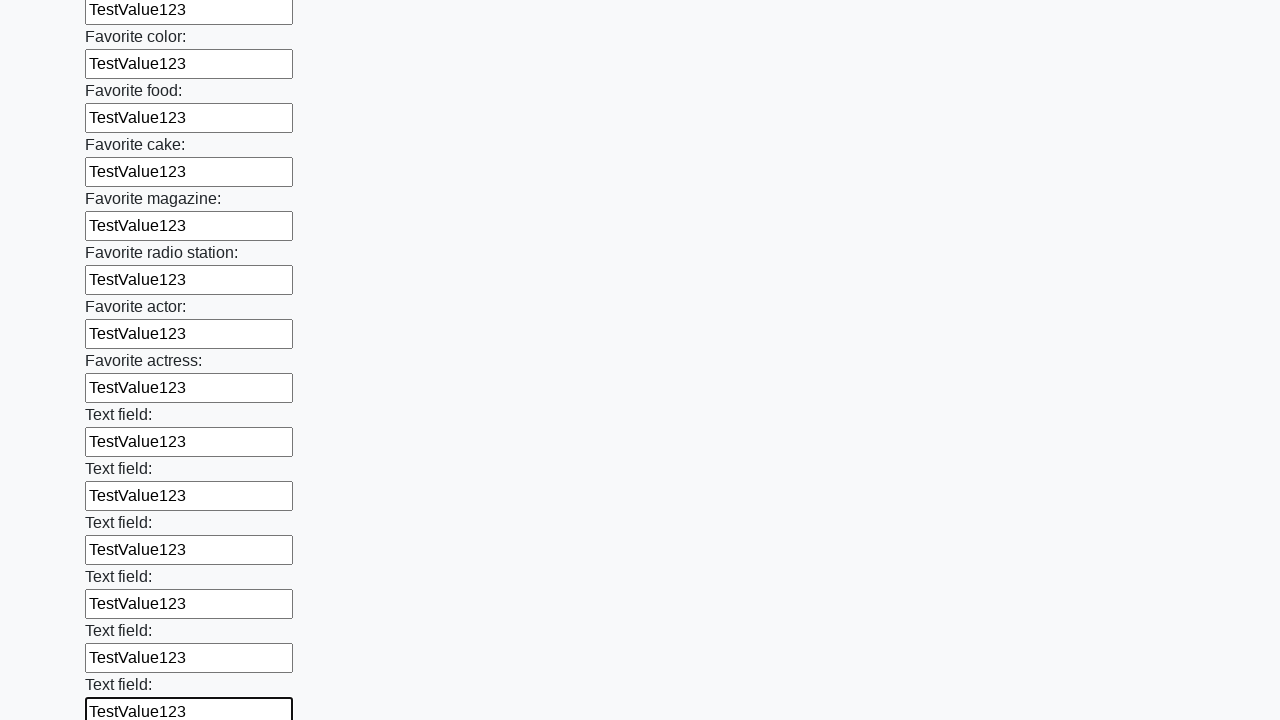

Filled text input field 33 of 100 with 'TestValue123' on input[type='text'] >> nth=32
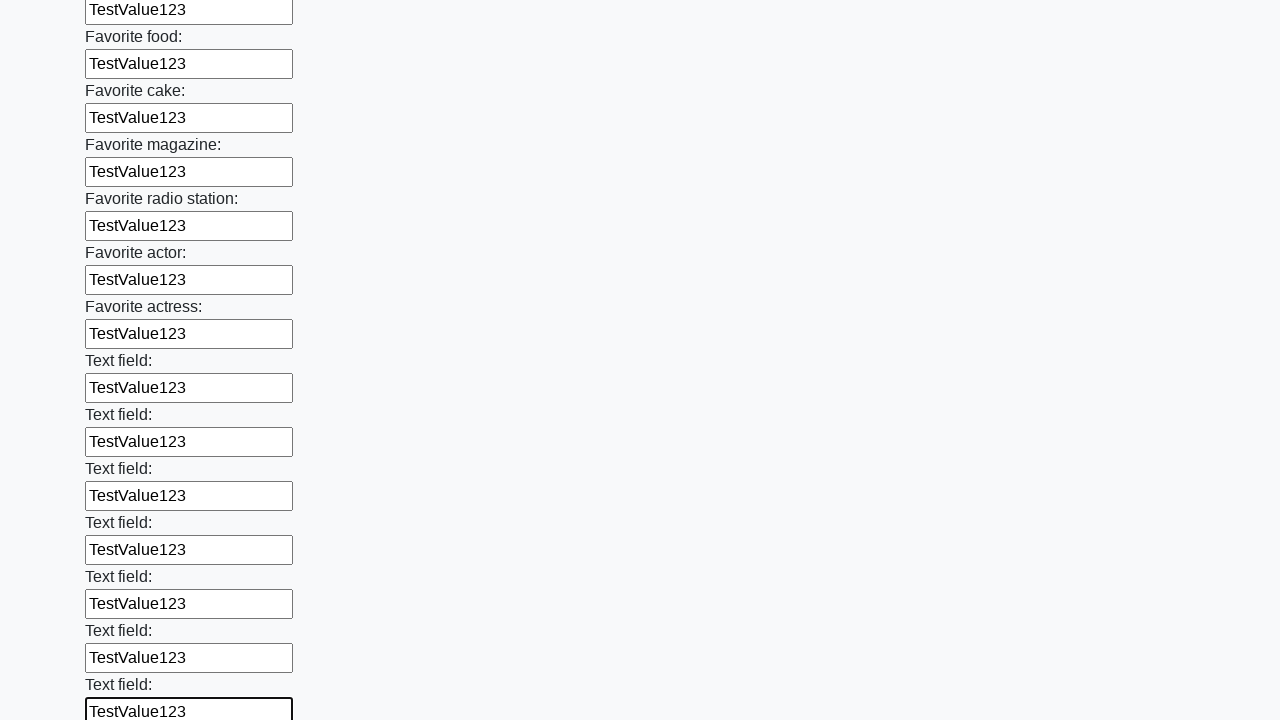

Filled text input field 34 of 100 with 'TestValue123' on input[type='text'] >> nth=33
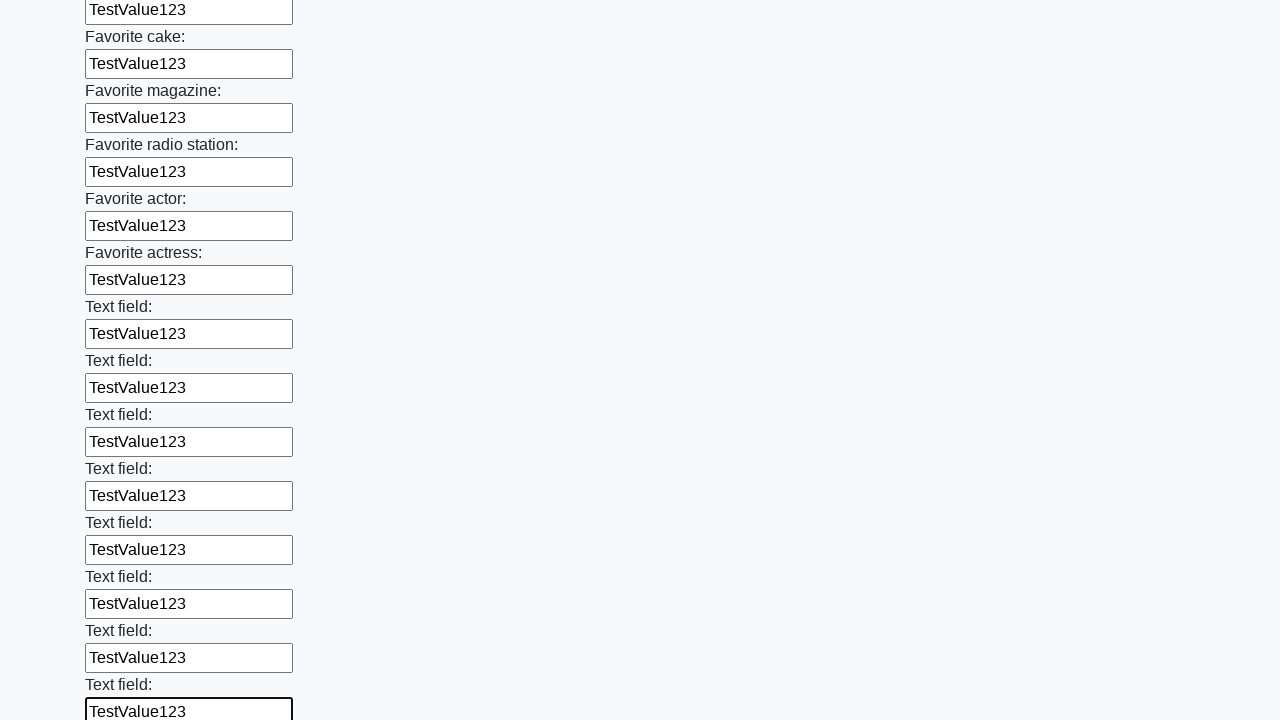

Filled text input field 35 of 100 with 'TestValue123' on input[type='text'] >> nth=34
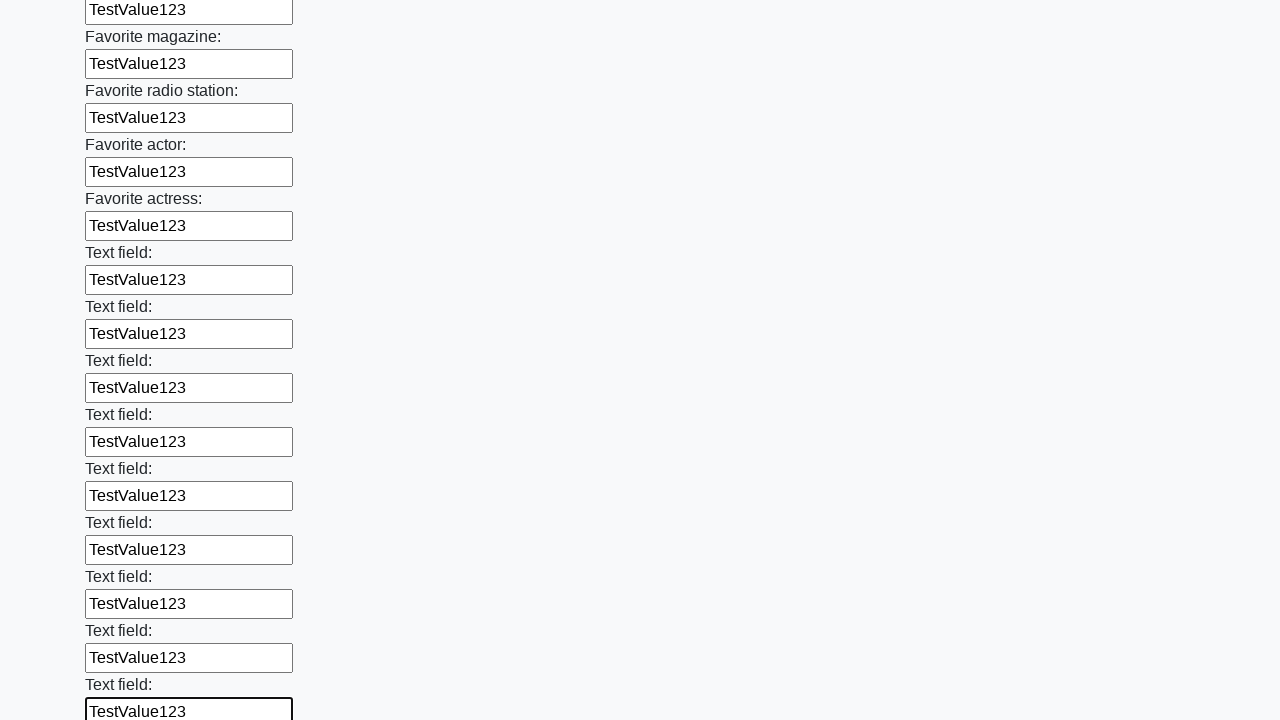

Filled text input field 36 of 100 with 'TestValue123' on input[type='text'] >> nth=35
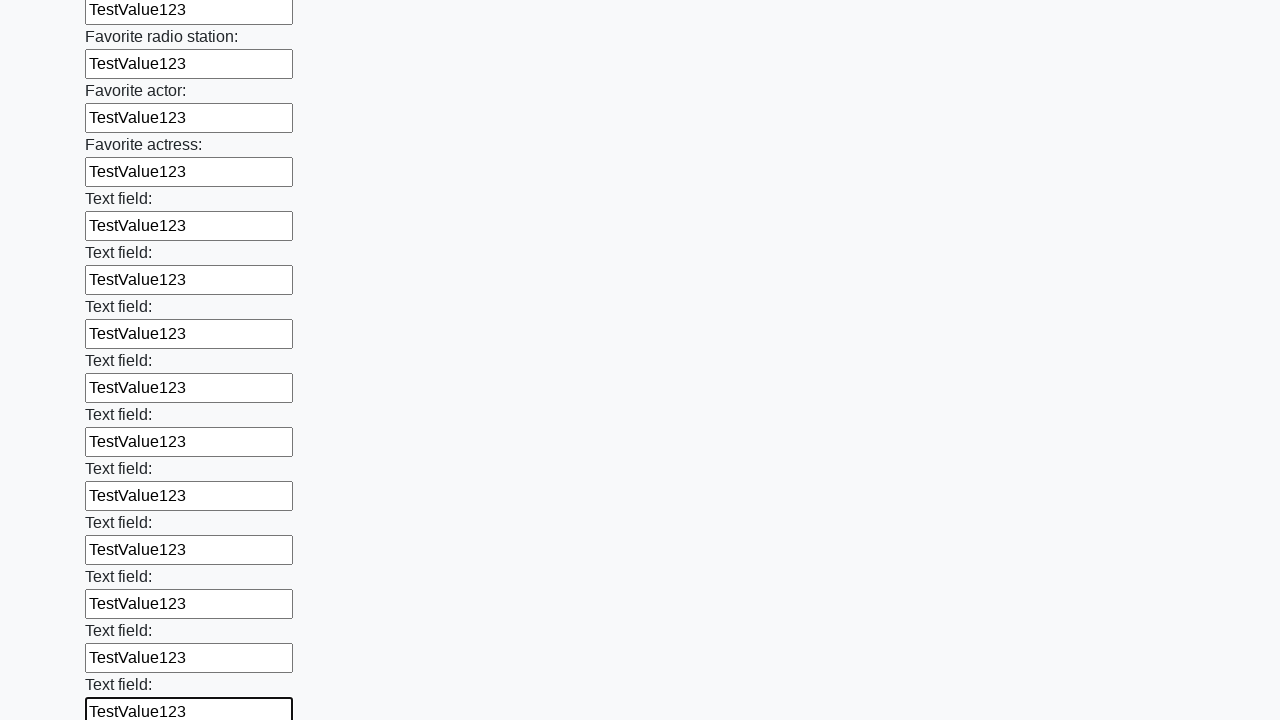

Filled text input field 37 of 100 with 'TestValue123' on input[type='text'] >> nth=36
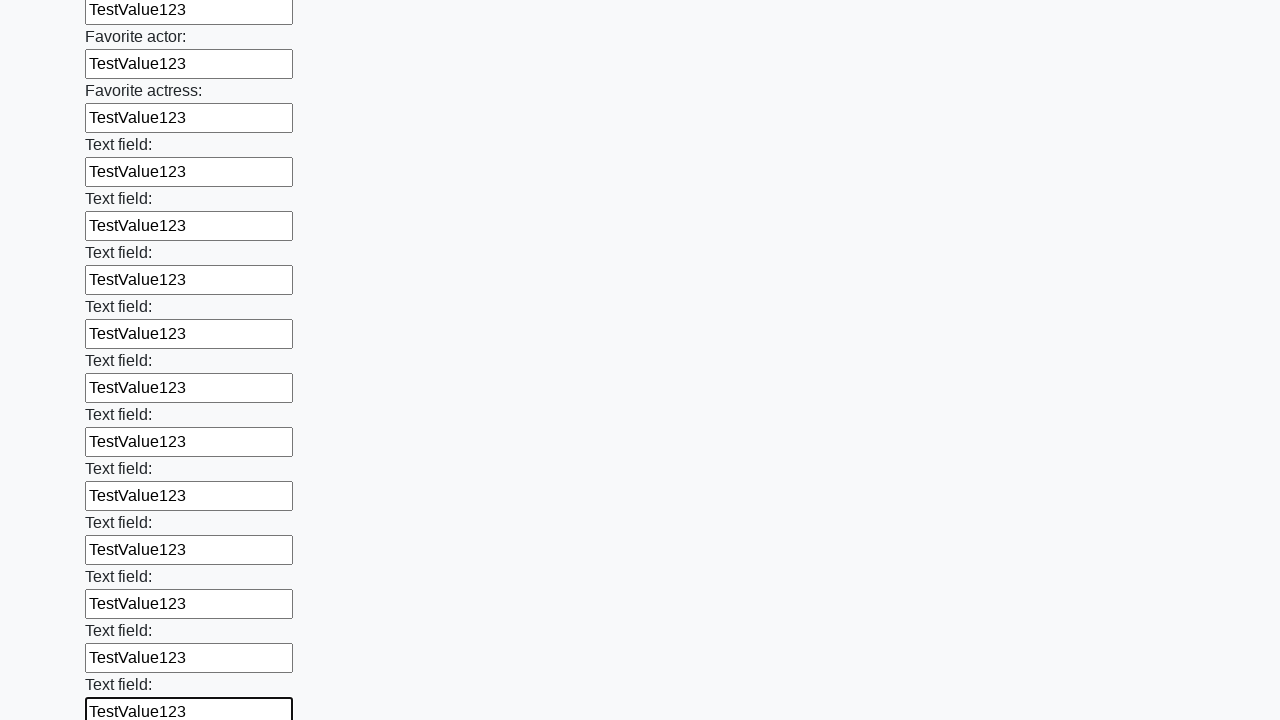

Filled text input field 38 of 100 with 'TestValue123' on input[type='text'] >> nth=37
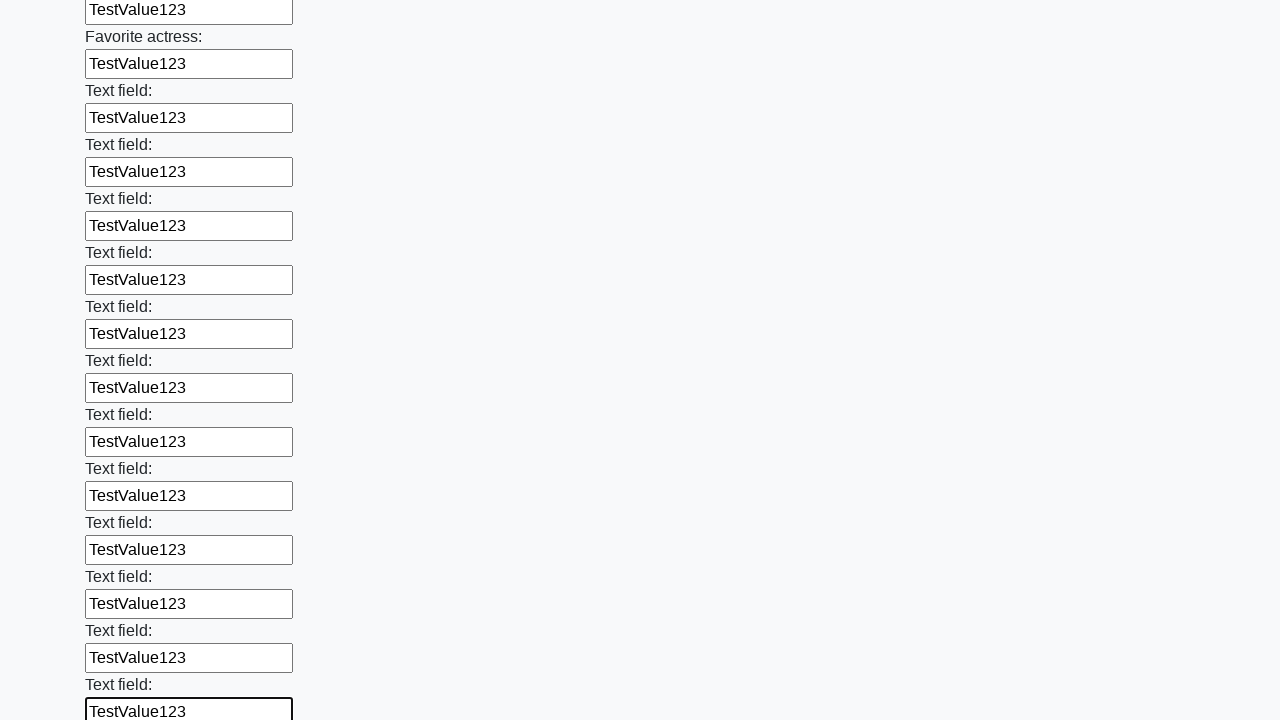

Filled text input field 39 of 100 with 'TestValue123' on input[type='text'] >> nth=38
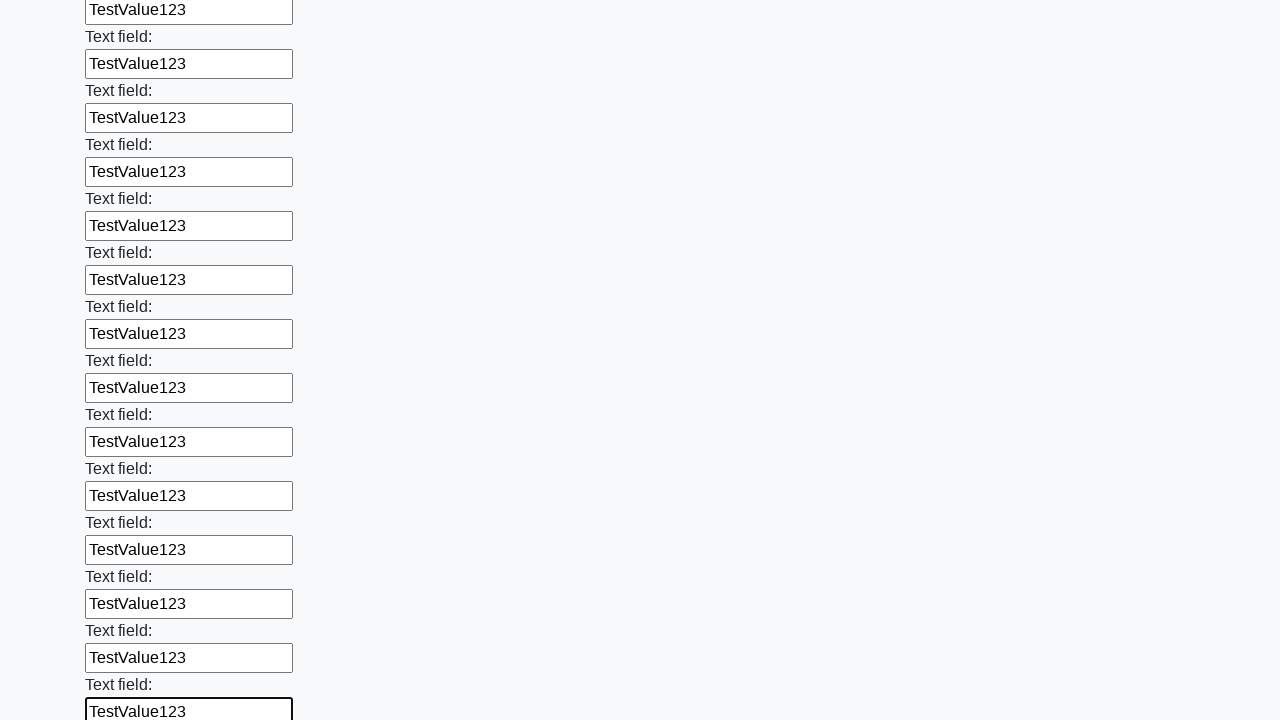

Filled text input field 40 of 100 with 'TestValue123' on input[type='text'] >> nth=39
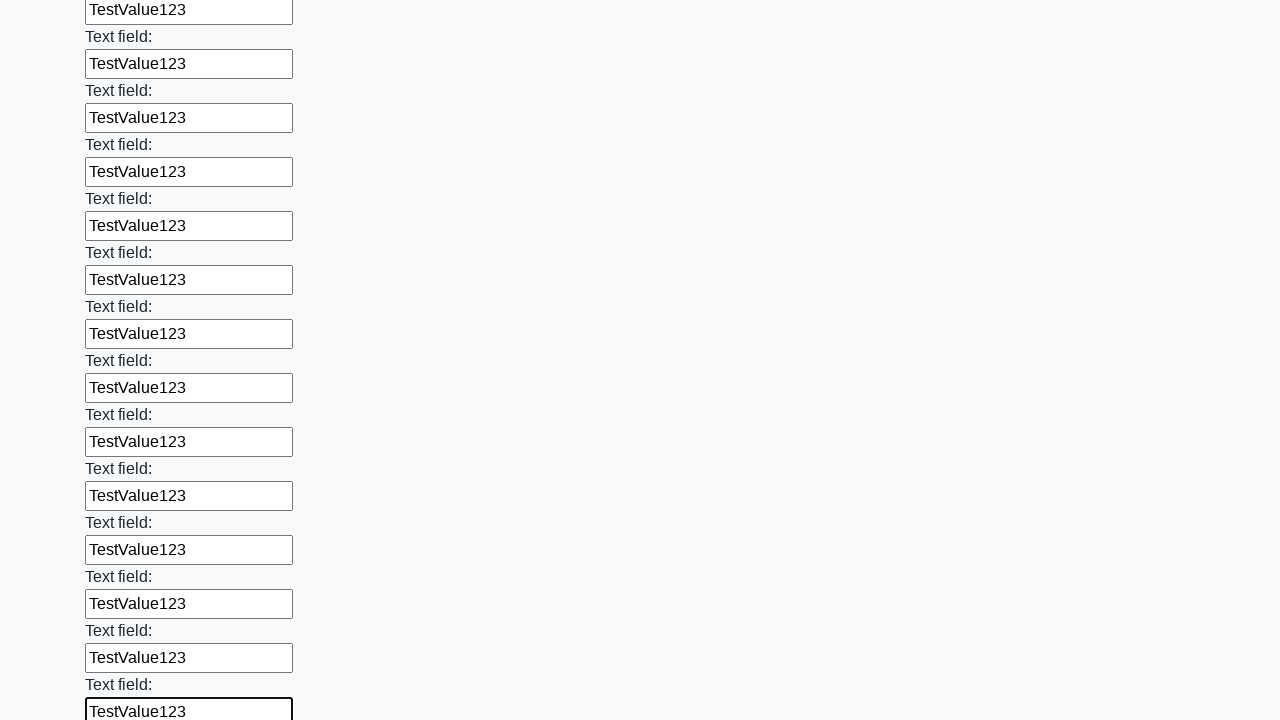

Filled text input field 41 of 100 with 'TestValue123' on input[type='text'] >> nth=40
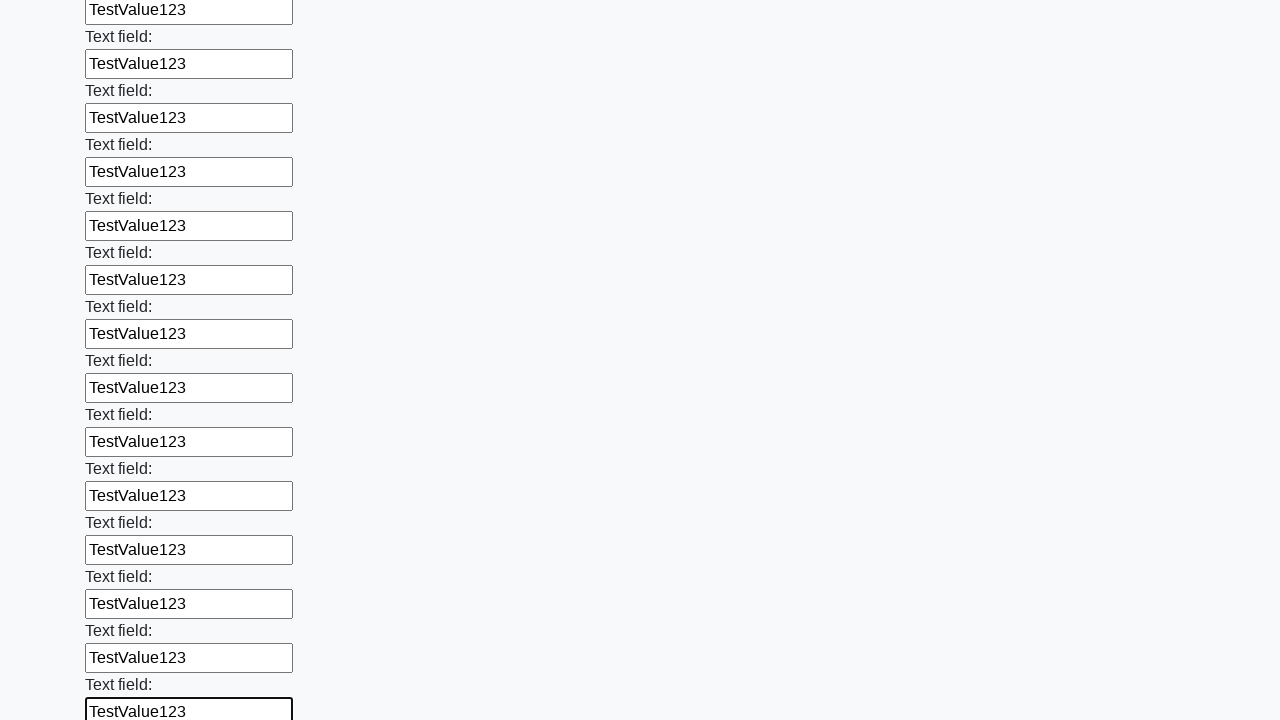

Filled text input field 42 of 100 with 'TestValue123' on input[type='text'] >> nth=41
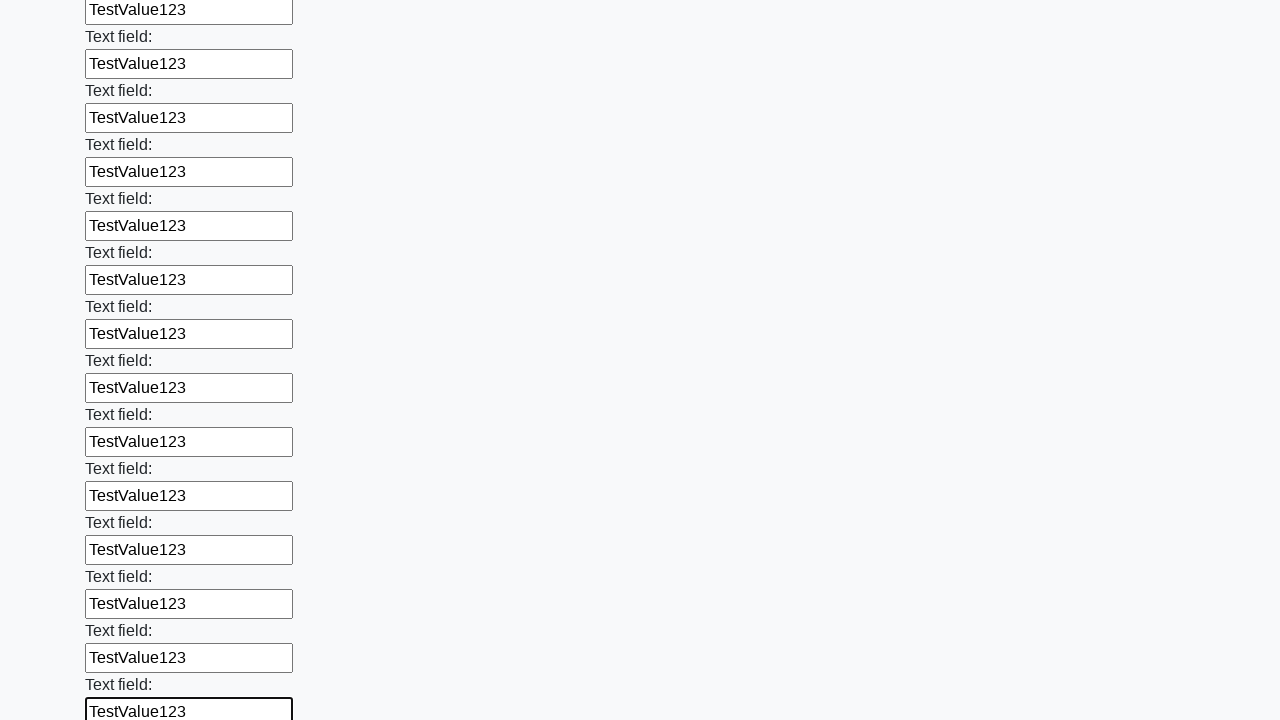

Filled text input field 43 of 100 with 'TestValue123' on input[type='text'] >> nth=42
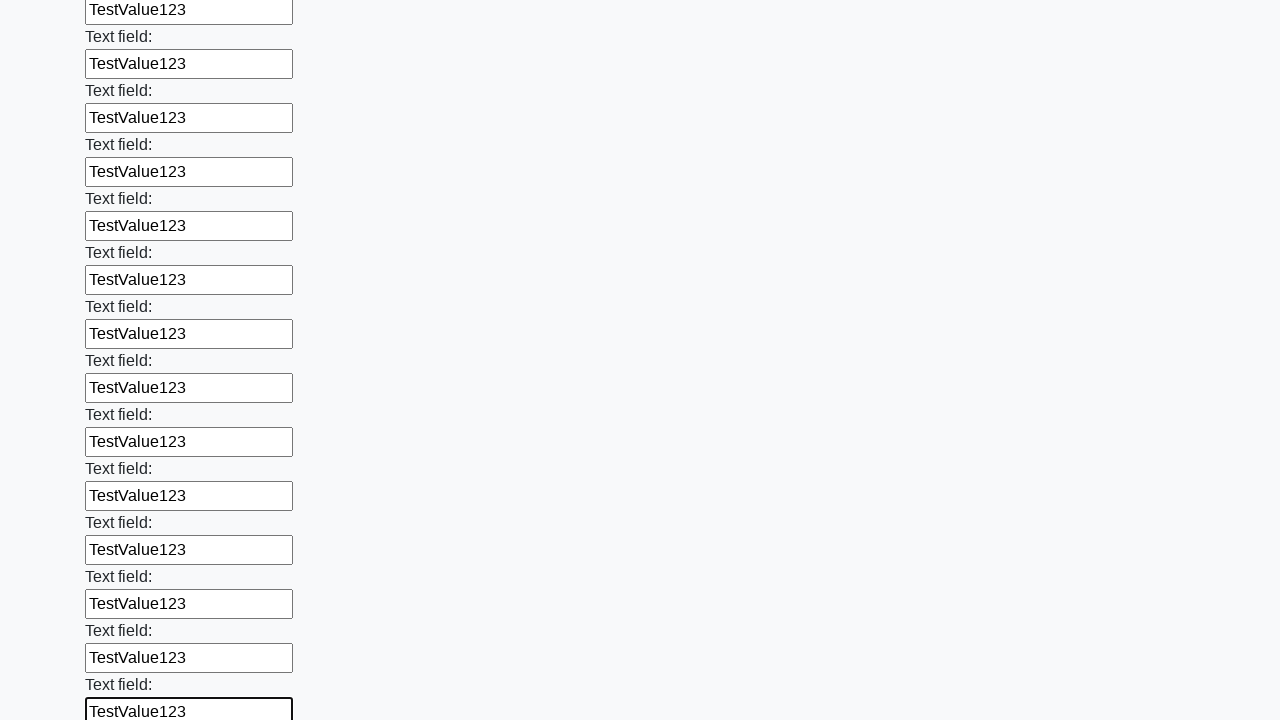

Filled text input field 44 of 100 with 'TestValue123' on input[type='text'] >> nth=43
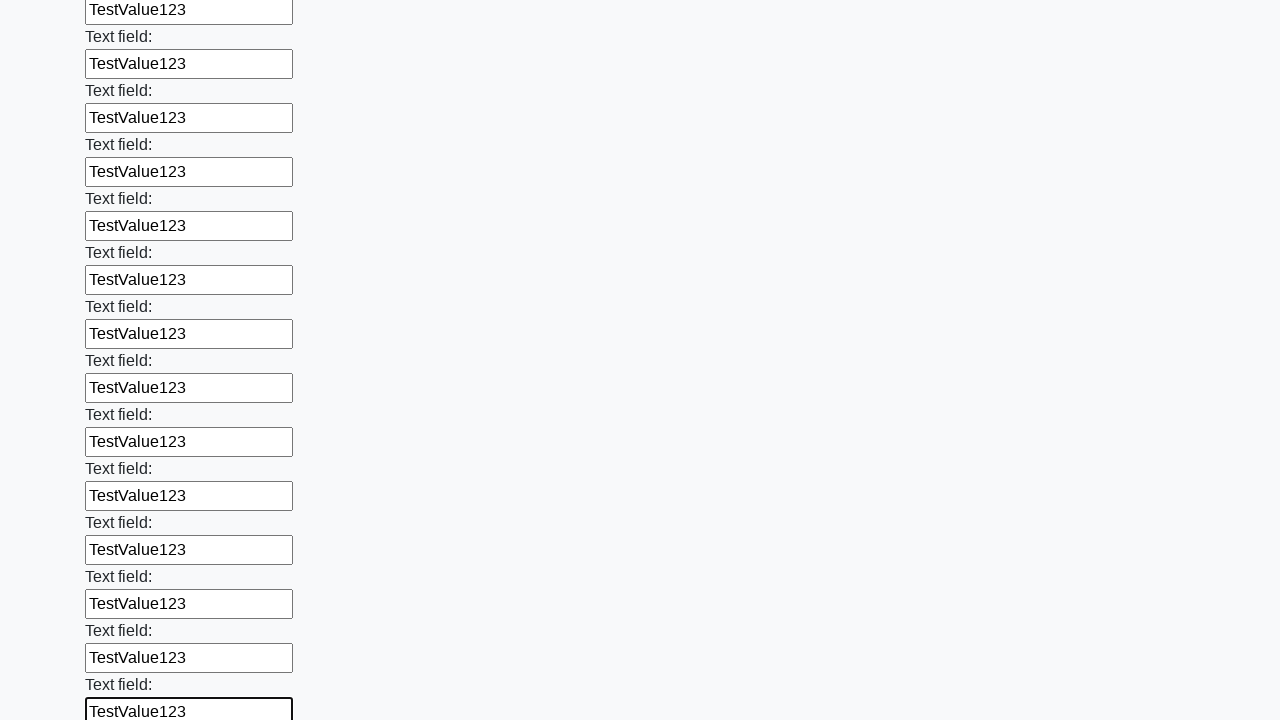

Filled text input field 45 of 100 with 'TestValue123' on input[type='text'] >> nth=44
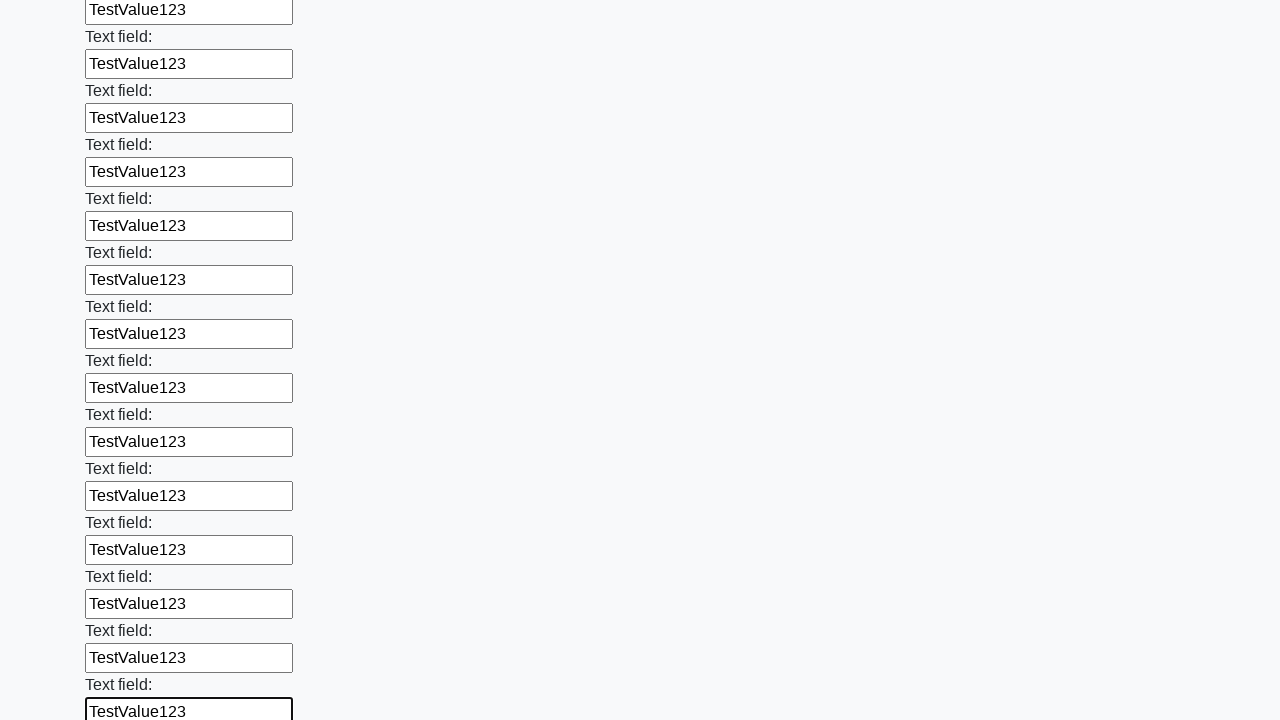

Filled text input field 46 of 100 with 'TestValue123' on input[type='text'] >> nth=45
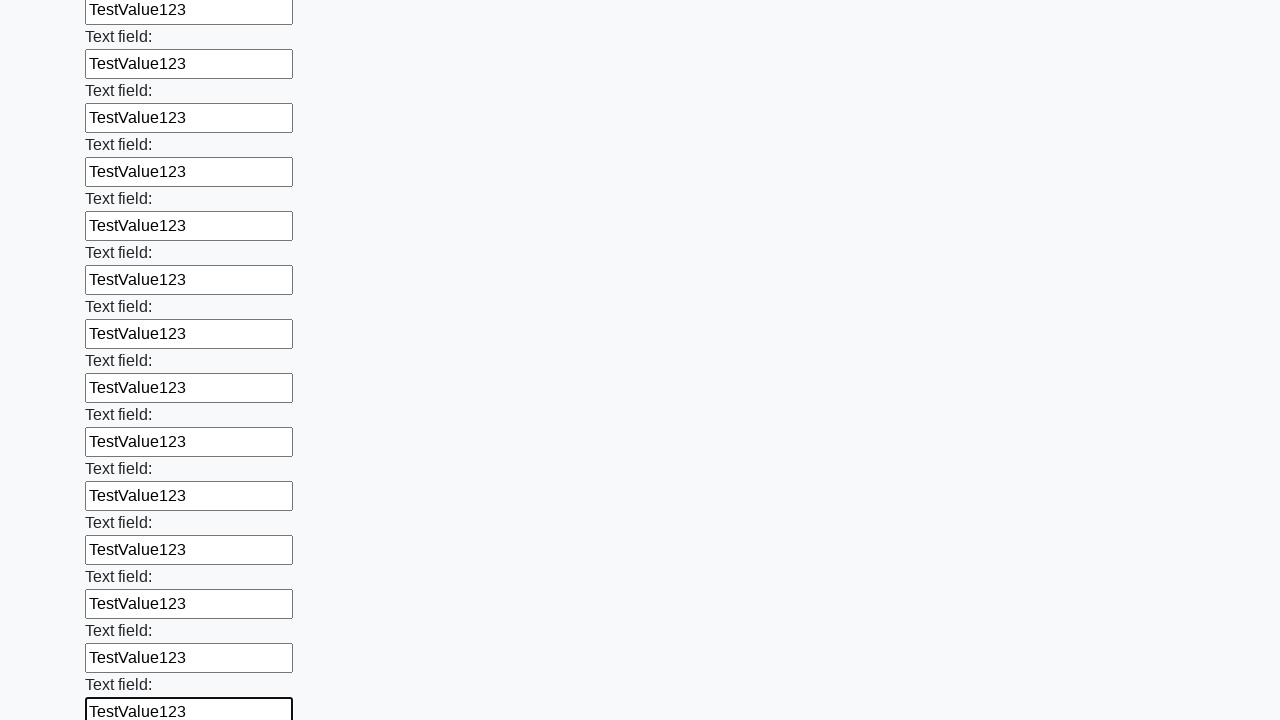

Filled text input field 47 of 100 with 'TestValue123' on input[type='text'] >> nth=46
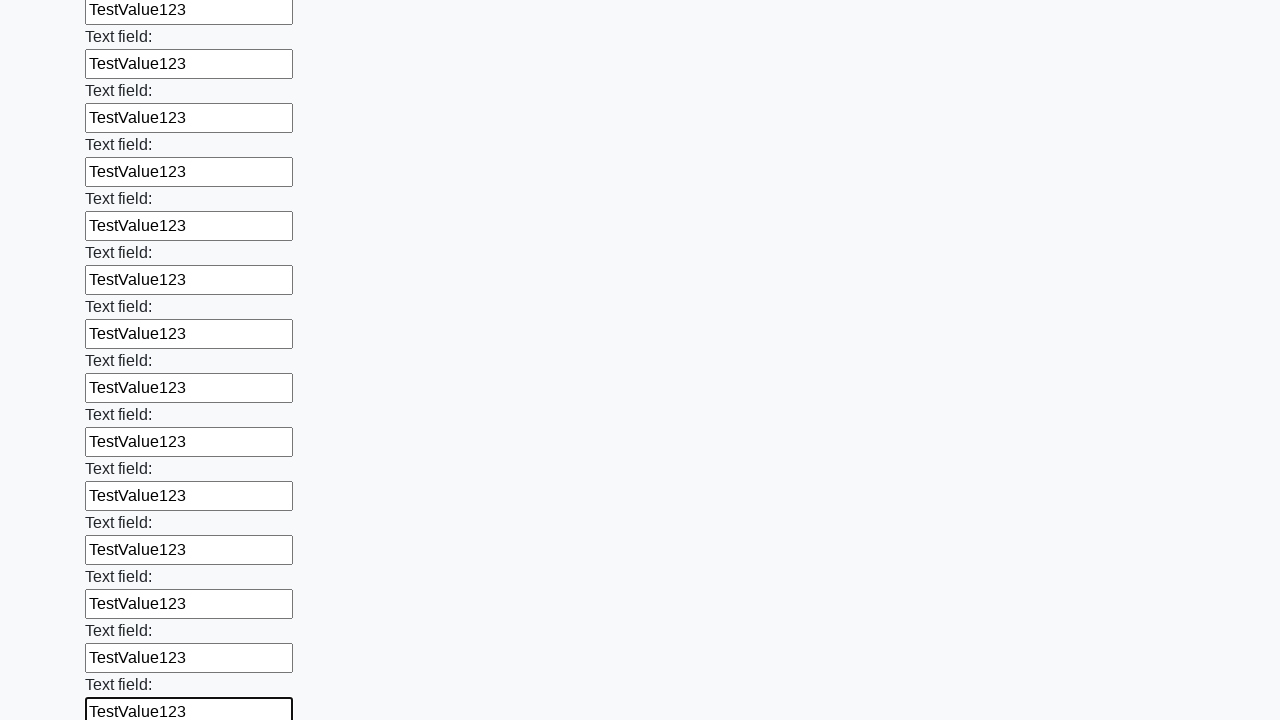

Filled text input field 48 of 100 with 'TestValue123' on input[type='text'] >> nth=47
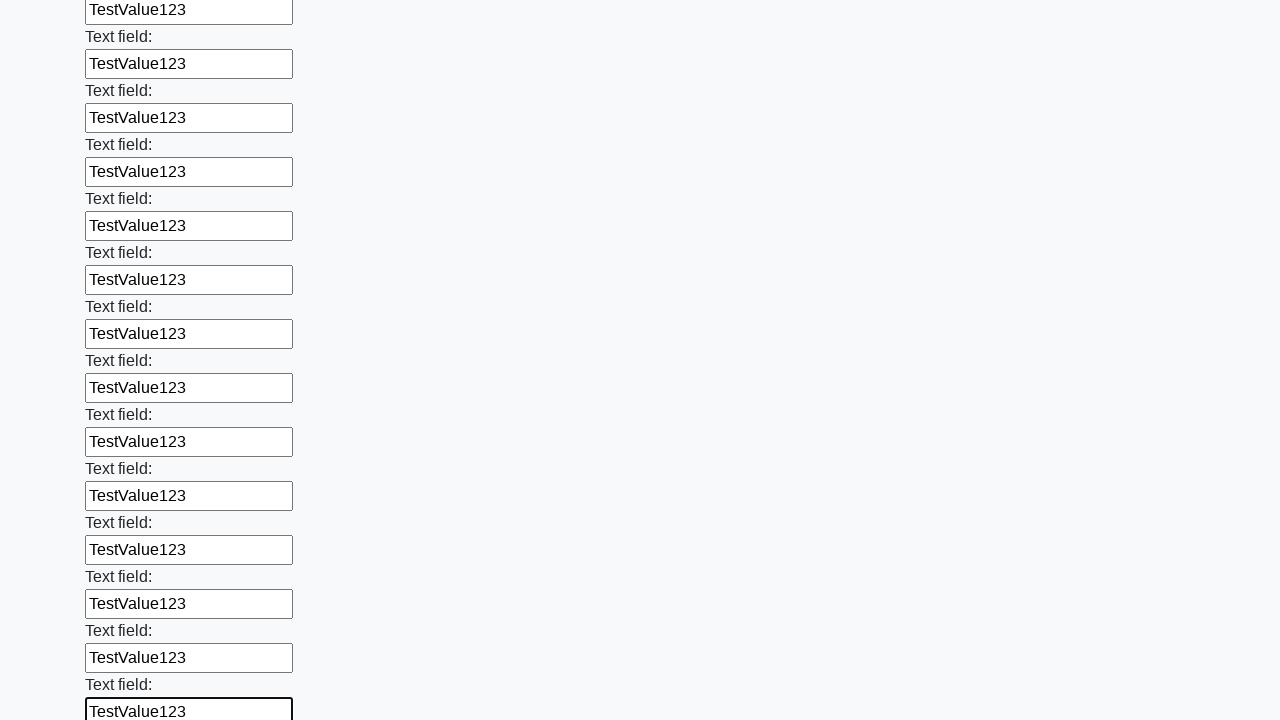

Filled text input field 49 of 100 with 'TestValue123' on input[type='text'] >> nth=48
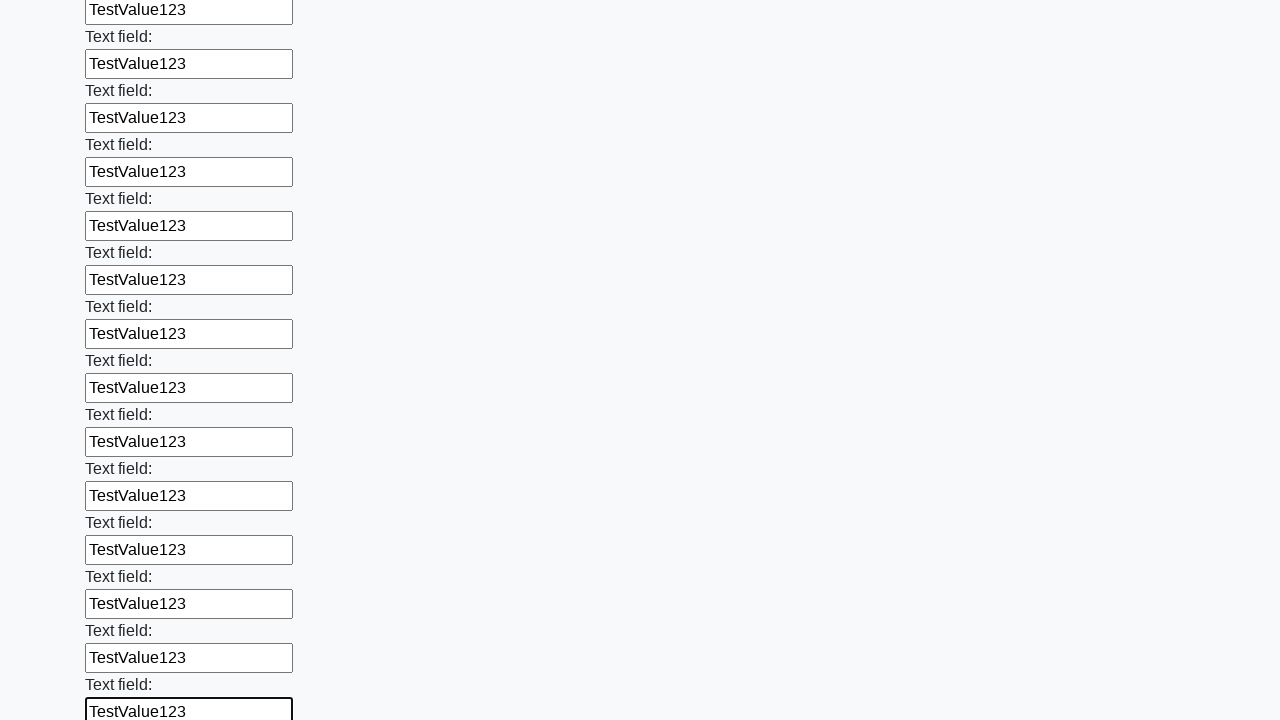

Filled text input field 50 of 100 with 'TestValue123' on input[type='text'] >> nth=49
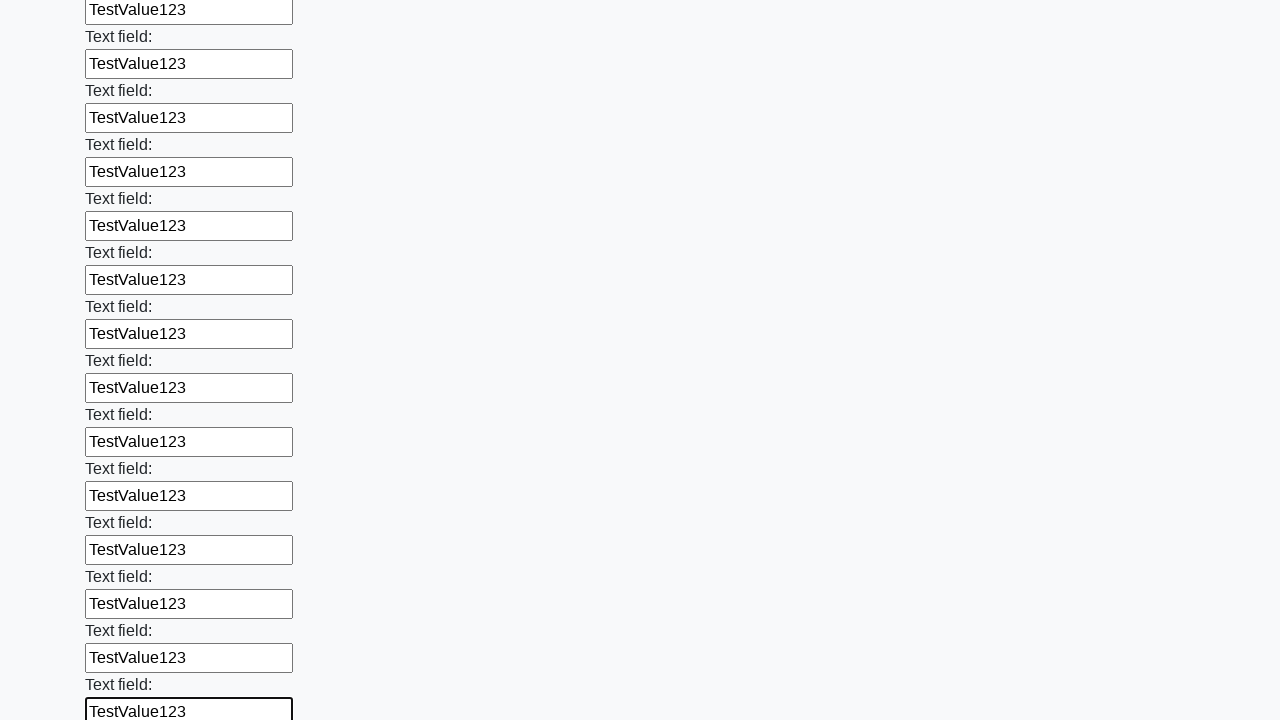

Filled text input field 51 of 100 with 'TestValue123' on input[type='text'] >> nth=50
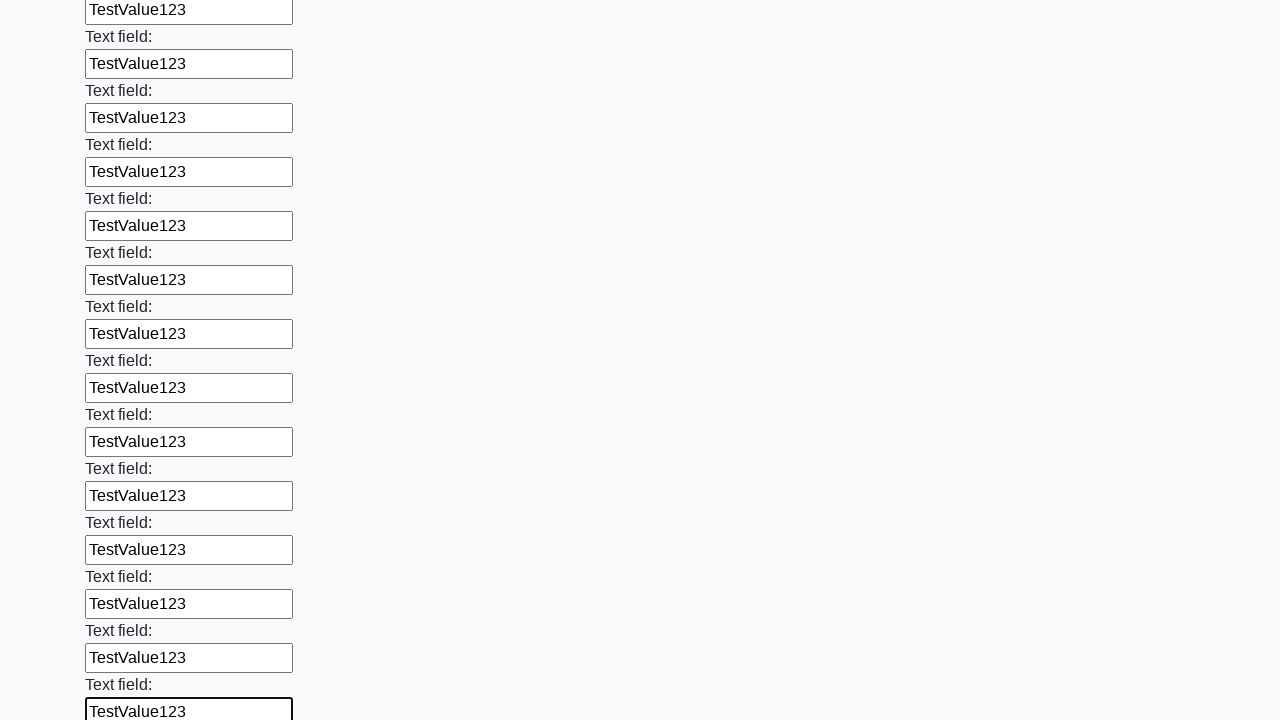

Filled text input field 52 of 100 with 'TestValue123' on input[type='text'] >> nth=51
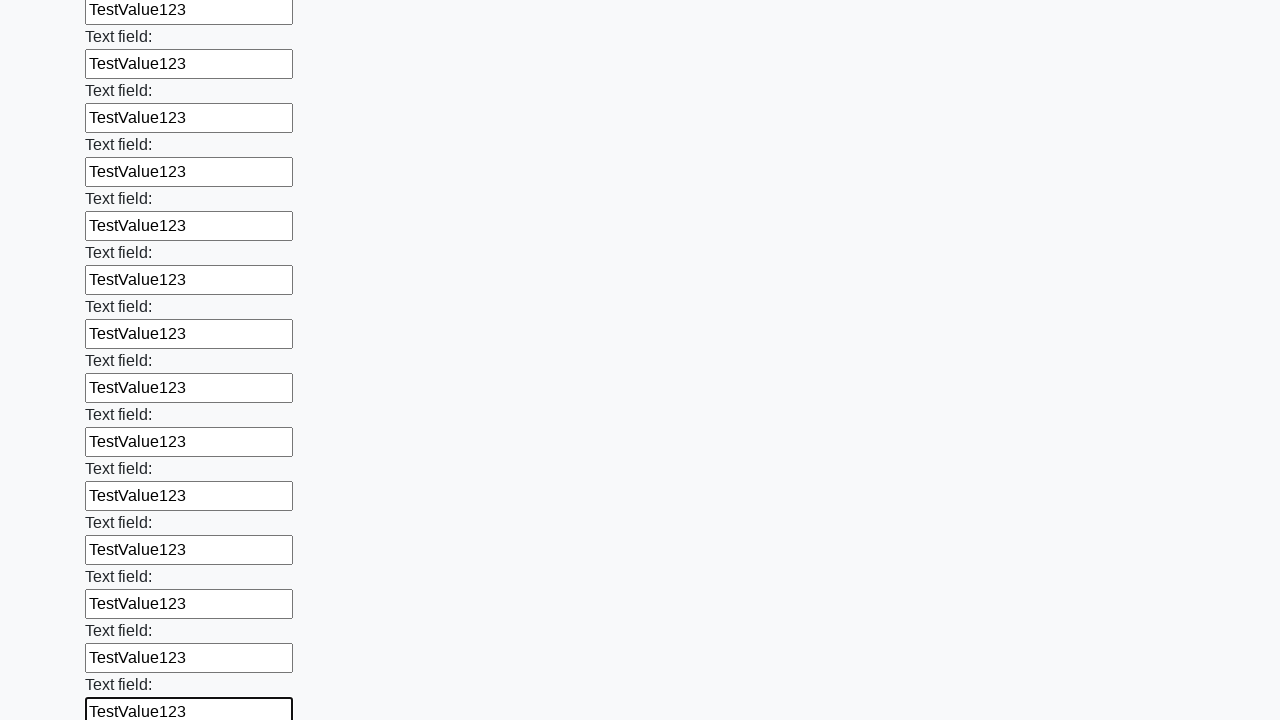

Filled text input field 53 of 100 with 'TestValue123' on input[type='text'] >> nth=52
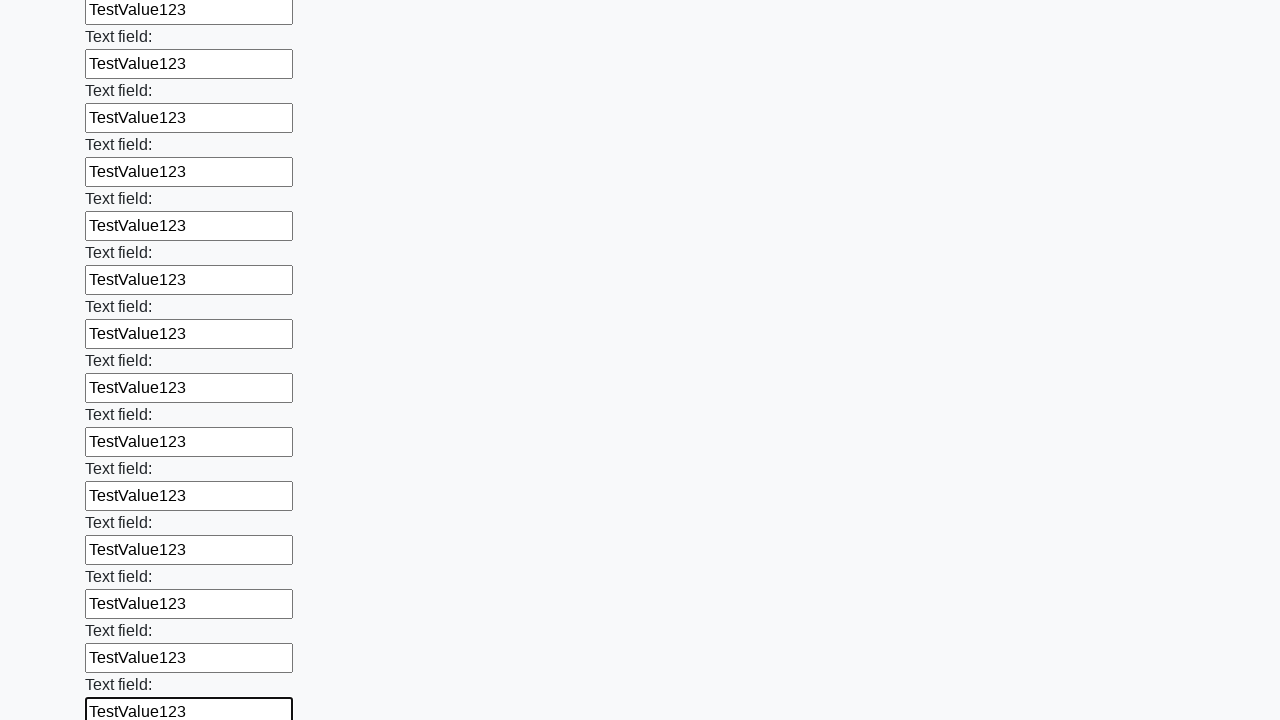

Filled text input field 54 of 100 with 'TestValue123' on input[type='text'] >> nth=53
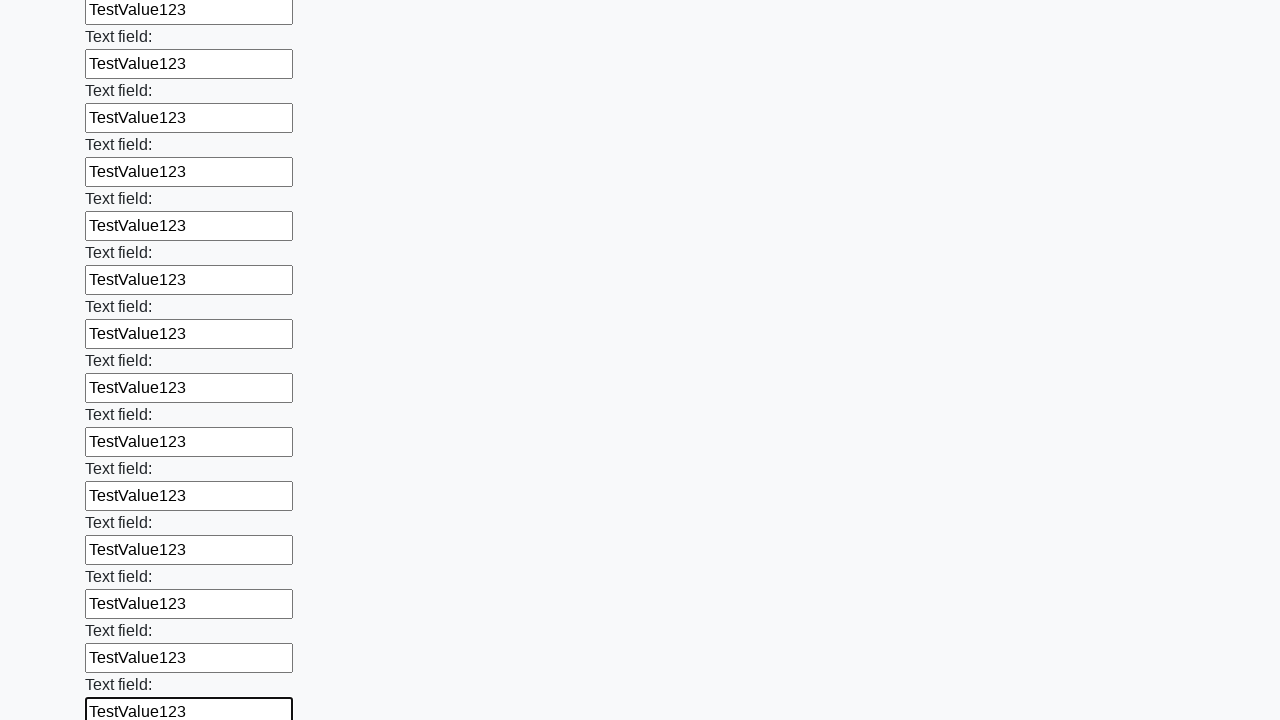

Filled text input field 55 of 100 with 'TestValue123' on input[type='text'] >> nth=54
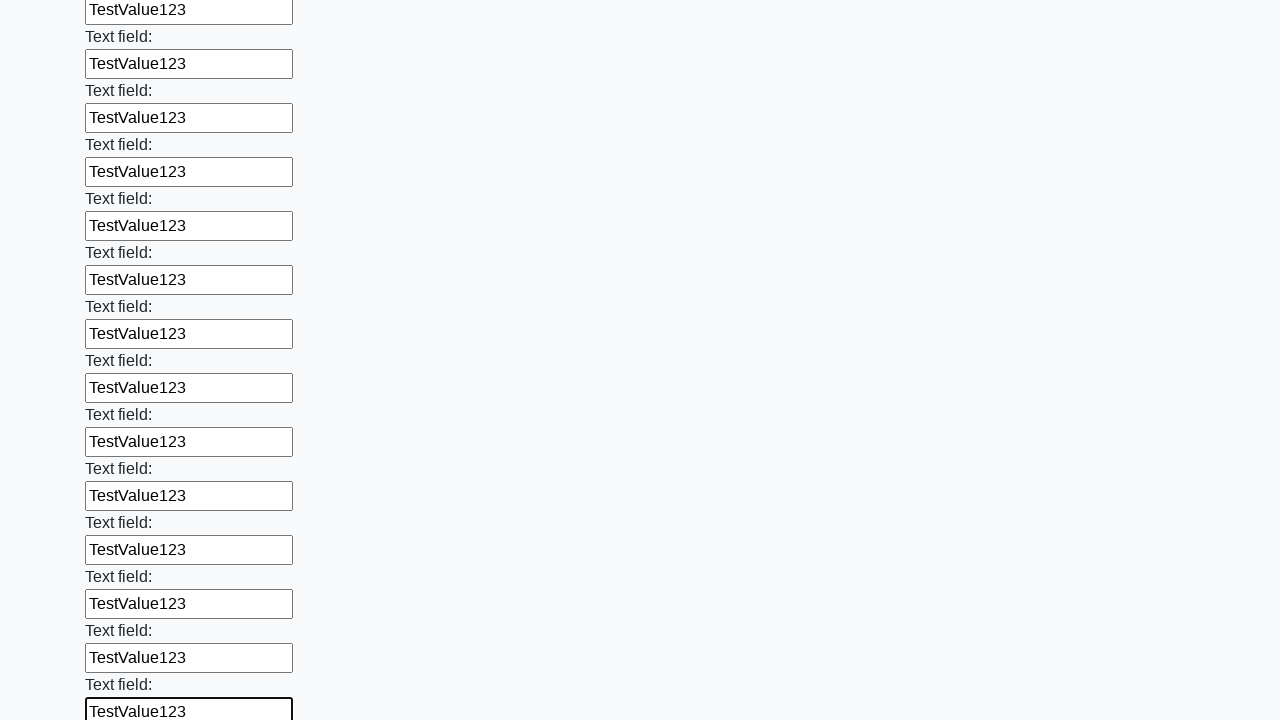

Filled text input field 56 of 100 with 'TestValue123' on input[type='text'] >> nth=55
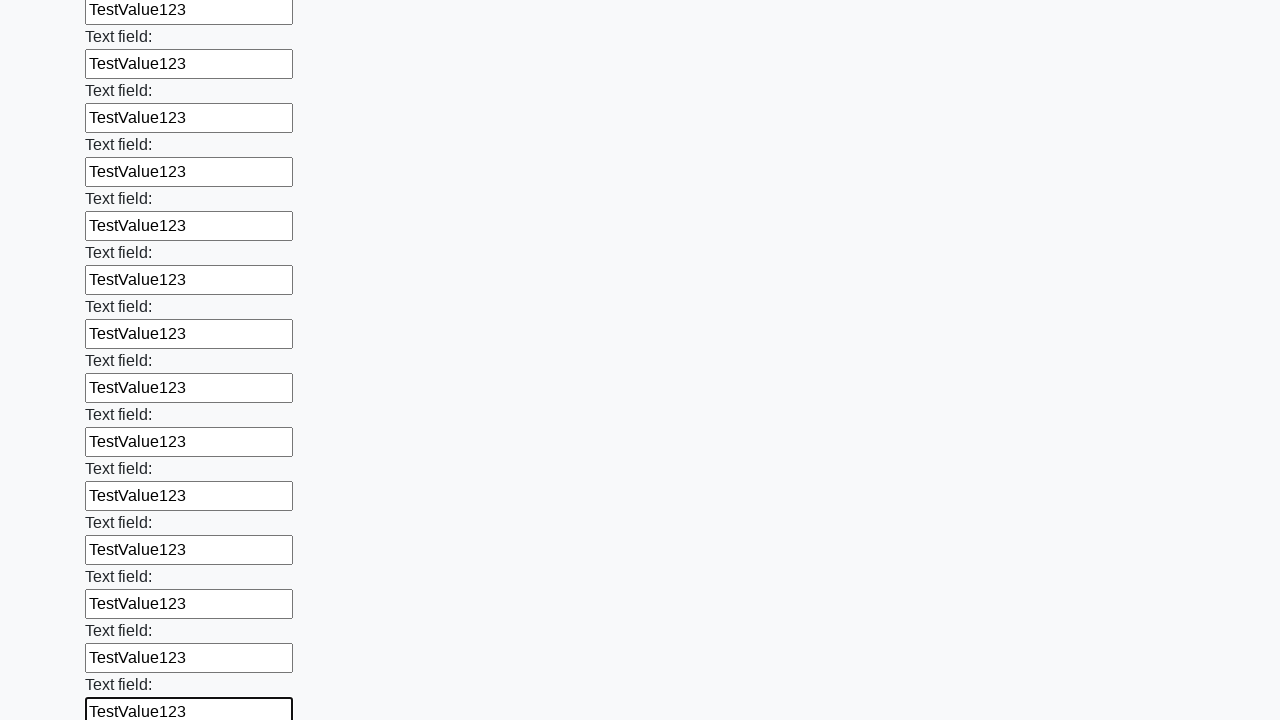

Filled text input field 57 of 100 with 'TestValue123' on input[type='text'] >> nth=56
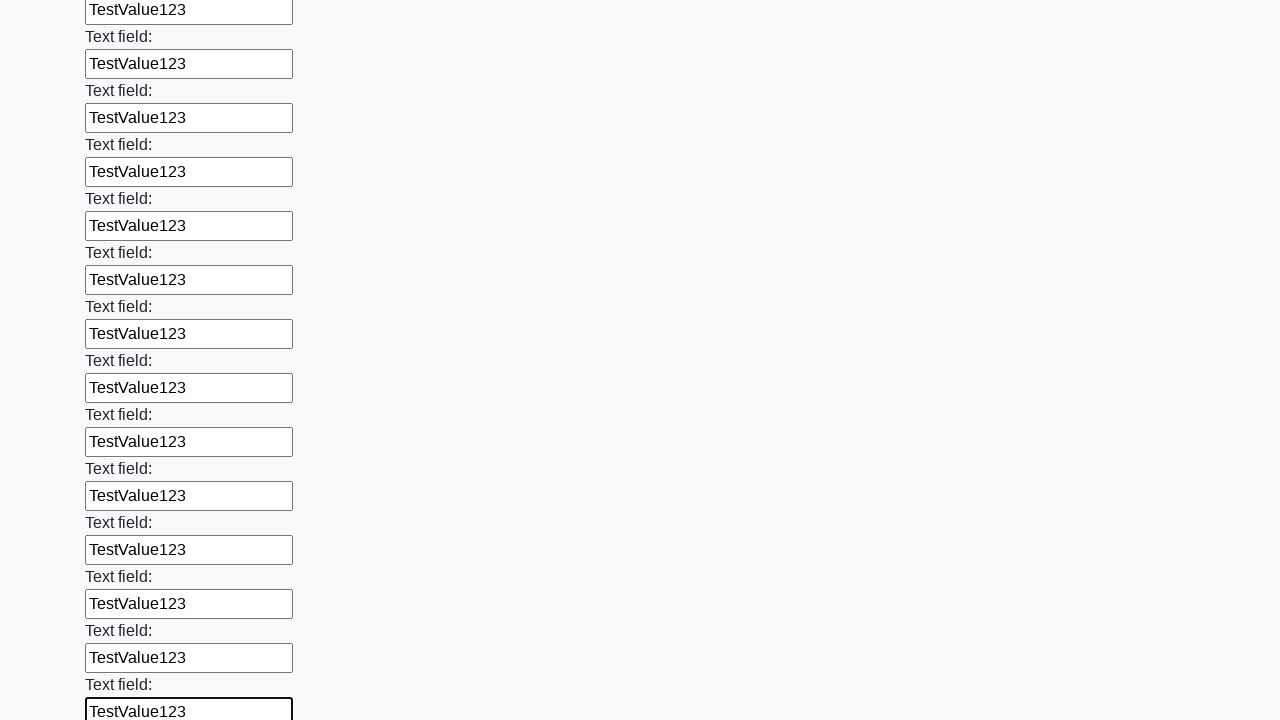

Filled text input field 58 of 100 with 'TestValue123' on input[type='text'] >> nth=57
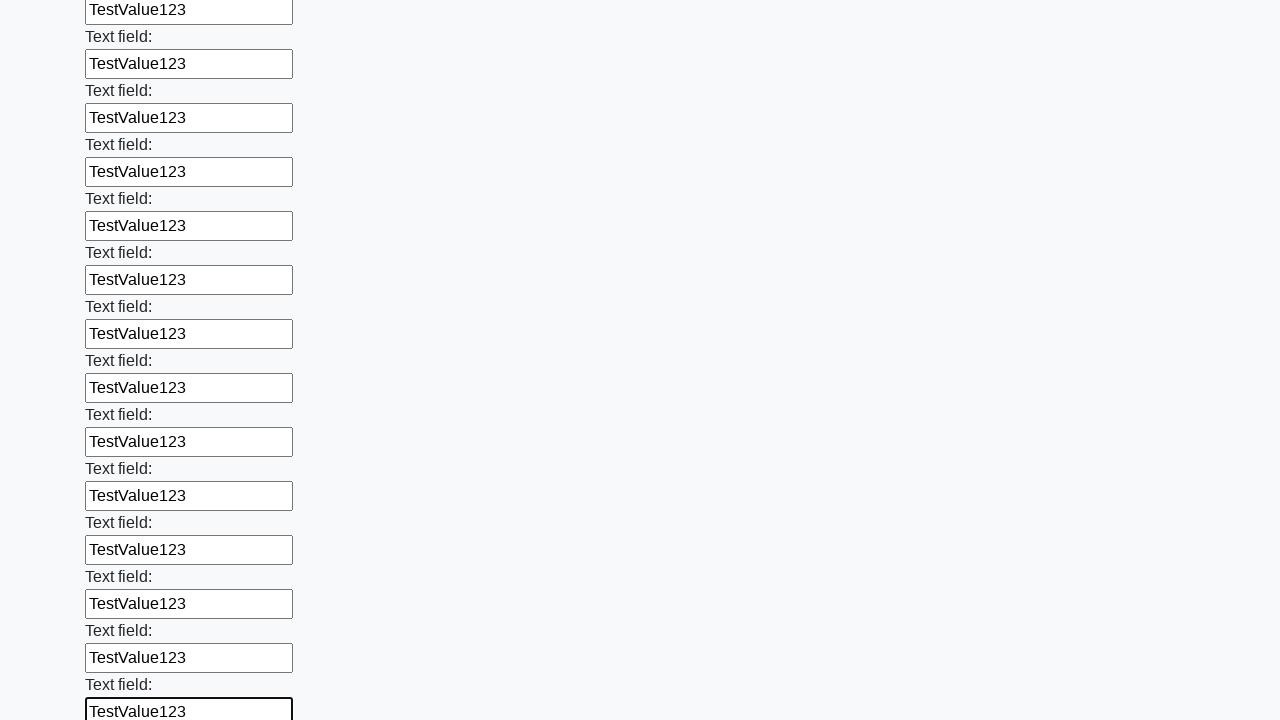

Filled text input field 59 of 100 with 'TestValue123' on input[type='text'] >> nth=58
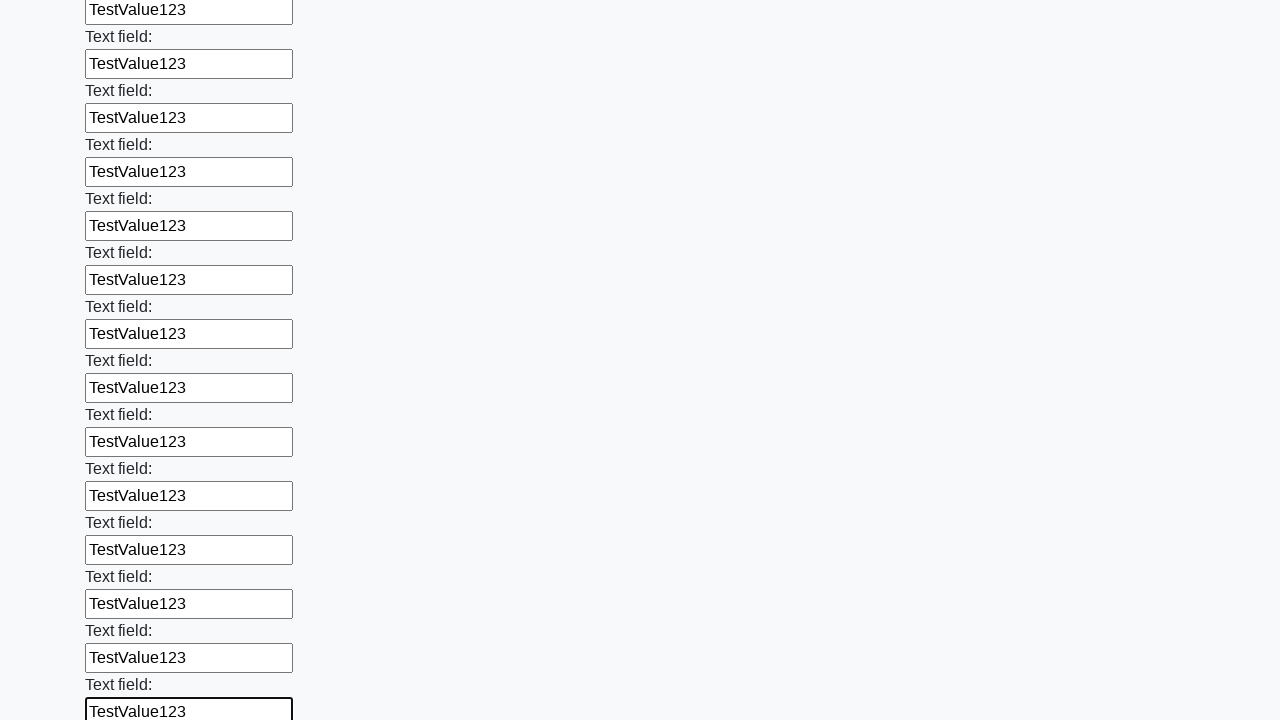

Filled text input field 60 of 100 with 'TestValue123' on input[type='text'] >> nth=59
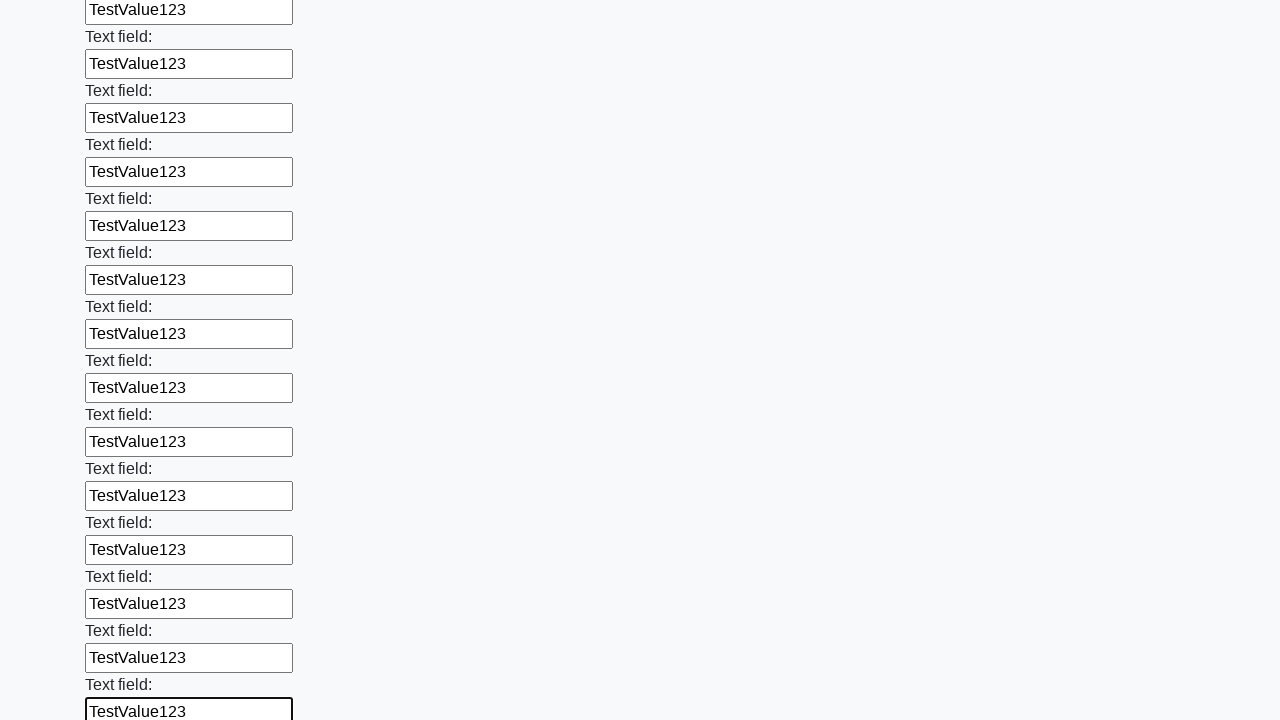

Filled text input field 61 of 100 with 'TestValue123' on input[type='text'] >> nth=60
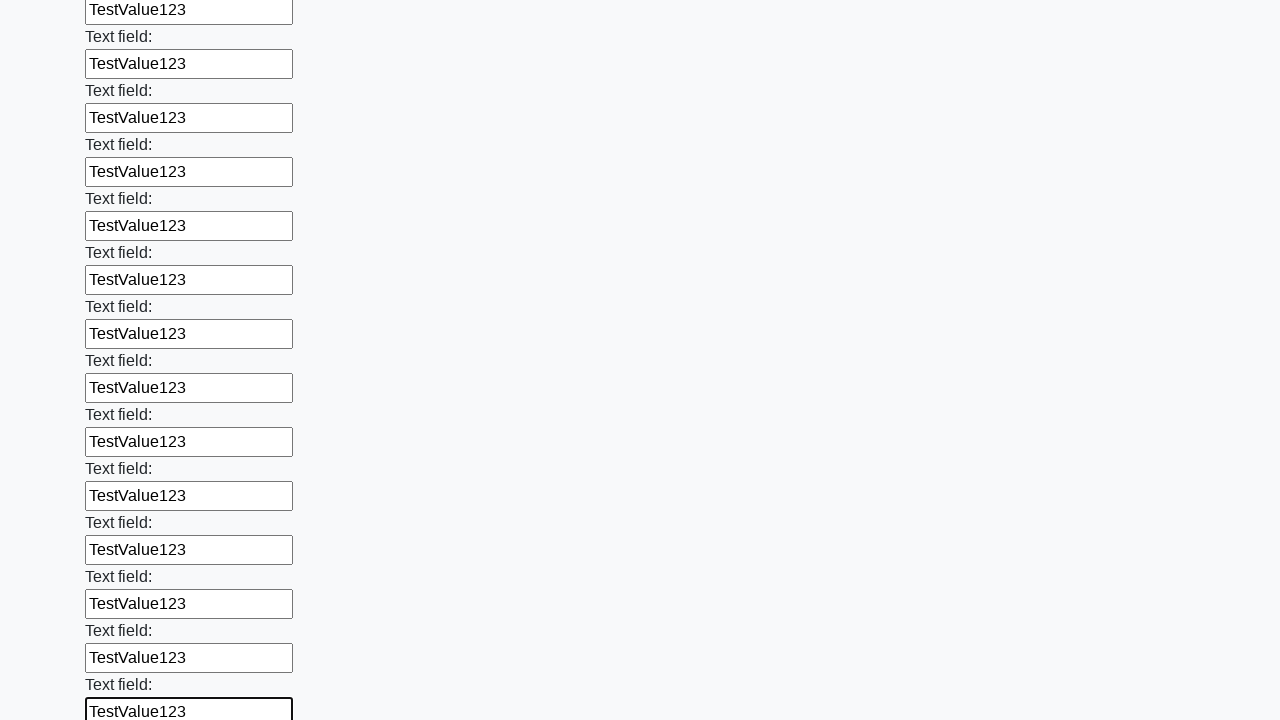

Filled text input field 62 of 100 with 'TestValue123' on input[type='text'] >> nth=61
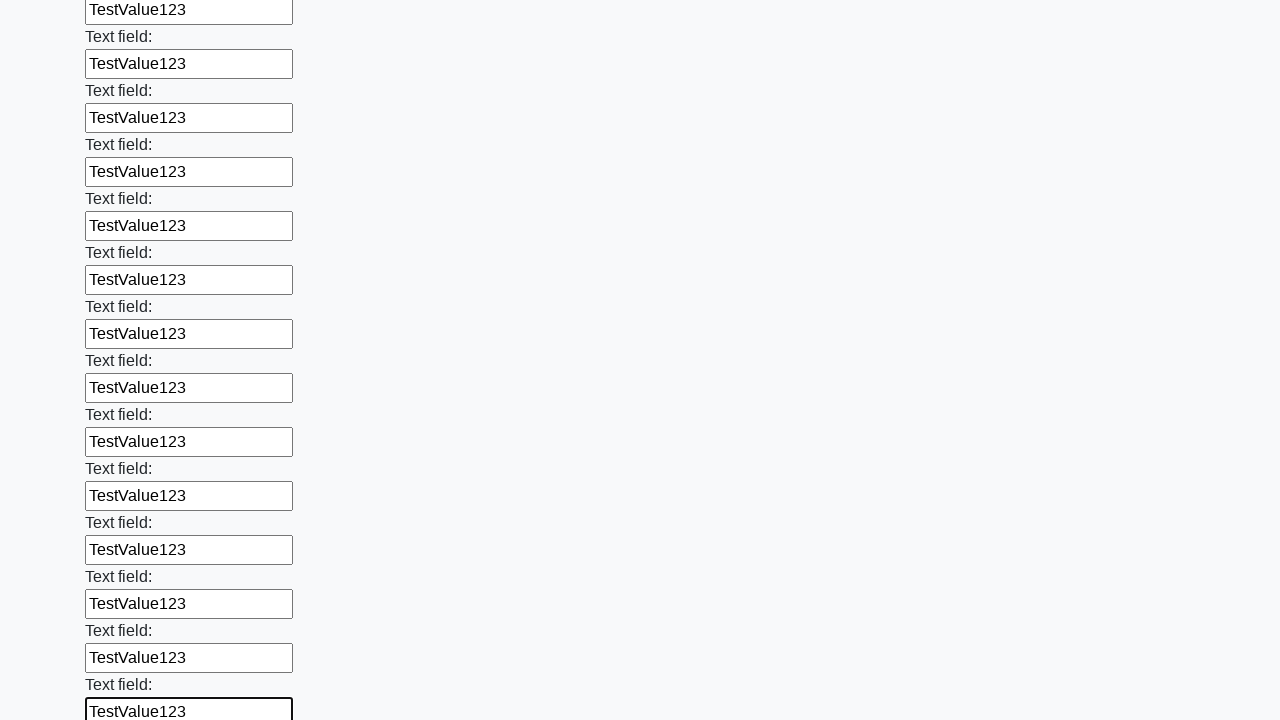

Filled text input field 63 of 100 with 'TestValue123' on input[type='text'] >> nth=62
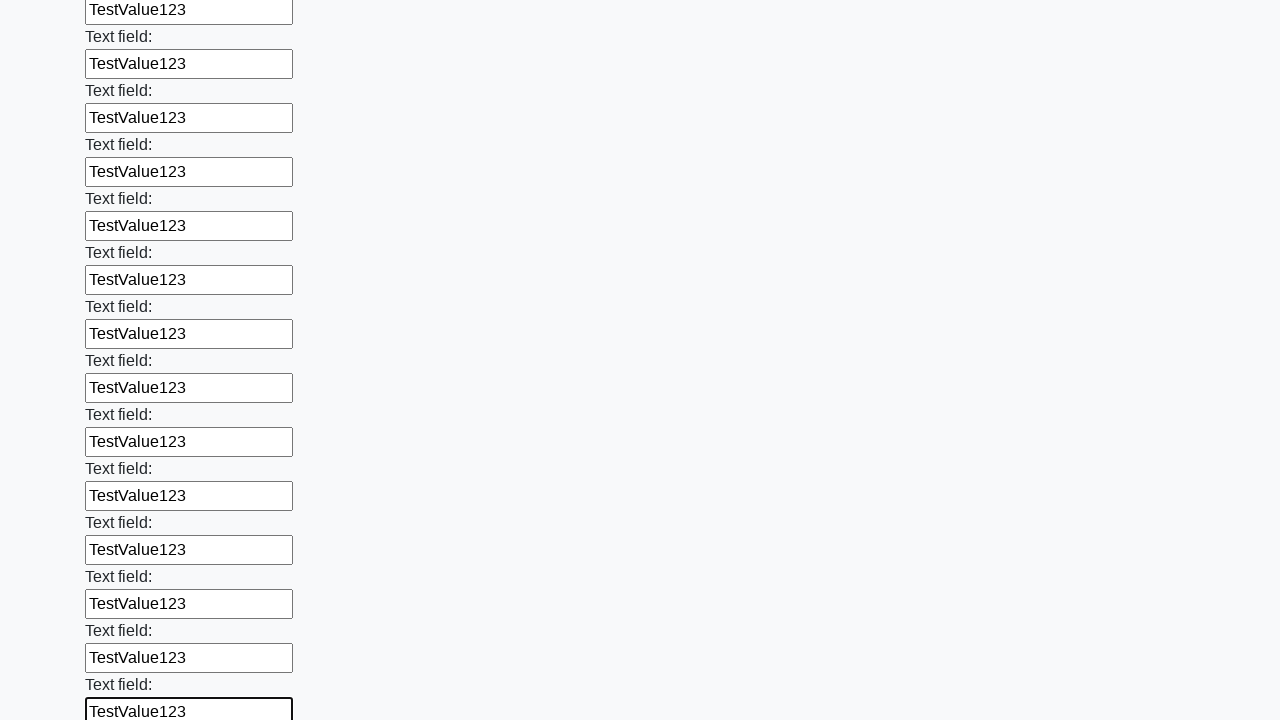

Filled text input field 64 of 100 with 'TestValue123' on input[type='text'] >> nth=63
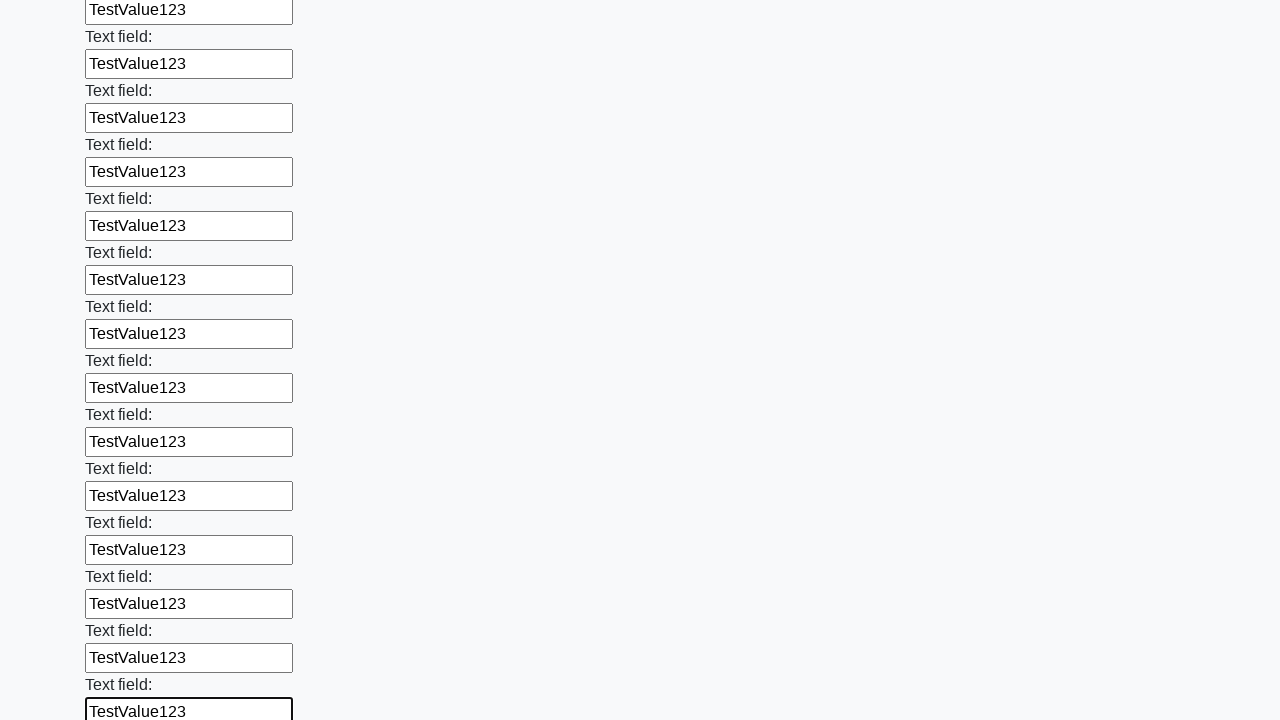

Filled text input field 65 of 100 with 'TestValue123' on input[type='text'] >> nth=64
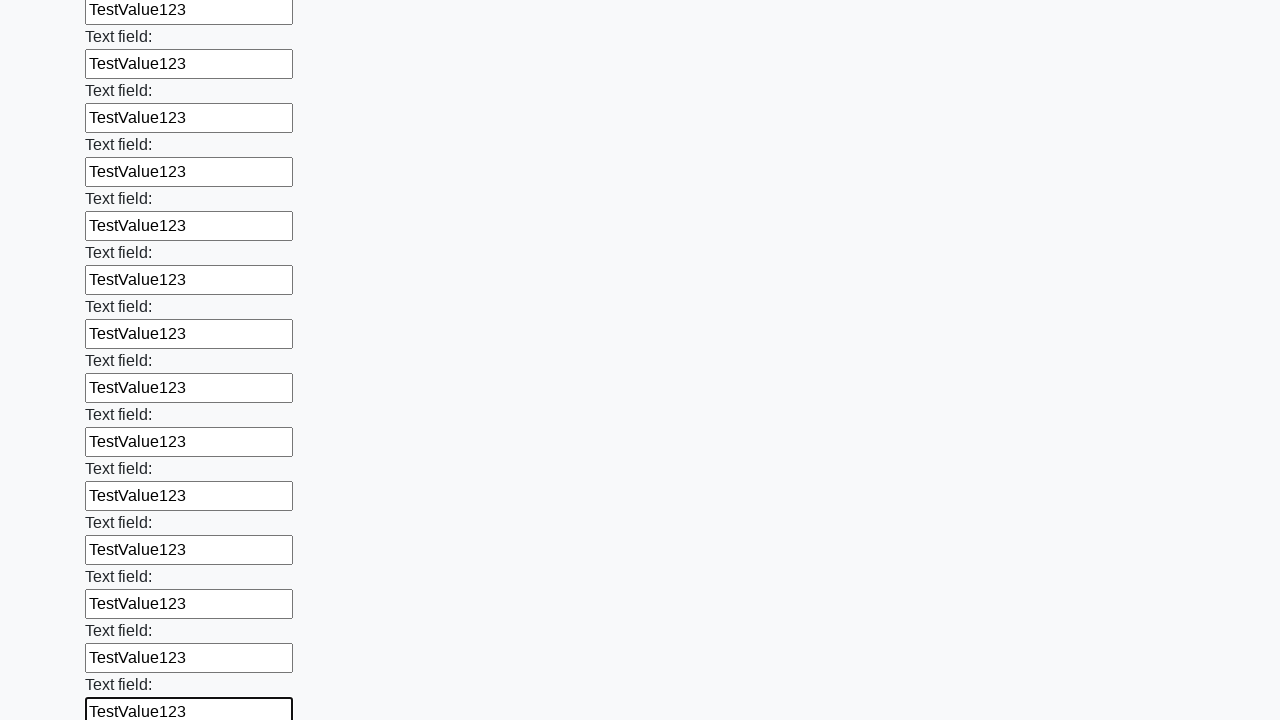

Filled text input field 66 of 100 with 'TestValue123' on input[type='text'] >> nth=65
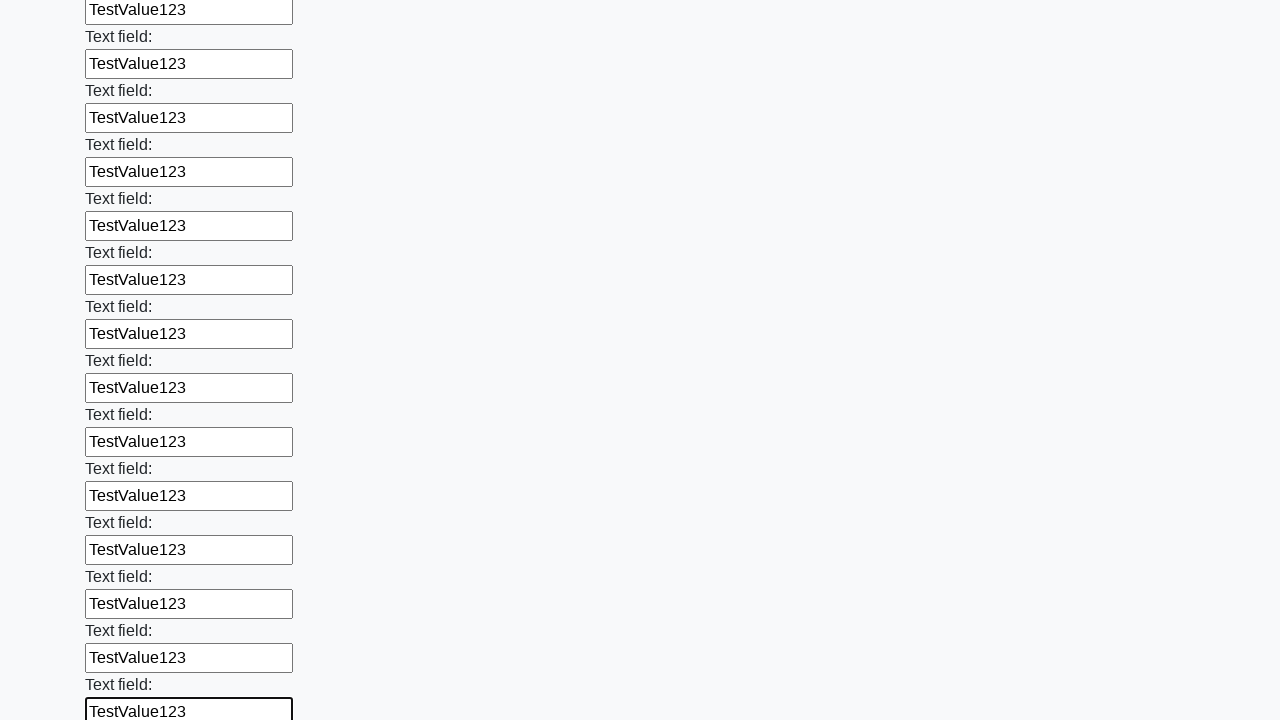

Filled text input field 67 of 100 with 'TestValue123' on input[type='text'] >> nth=66
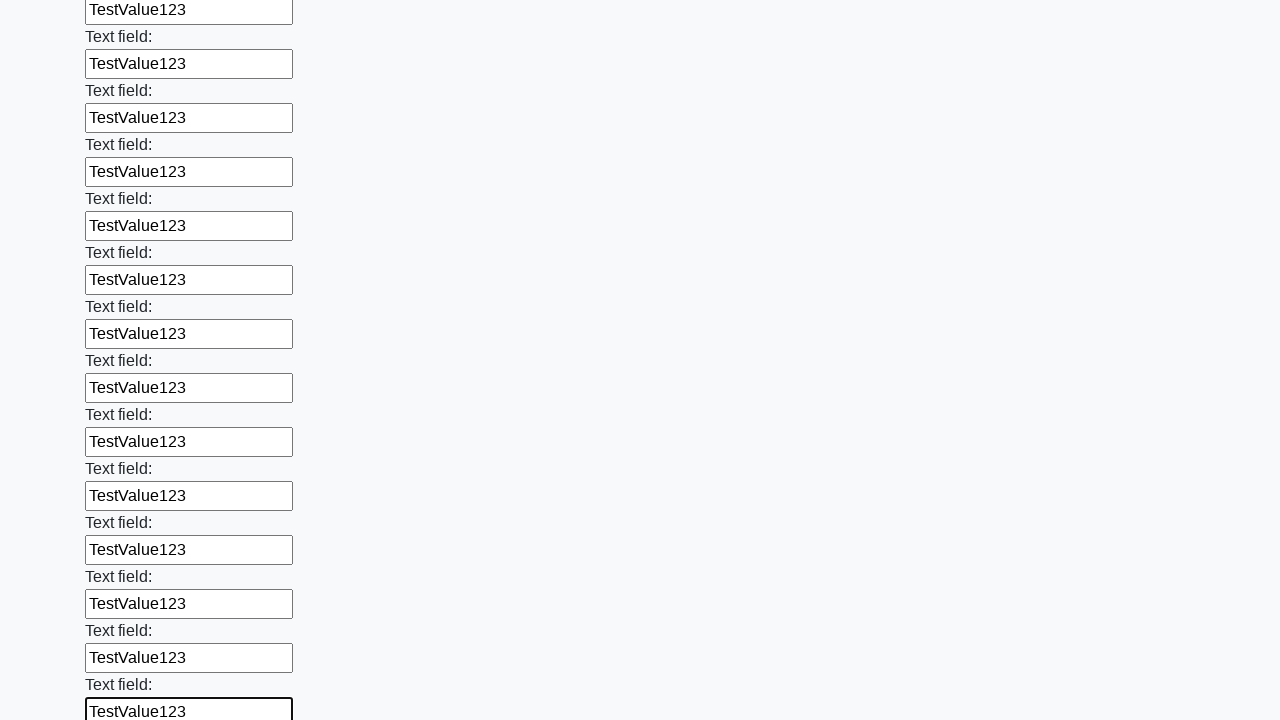

Filled text input field 68 of 100 with 'TestValue123' on input[type='text'] >> nth=67
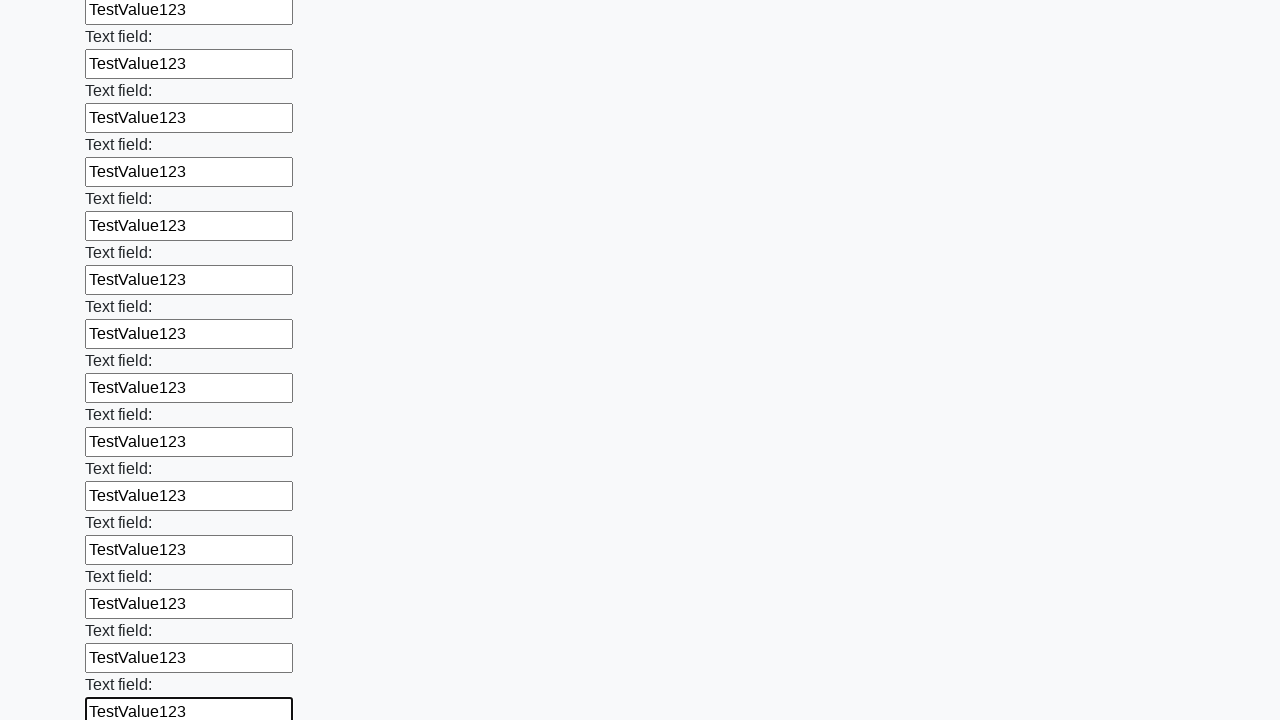

Filled text input field 69 of 100 with 'TestValue123' on input[type='text'] >> nth=68
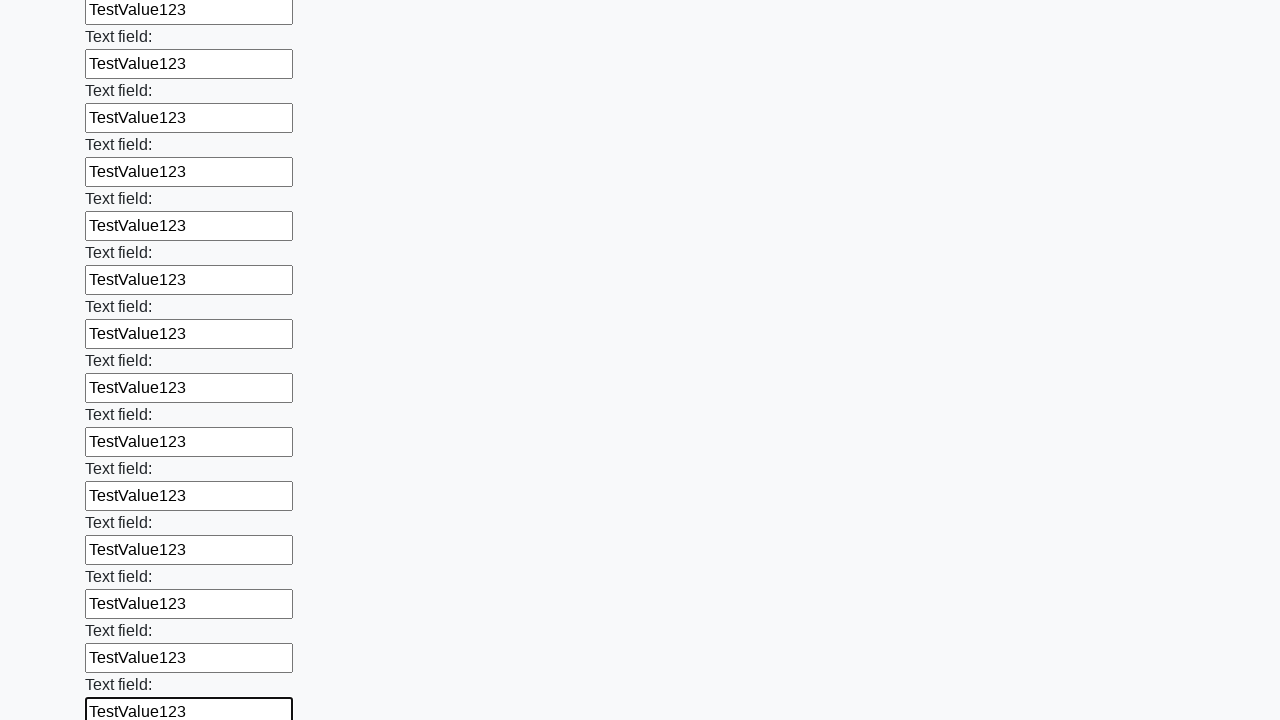

Filled text input field 70 of 100 with 'TestValue123' on input[type='text'] >> nth=69
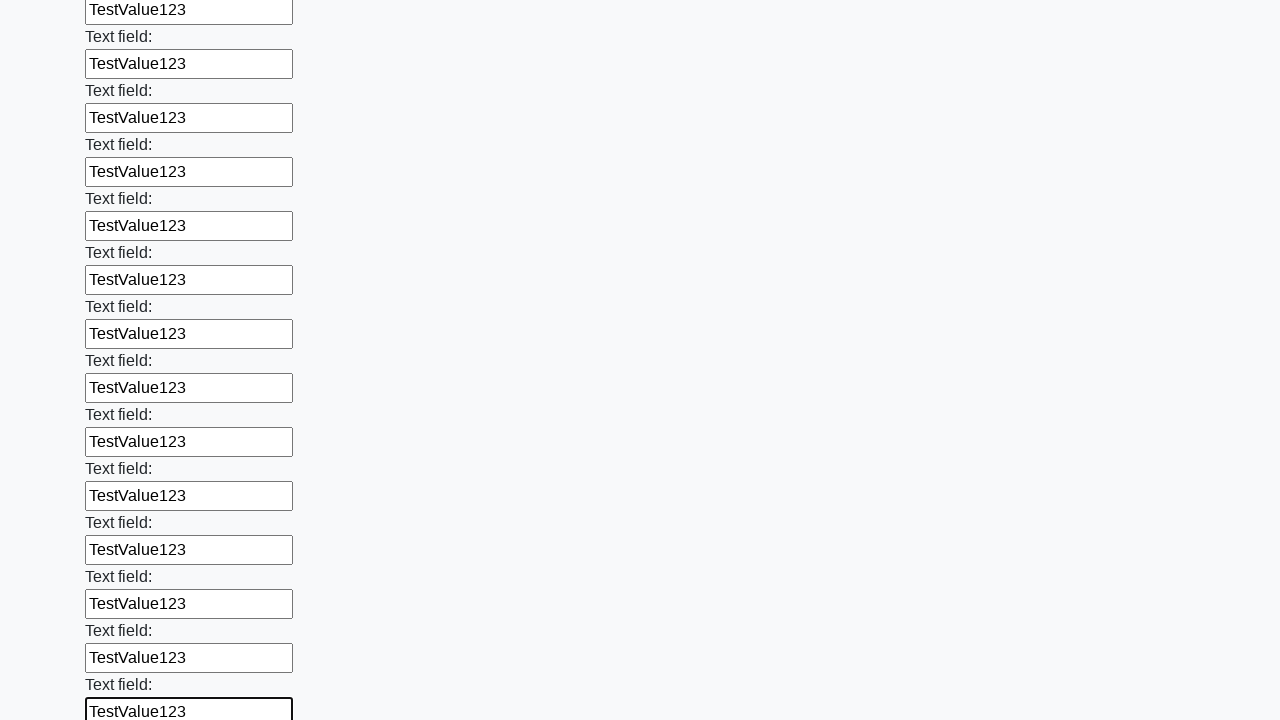

Filled text input field 71 of 100 with 'TestValue123' on input[type='text'] >> nth=70
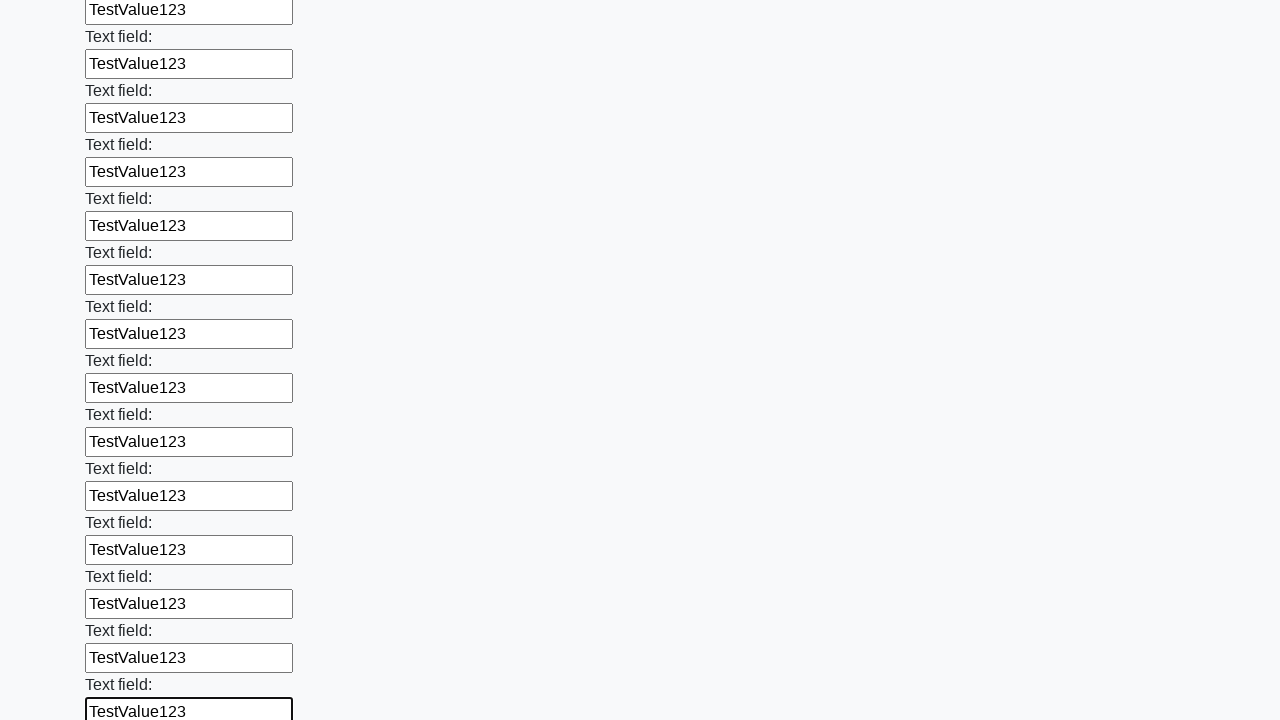

Filled text input field 72 of 100 with 'TestValue123' on input[type='text'] >> nth=71
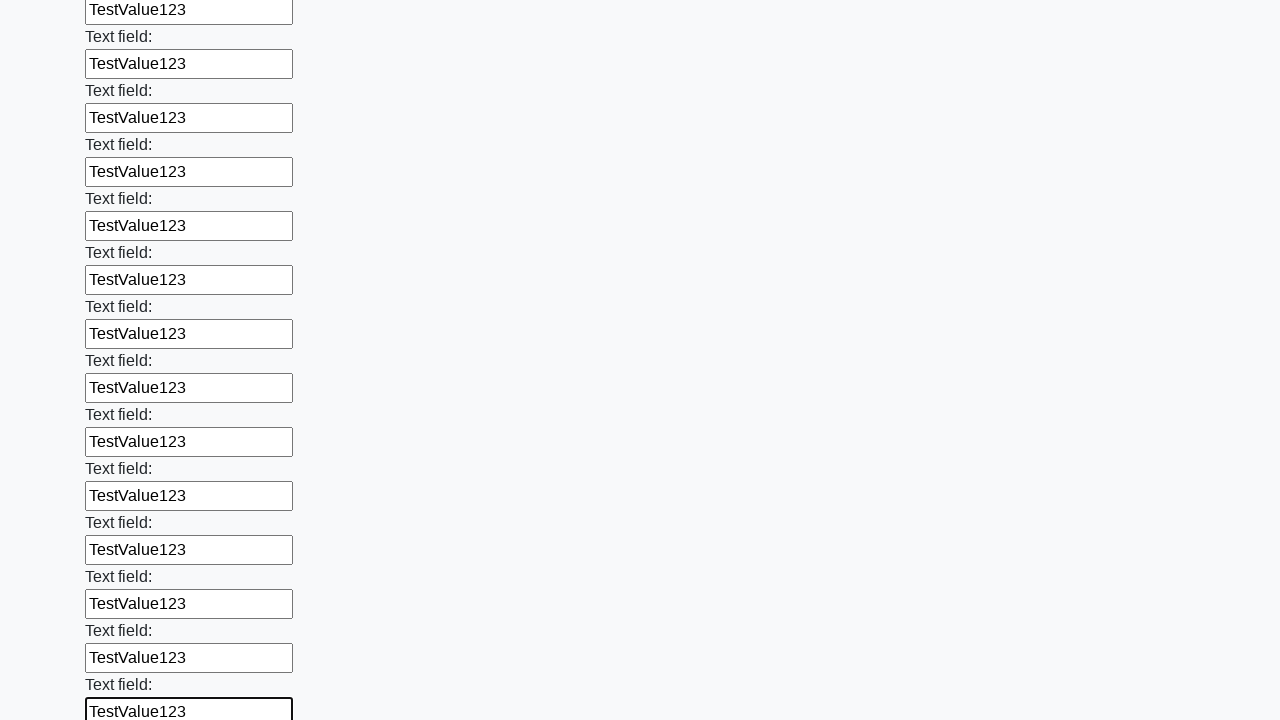

Filled text input field 73 of 100 with 'TestValue123' on input[type='text'] >> nth=72
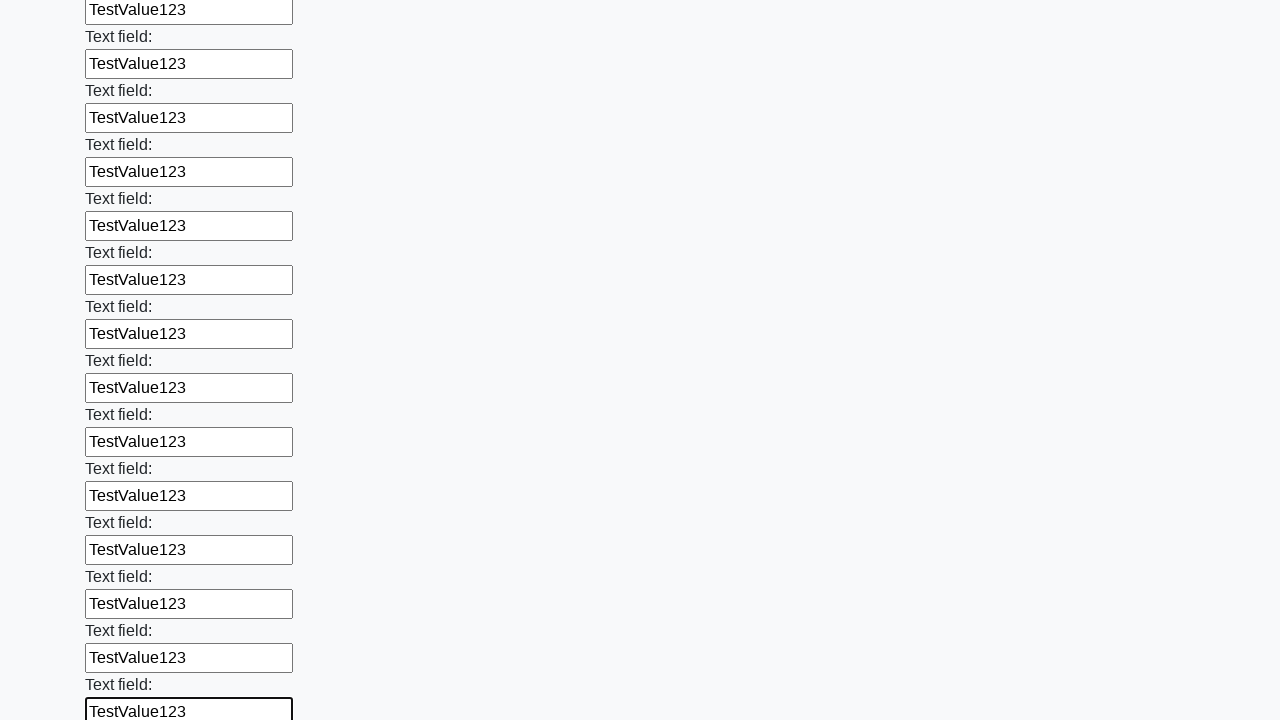

Filled text input field 74 of 100 with 'TestValue123' on input[type='text'] >> nth=73
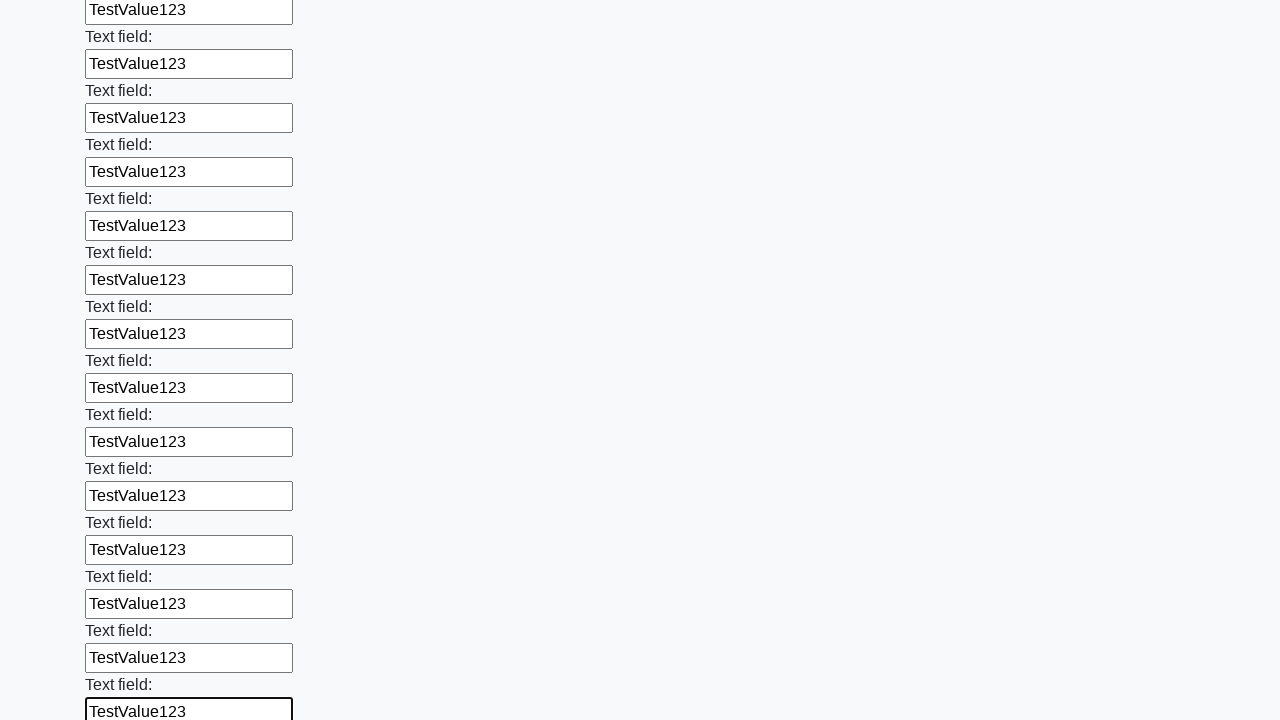

Filled text input field 75 of 100 with 'TestValue123' on input[type='text'] >> nth=74
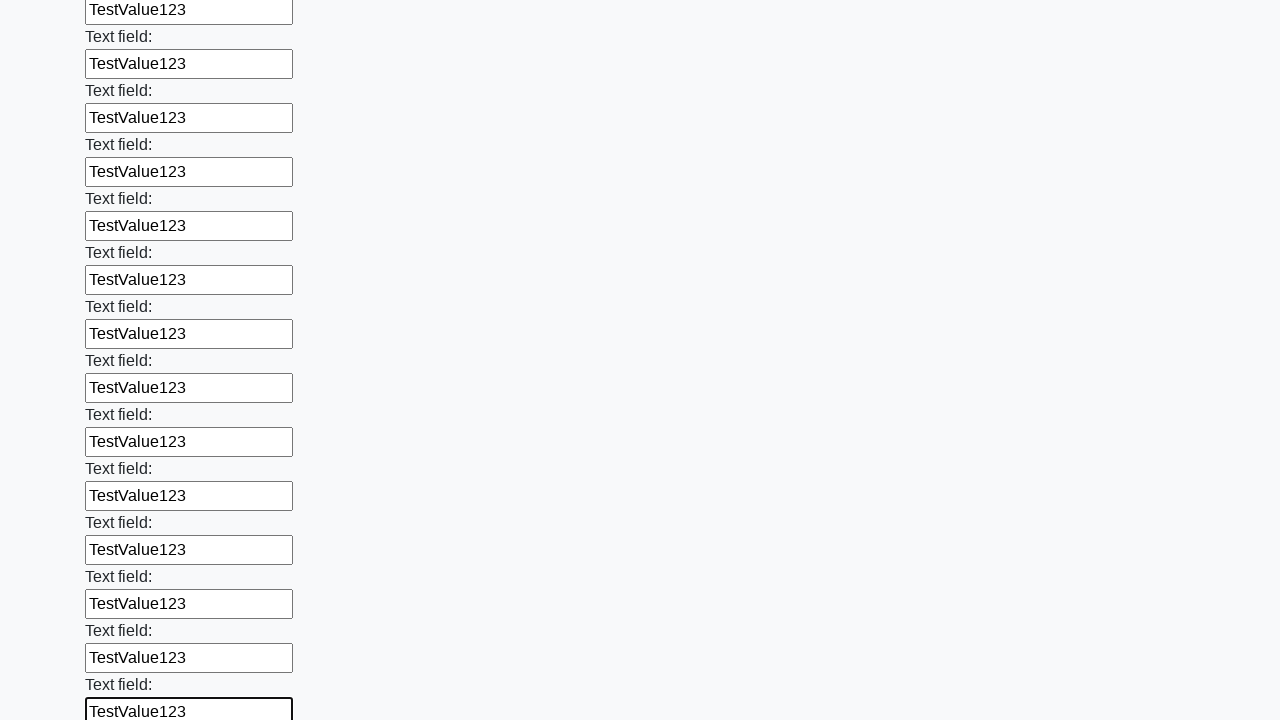

Filled text input field 76 of 100 with 'TestValue123' on input[type='text'] >> nth=75
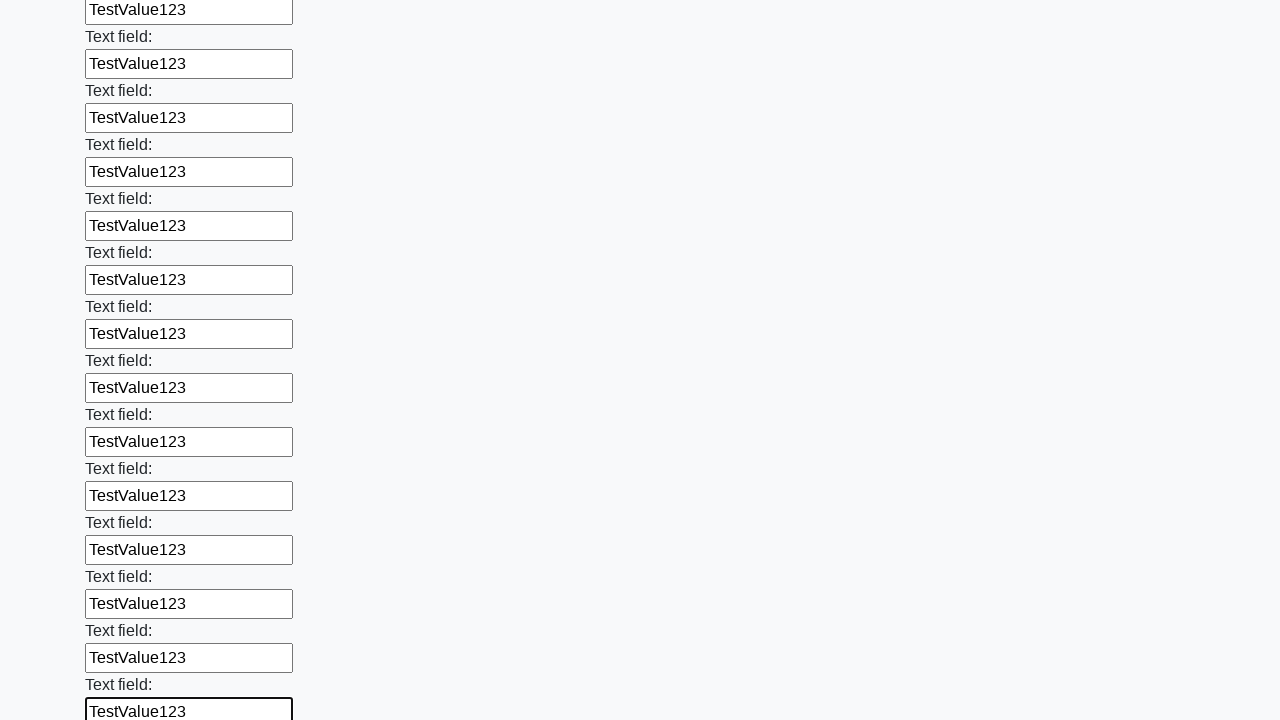

Filled text input field 77 of 100 with 'TestValue123' on input[type='text'] >> nth=76
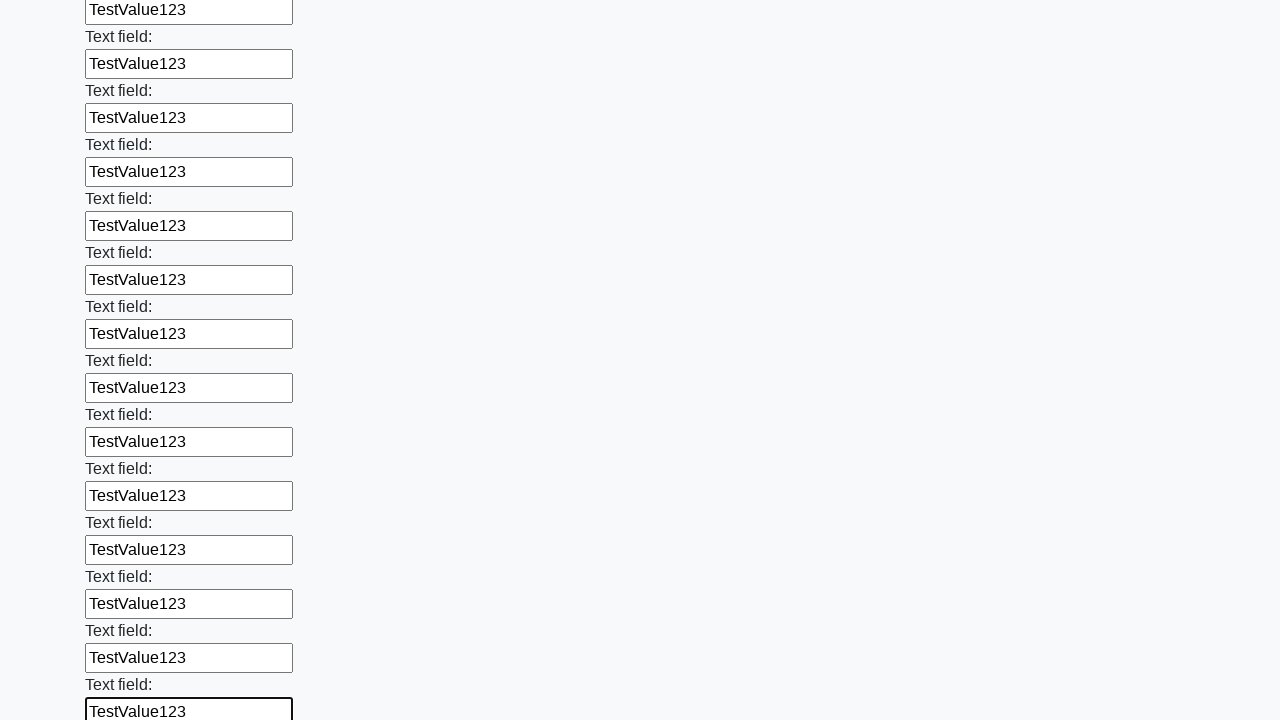

Filled text input field 78 of 100 with 'TestValue123' on input[type='text'] >> nth=77
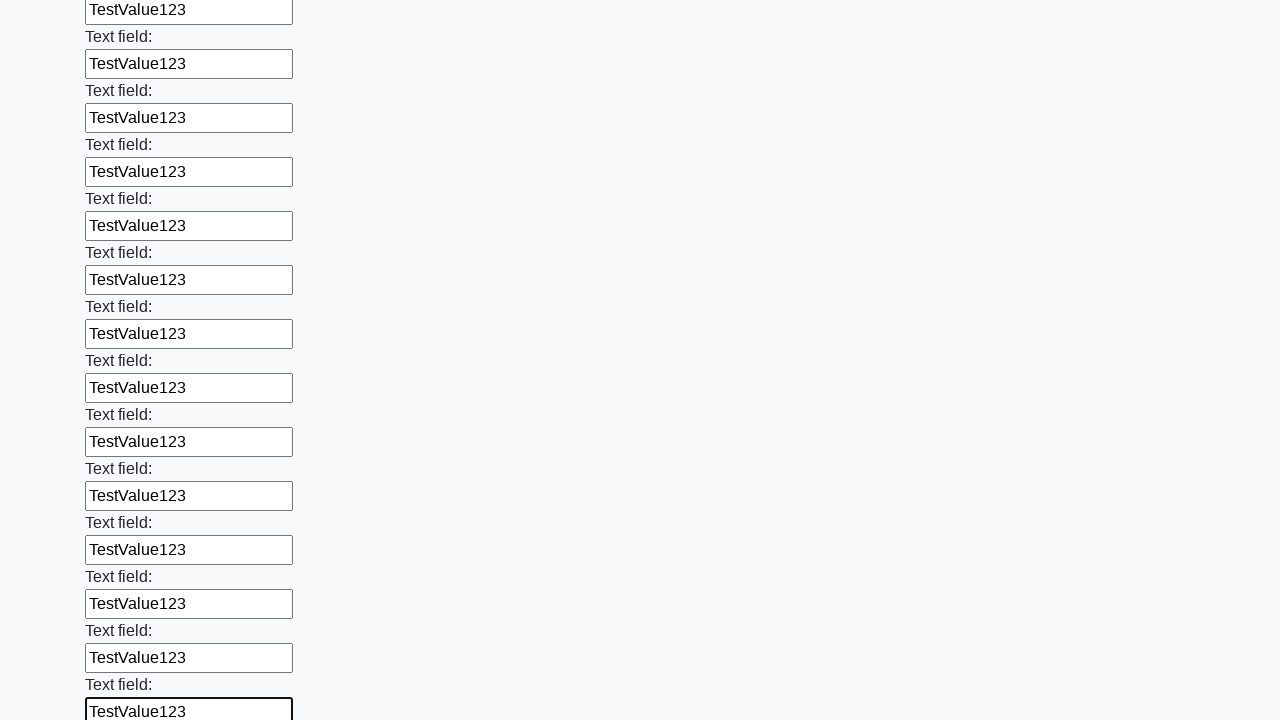

Filled text input field 79 of 100 with 'TestValue123' on input[type='text'] >> nth=78
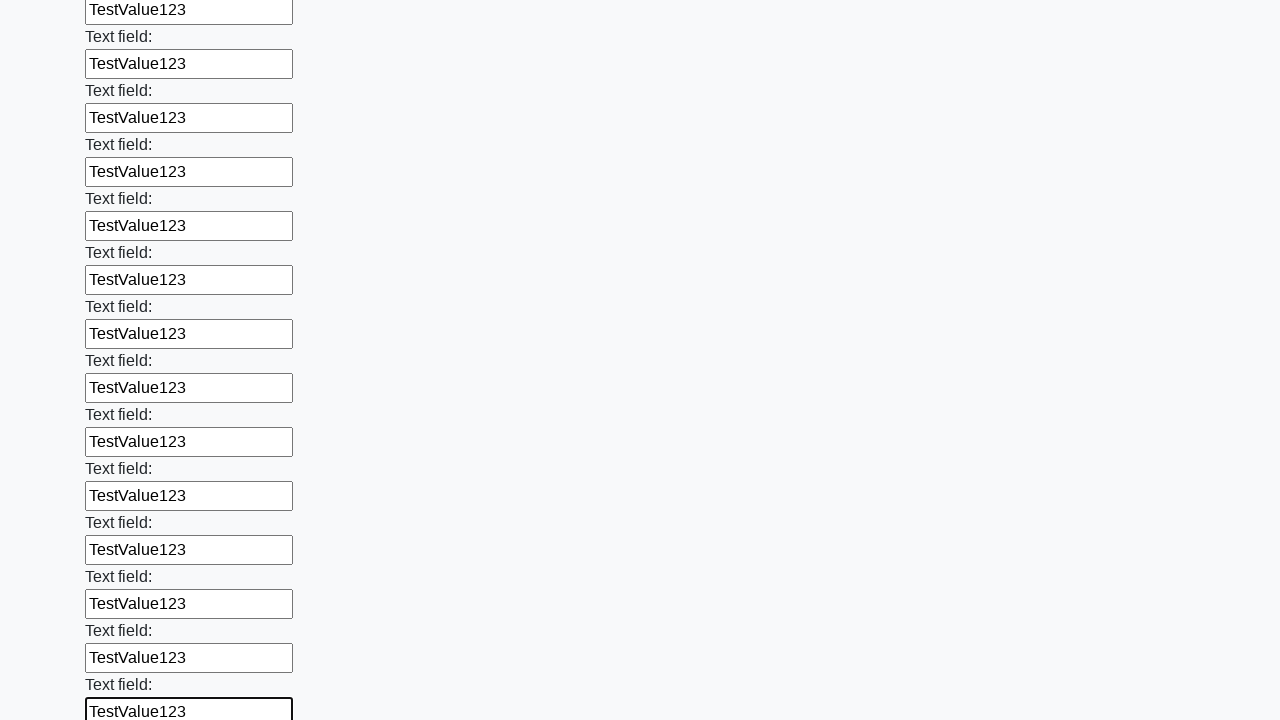

Filled text input field 80 of 100 with 'TestValue123' on input[type='text'] >> nth=79
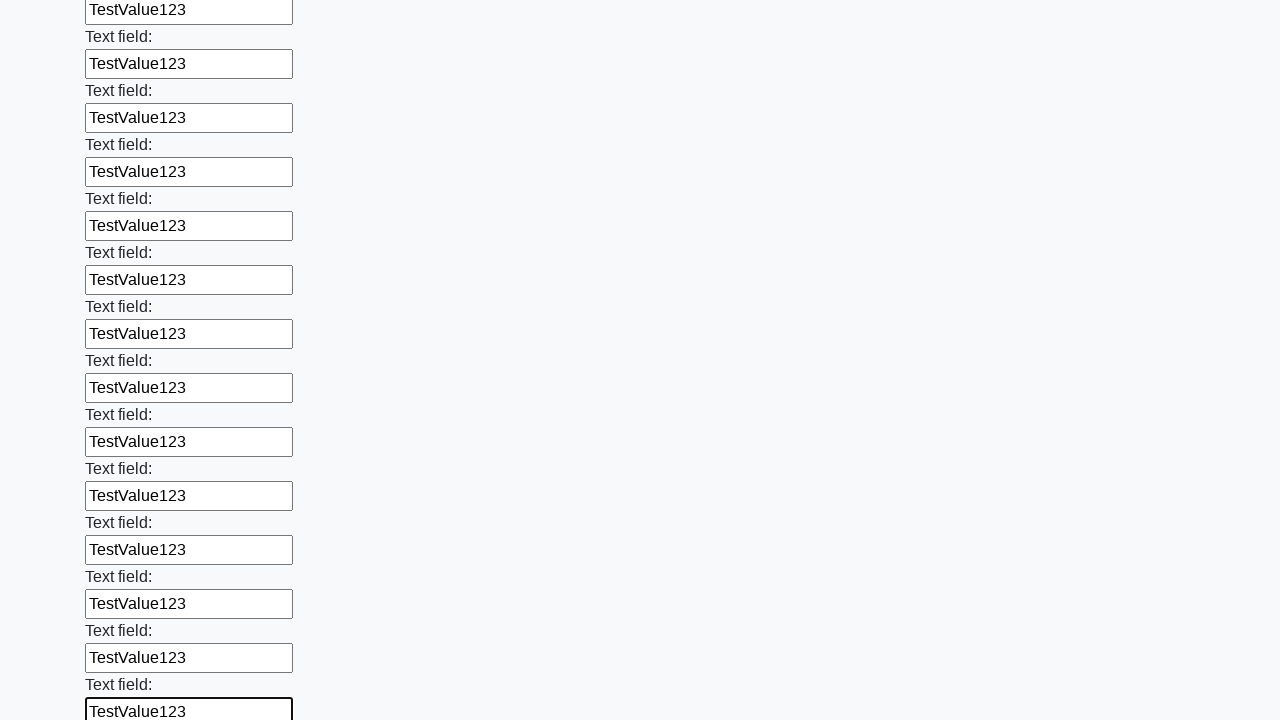

Filled text input field 81 of 100 with 'TestValue123' on input[type='text'] >> nth=80
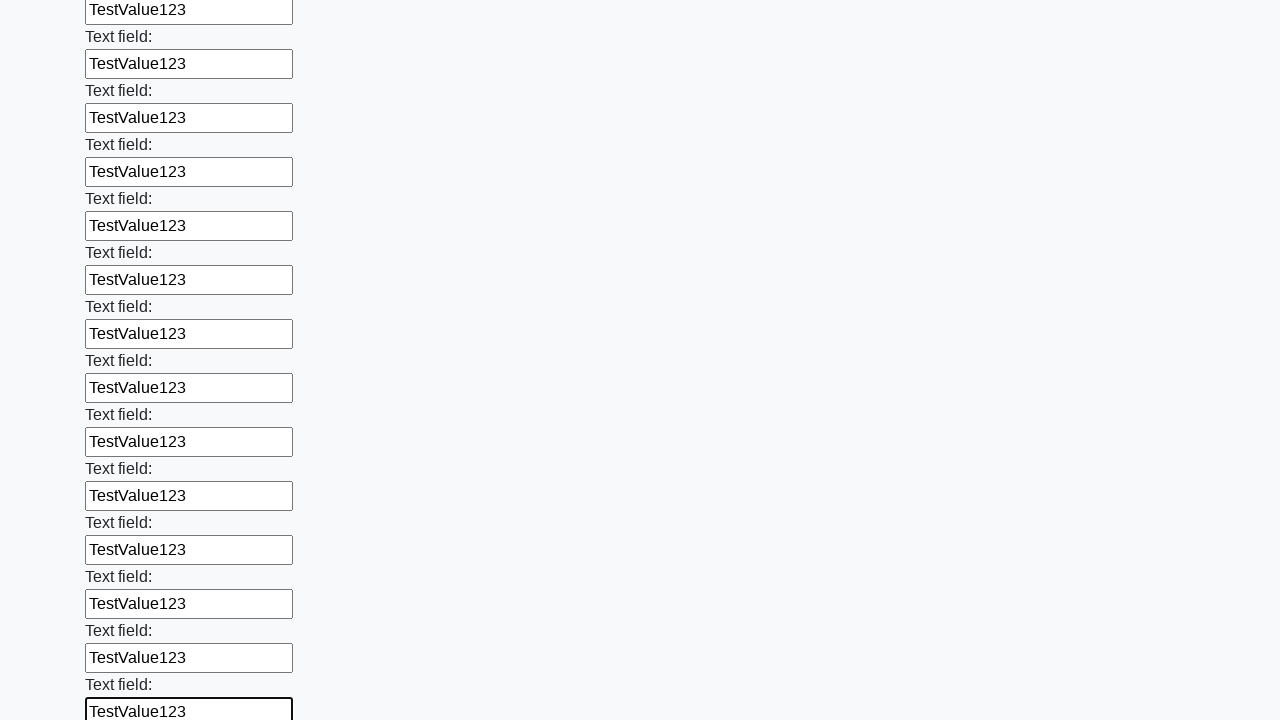

Filled text input field 82 of 100 with 'TestValue123' on input[type='text'] >> nth=81
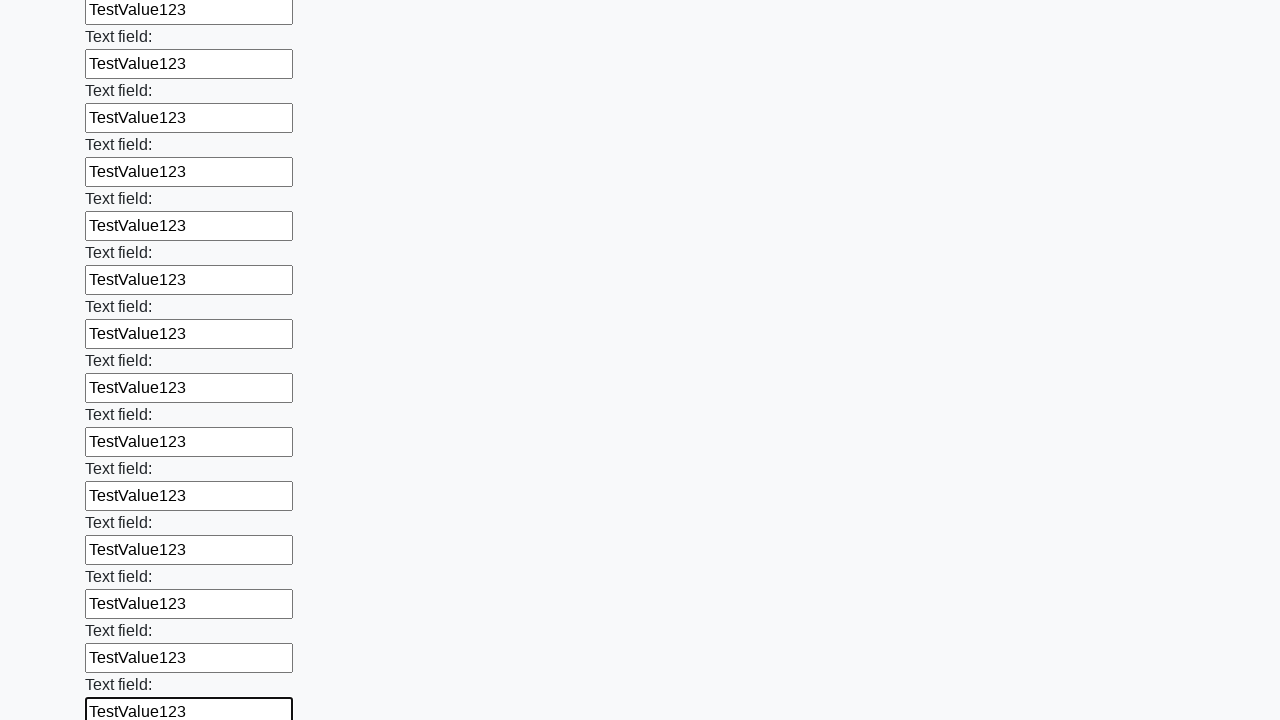

Filled text input field 83 of 100 with 'TestValue123' on input[type='text'] >> nth=82
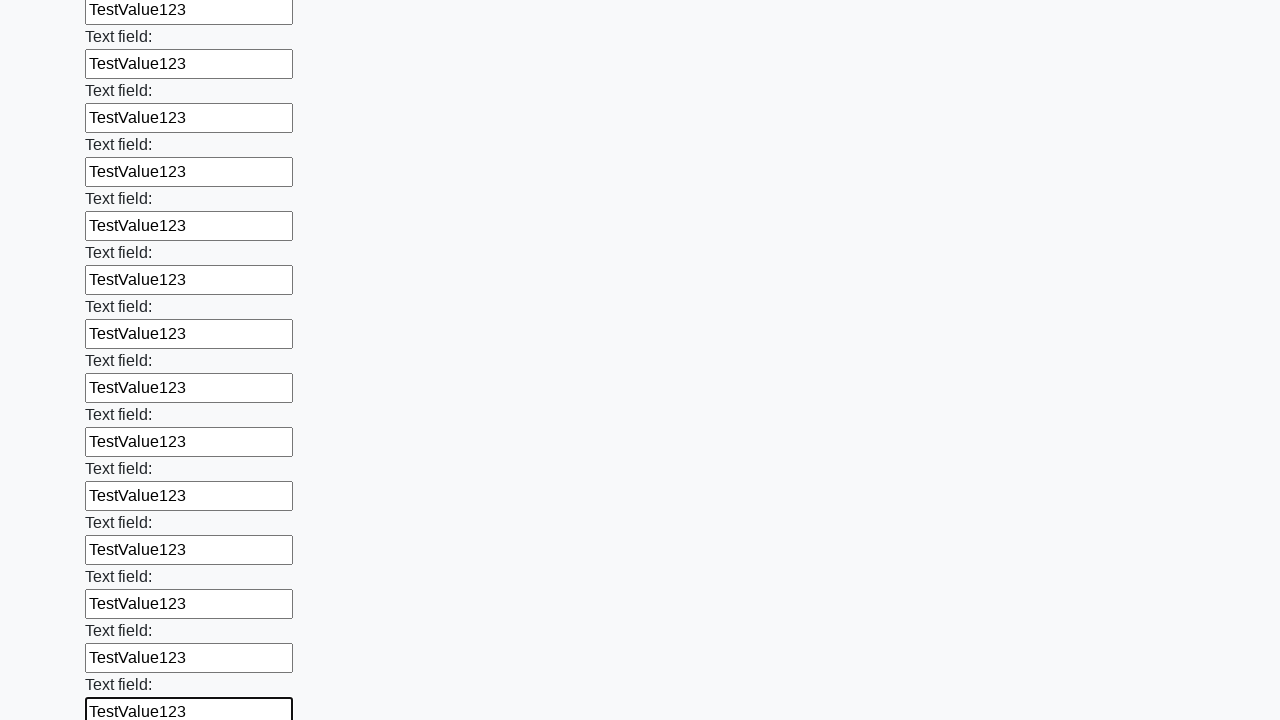

Filled text input field 84 of 100 with 'TestValue123' on input[type='text'] >> nth=83
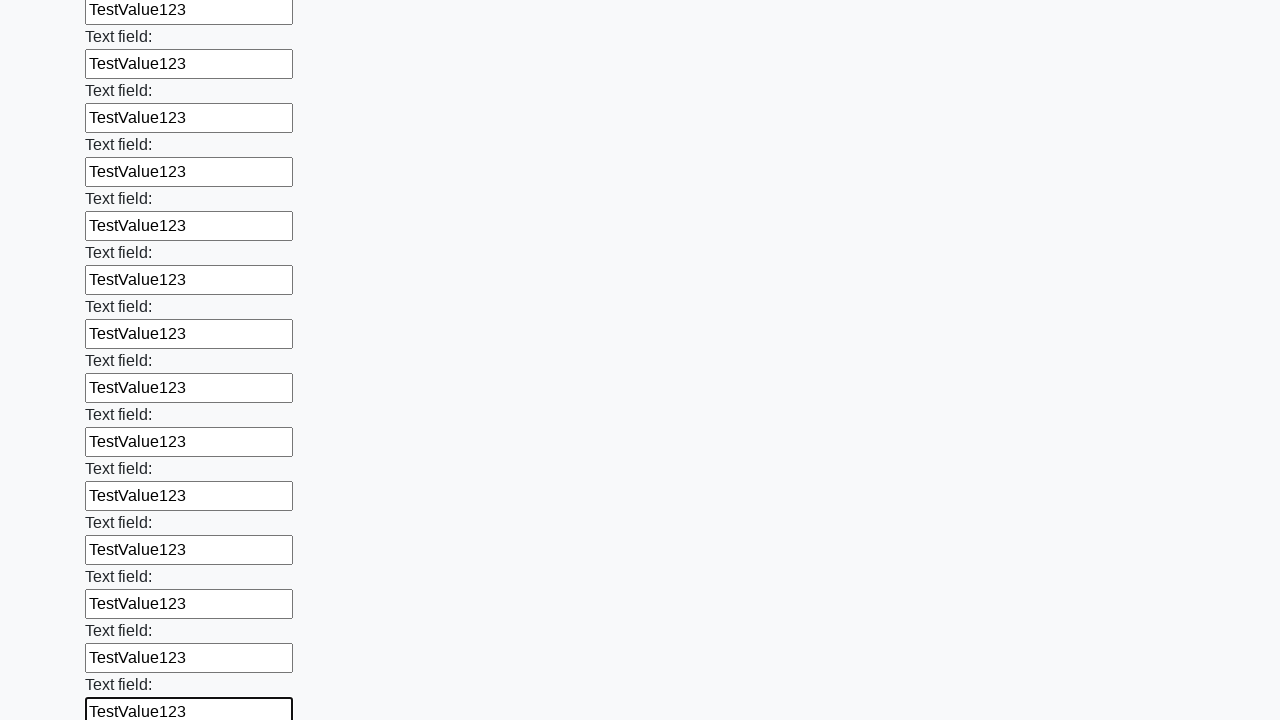

Filled text input field 85 of 100 with 'TestValue123' on input[type='text'] >> nth=84
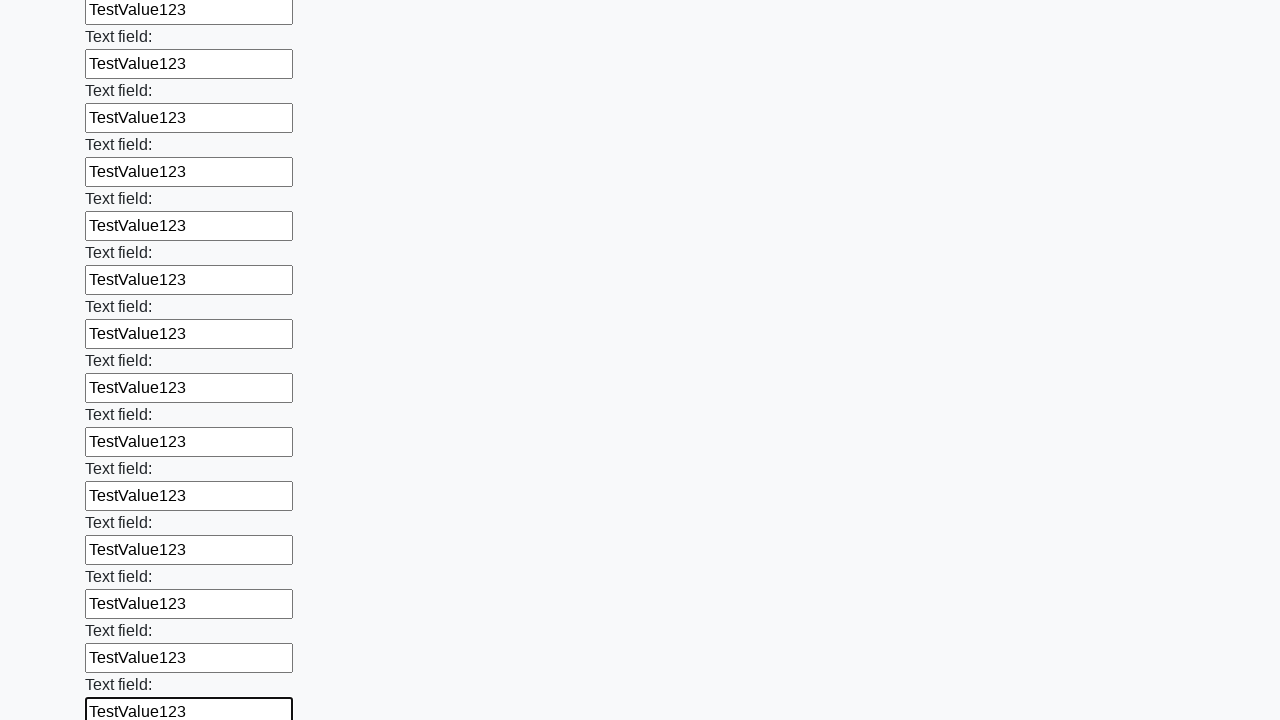

Filled text input field 86 of 100 with 'TestValue123' on input[type='text'] >> nth=85
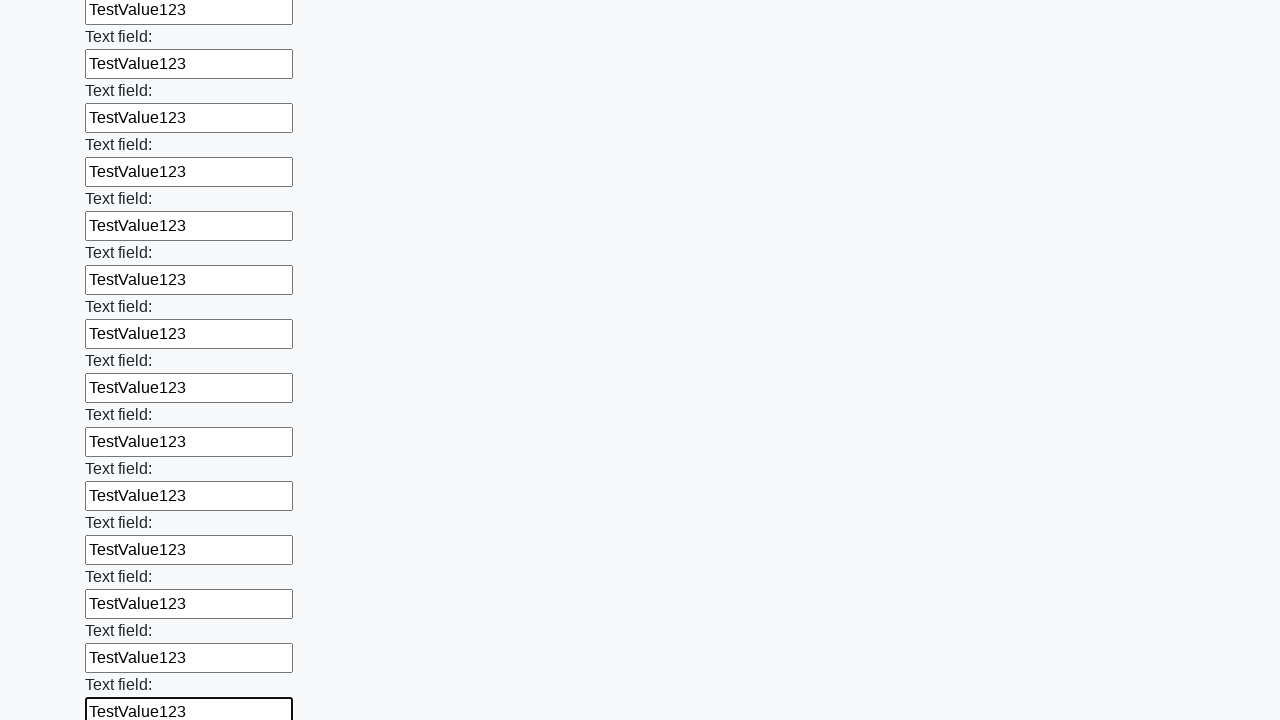

Filled text input field 87 of 100 with 'TestValue123' on input[type='text'] >> nth=86
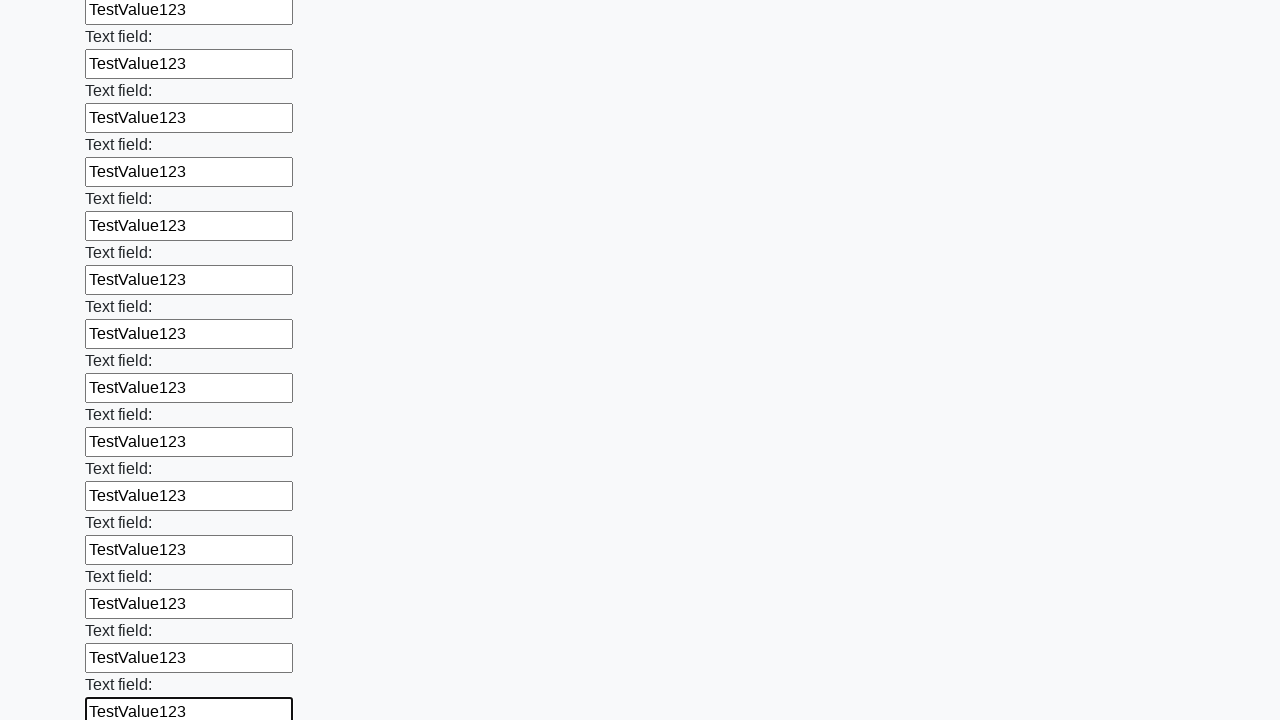

Filled text input field 88 of 100 with 'TestValue123' on input[type='text'] >> nth=87
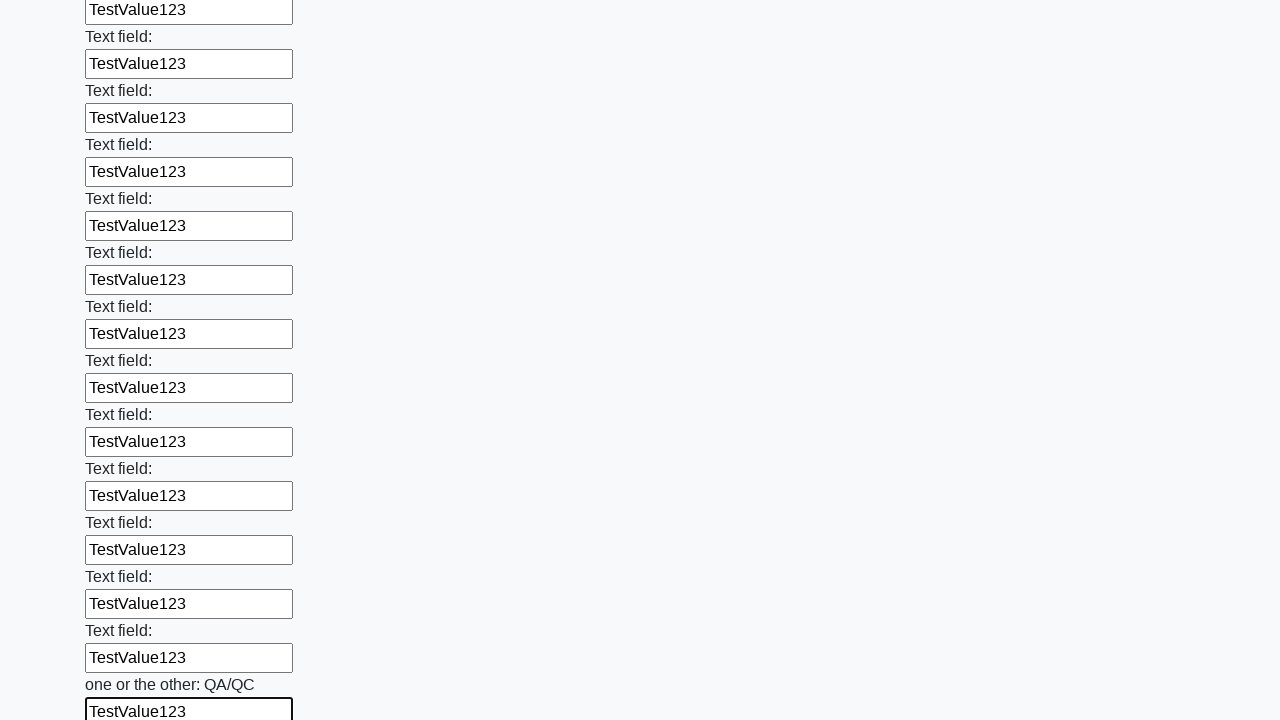

Filled text input field 89 of 100 with 'TestValue123' on input[type='text'] >> nth=88
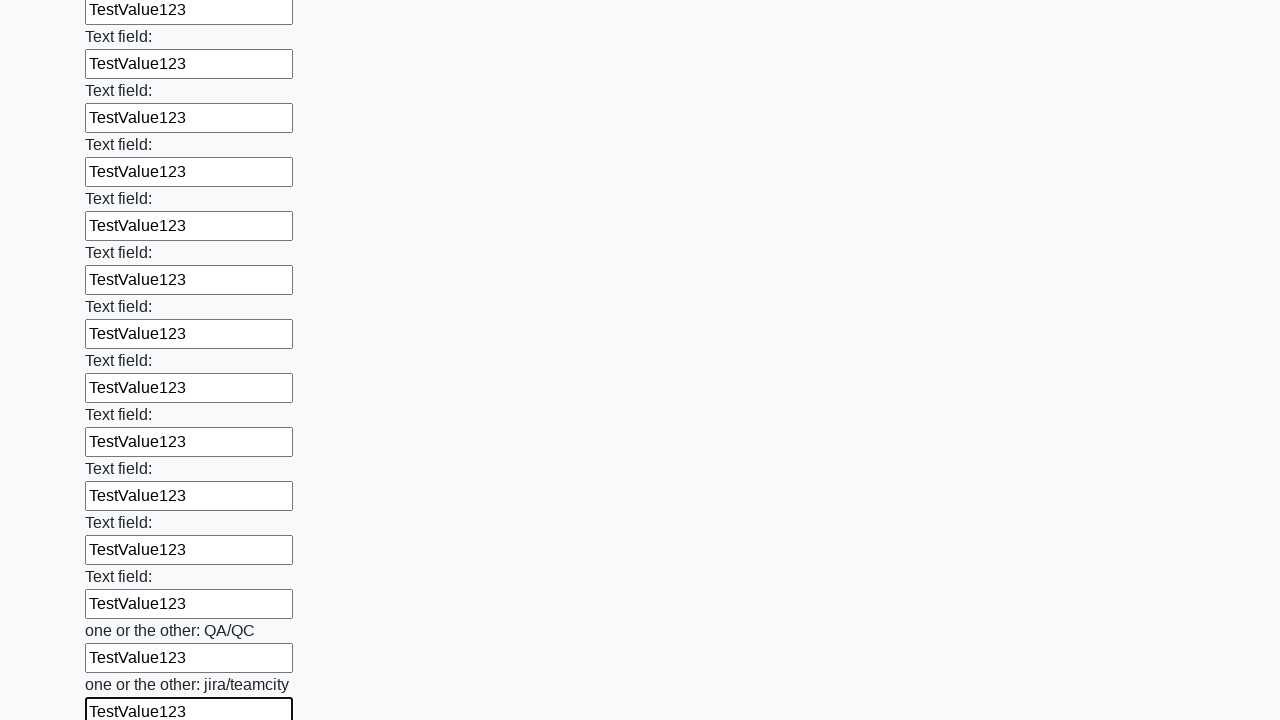

Filled text input field 90 of 100 with 'TestValue123' on input[type='text'] >> nth=89
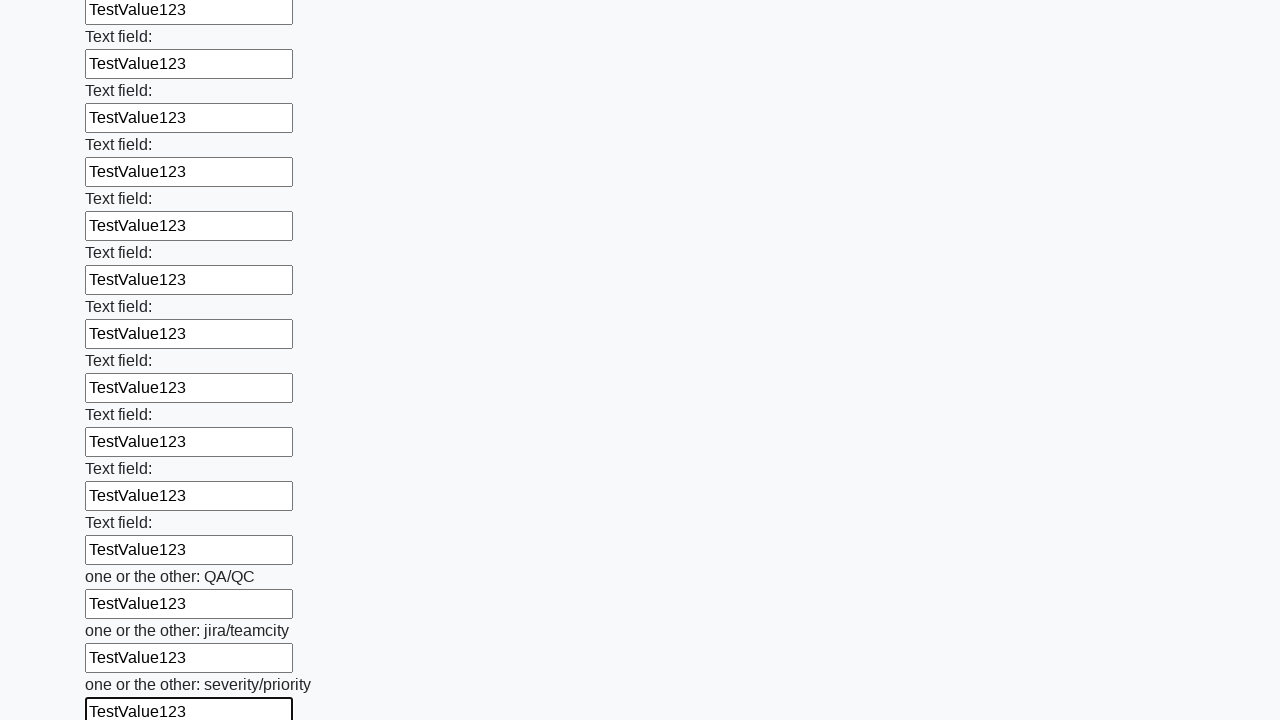

Filled text input field 91 of 100 with 'TestValue123' on input[type='text'] >> nth=90
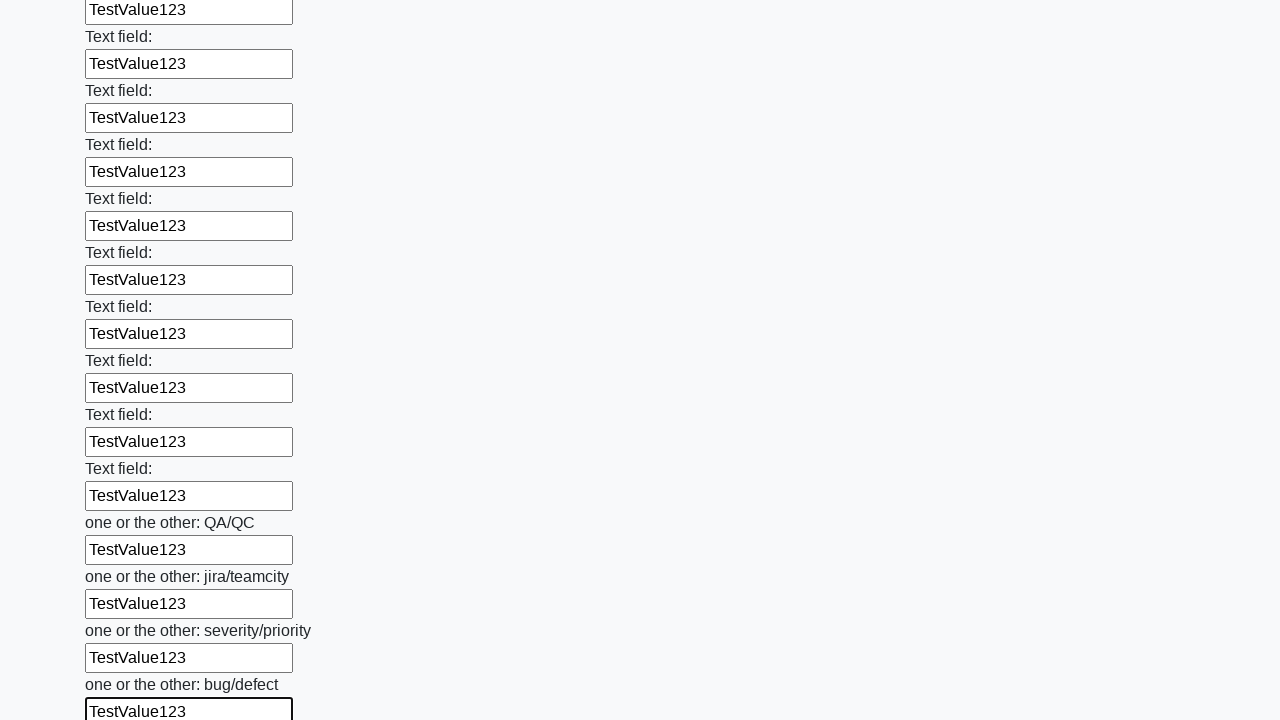

Filled text input field 92 of 100 with 'TestValue123' on input[type='text'] >> nth=91
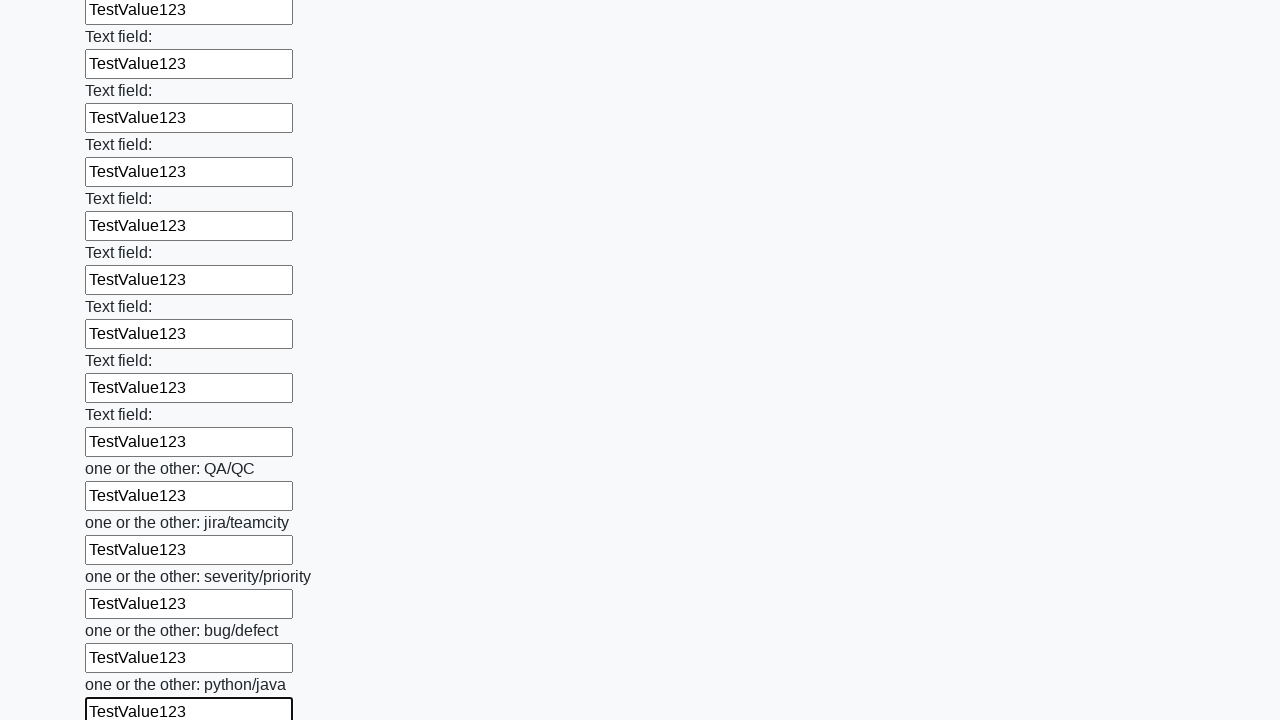

Filled text input field 93 of 100 with 'TestValue123' on input[type='text'] >> nth=92
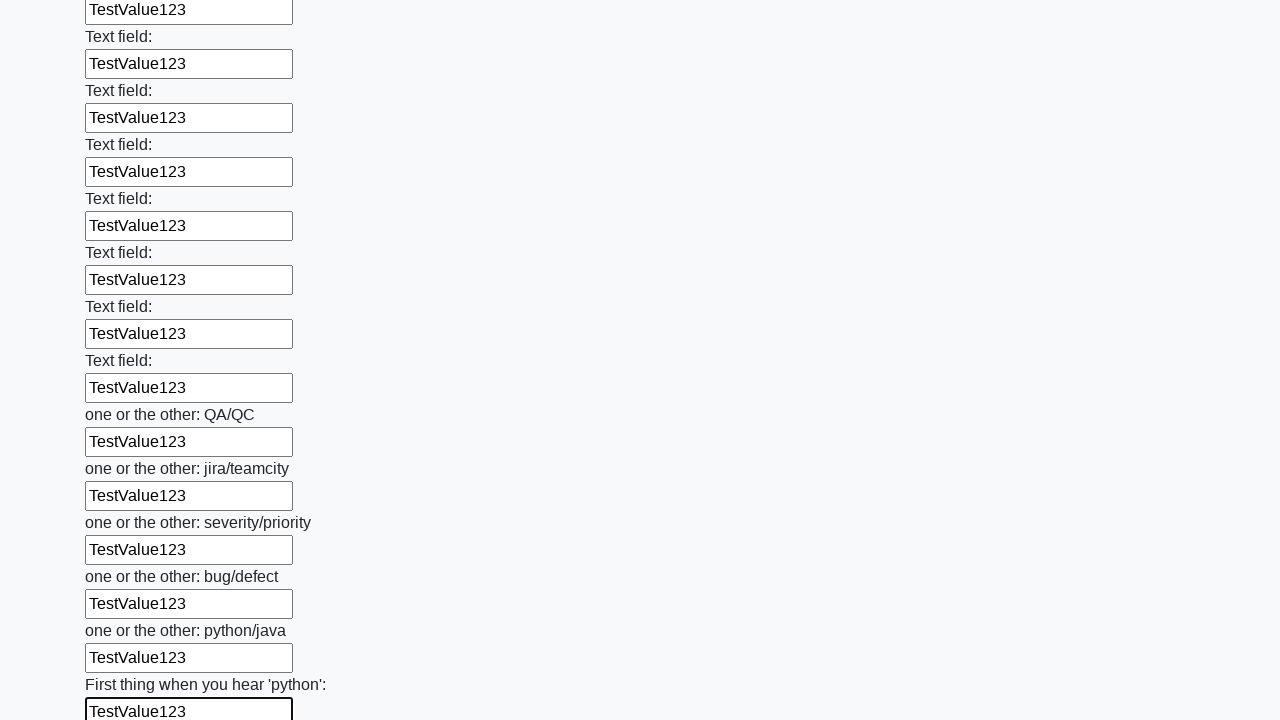

Filled text input field 94 of 100 with 'TestValue123' on input[type='text'] >> nth=93
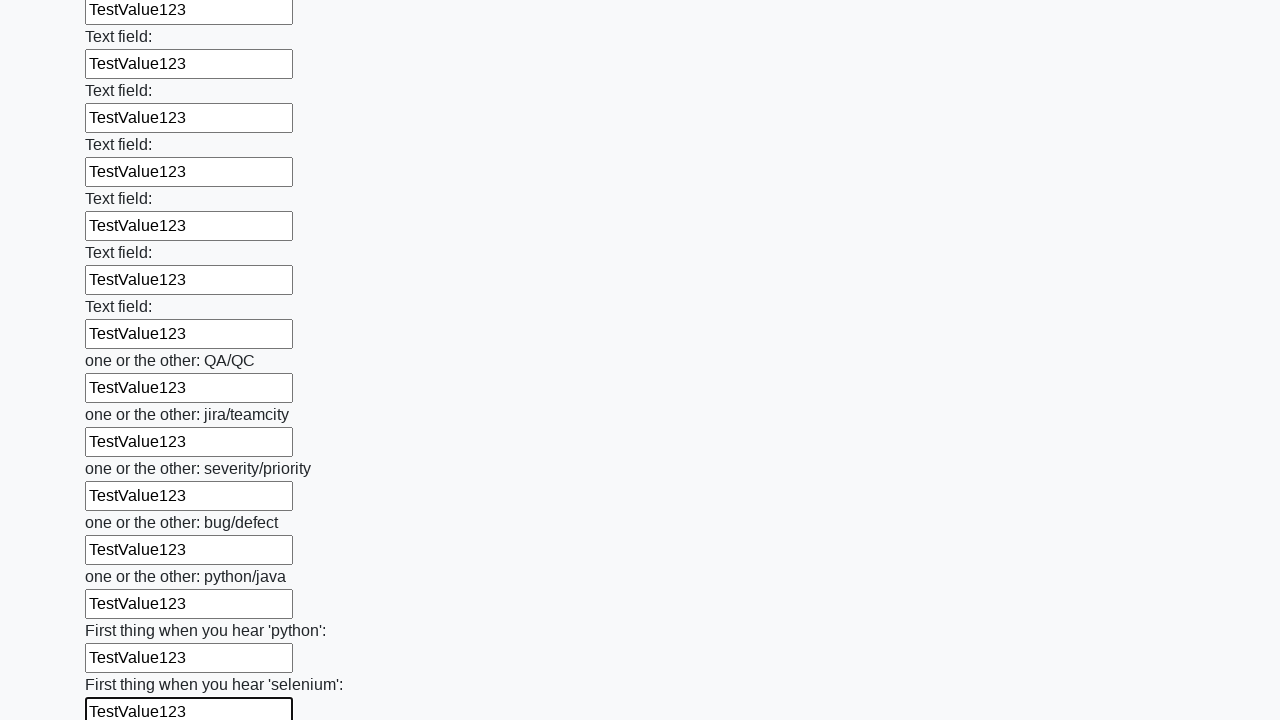

Filled text input field 95 of 100 with 'TestValue123' on input[type='text'] >> nth=94
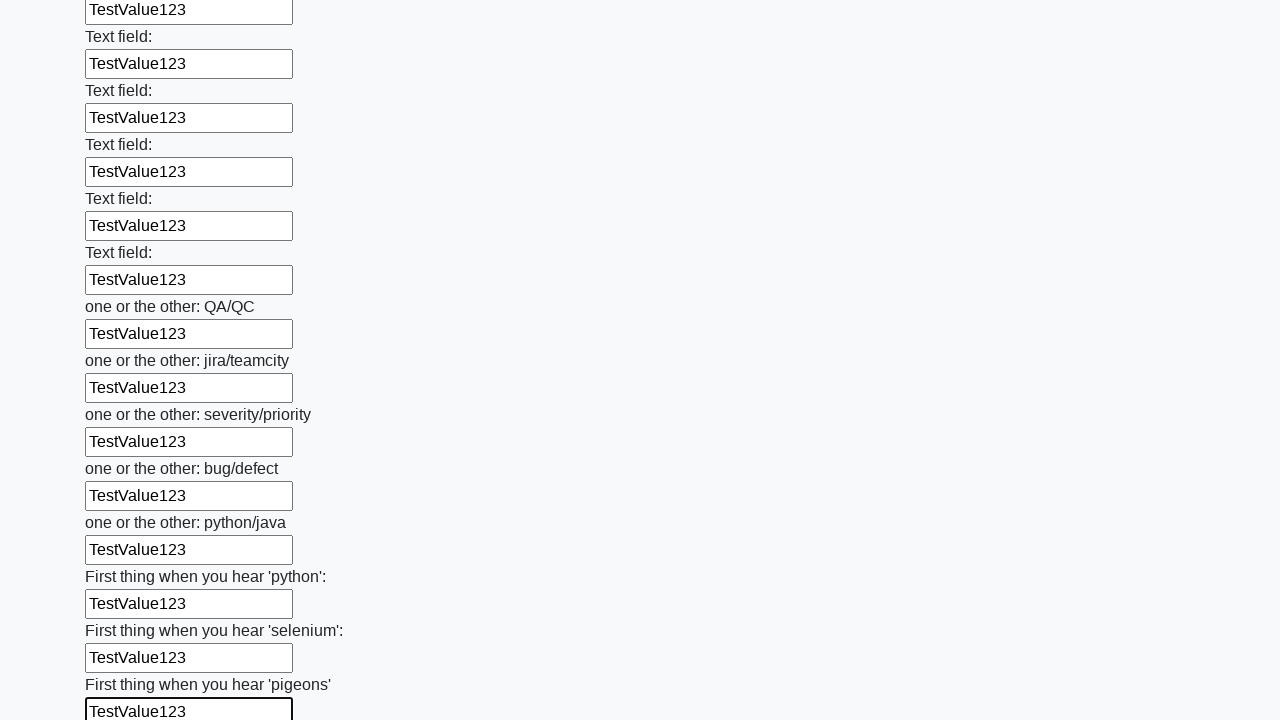

Filled text input field 96 of 100 with 'TestValue123' on input[type='text'] >> nth=95
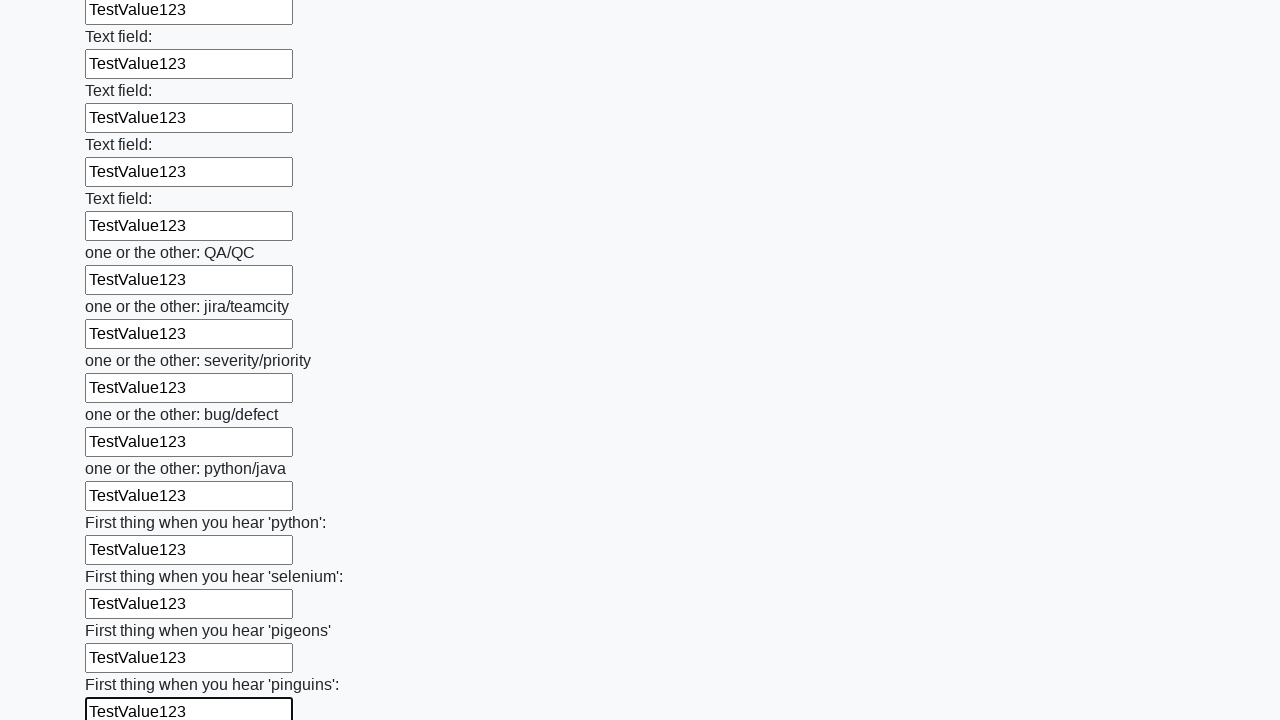

Filled text input field 97 of 100 with 'TestValue123' on input[type='text'] >> nth=96
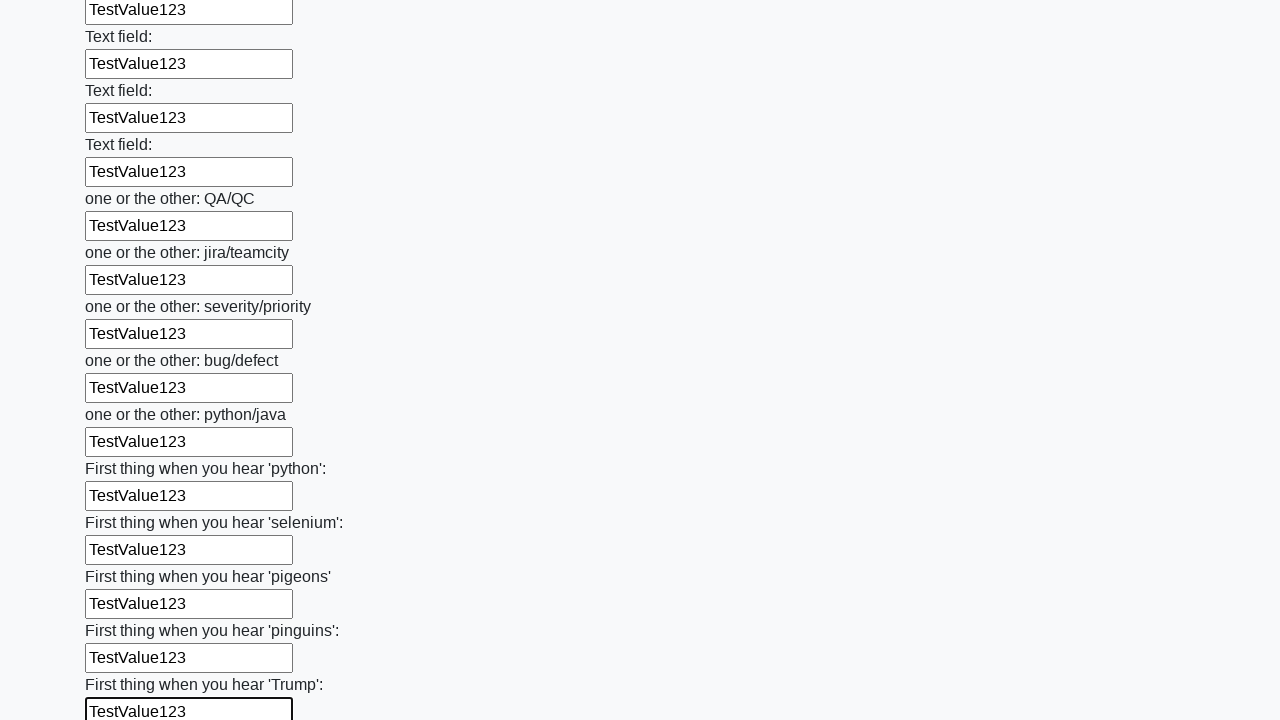

Filled text input field 98 of 100 with 'TestValue123' on input[type='text'] >> nth=97
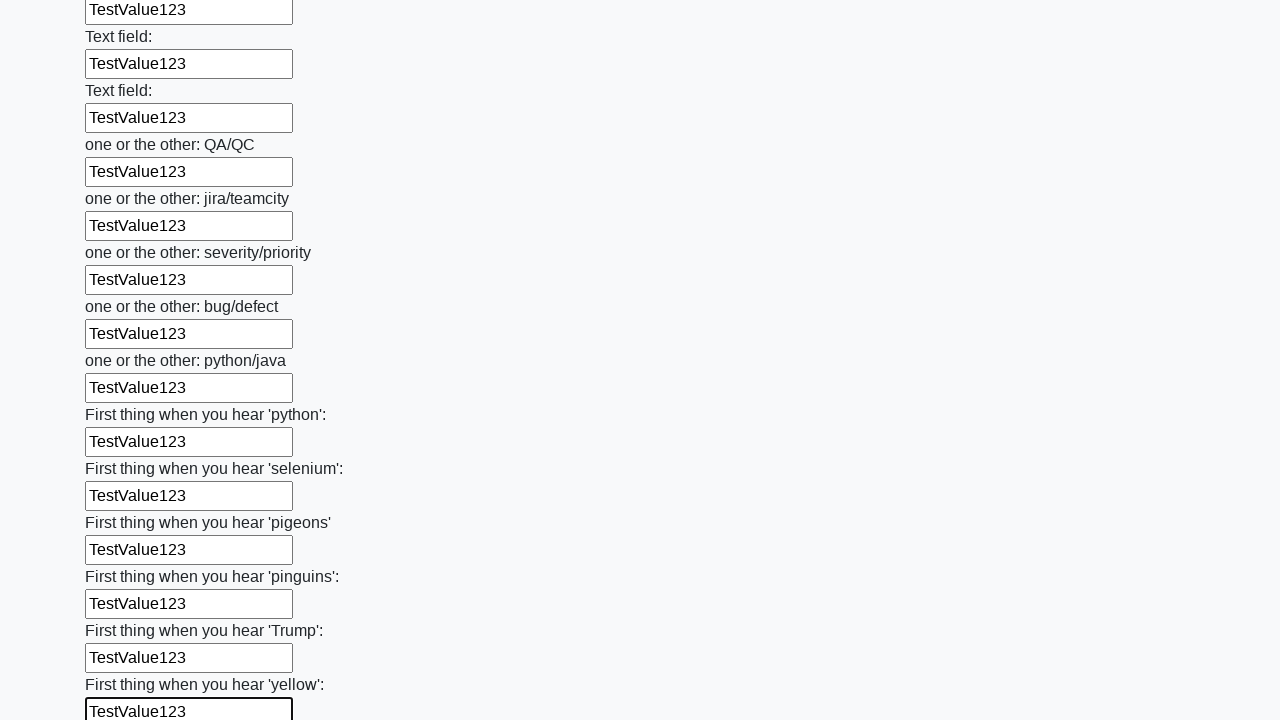

Filled text input field 99 of 100 with 'TestValue123' on input[type='text'] >> nth=98
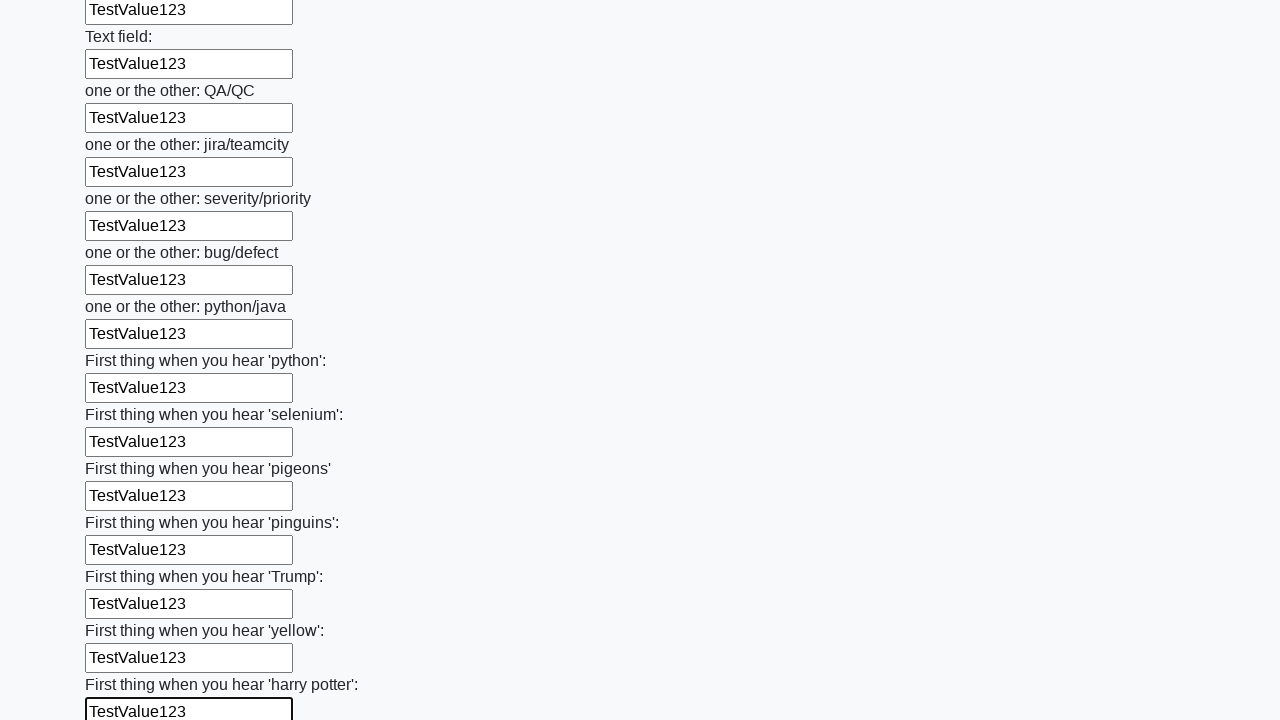

Filled text input field 100 of 100 with 'TestValue123' on input[type='text'] >> nth=99
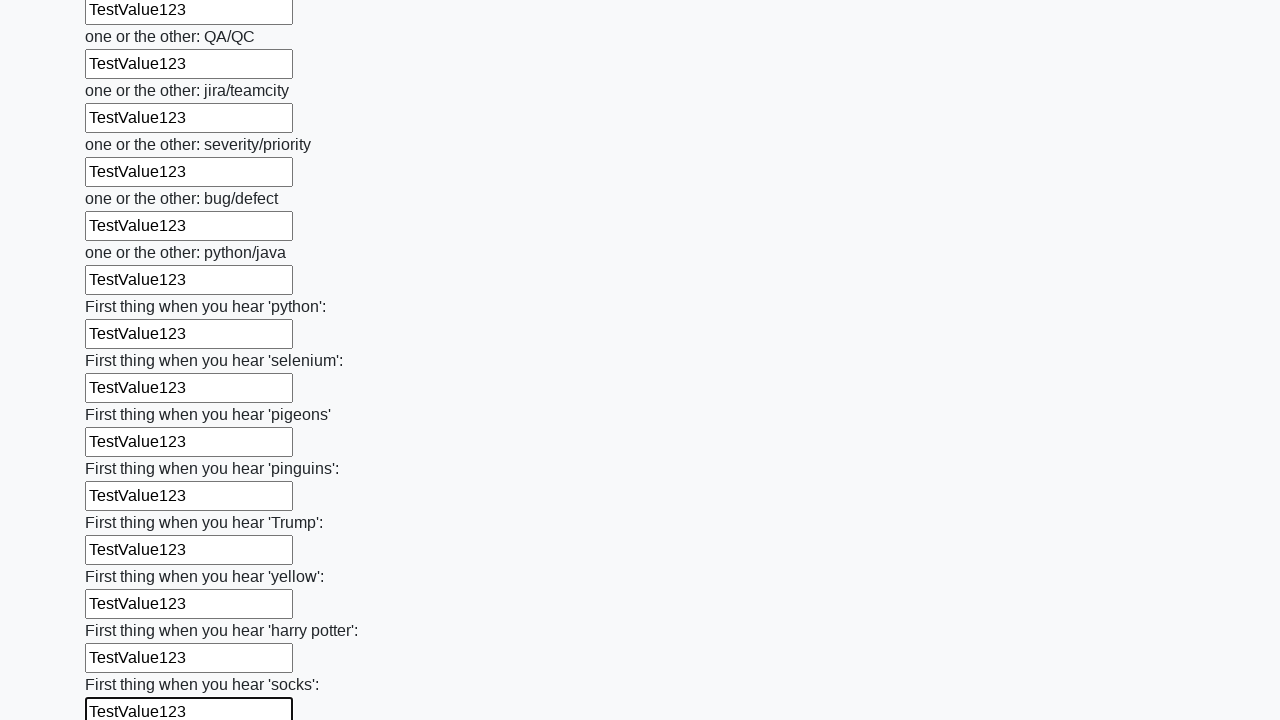

Clicked the submit button to submit the form at (123, 611) on button.btn
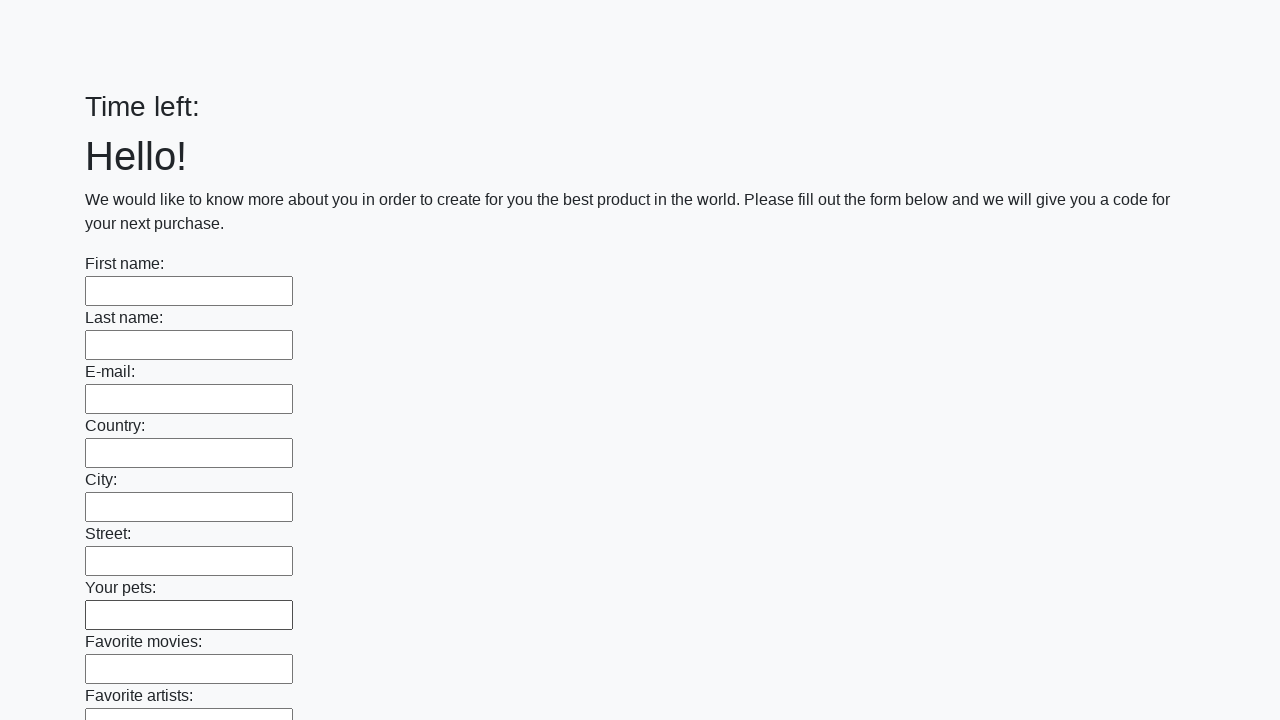

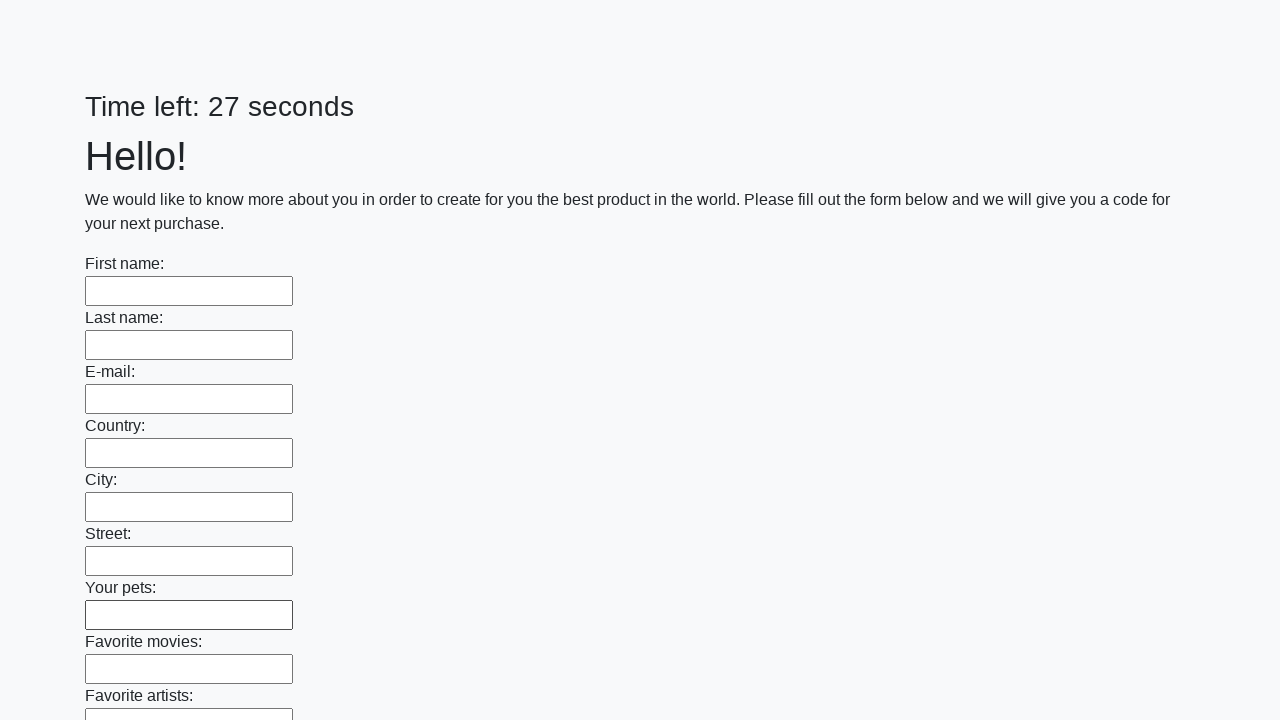